Tests filling a large form by entering the same text into all input fields and clicking the submit button

Starting URL: http://suninjuly.github.io/huge_form.html

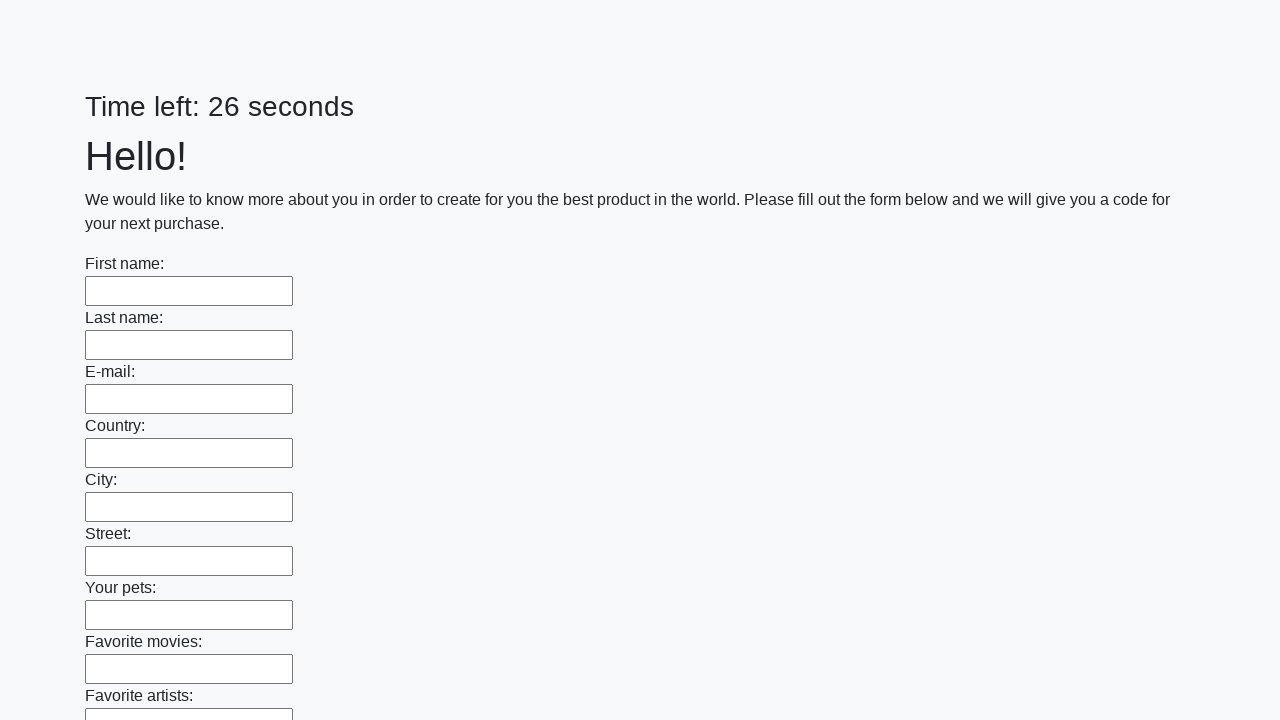

Navigated to huge form page
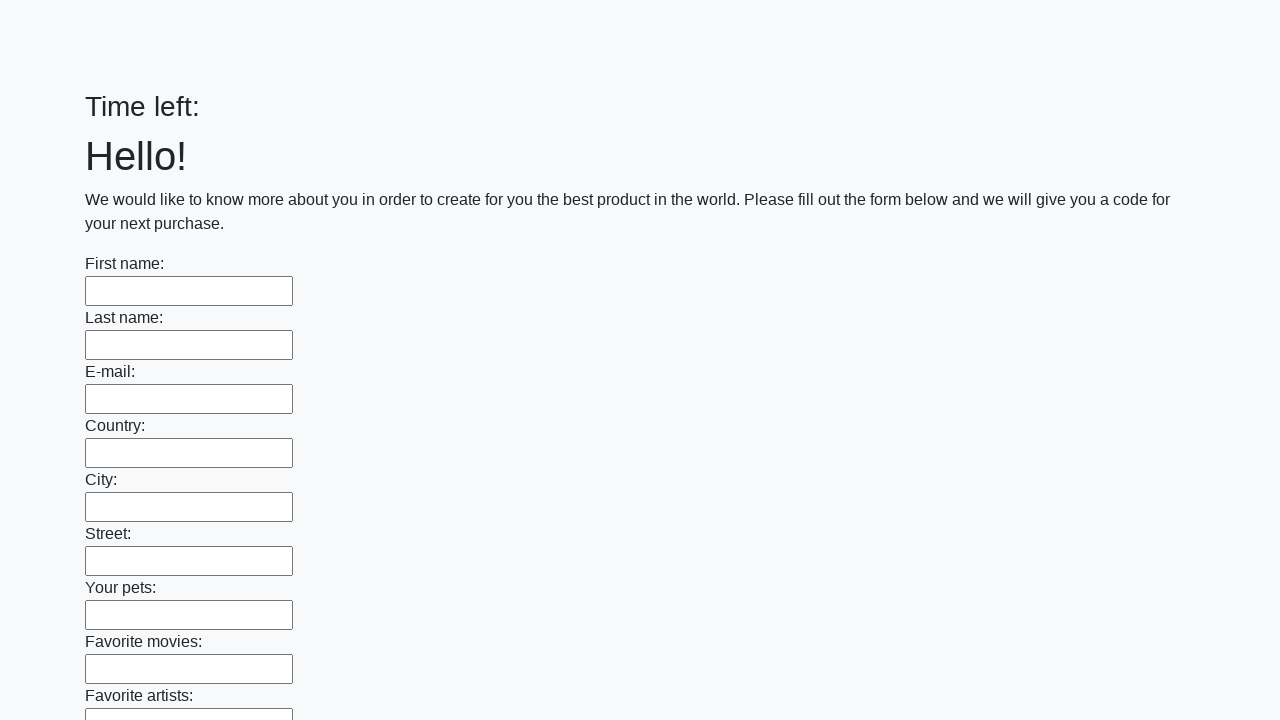

Located all input fields on the page
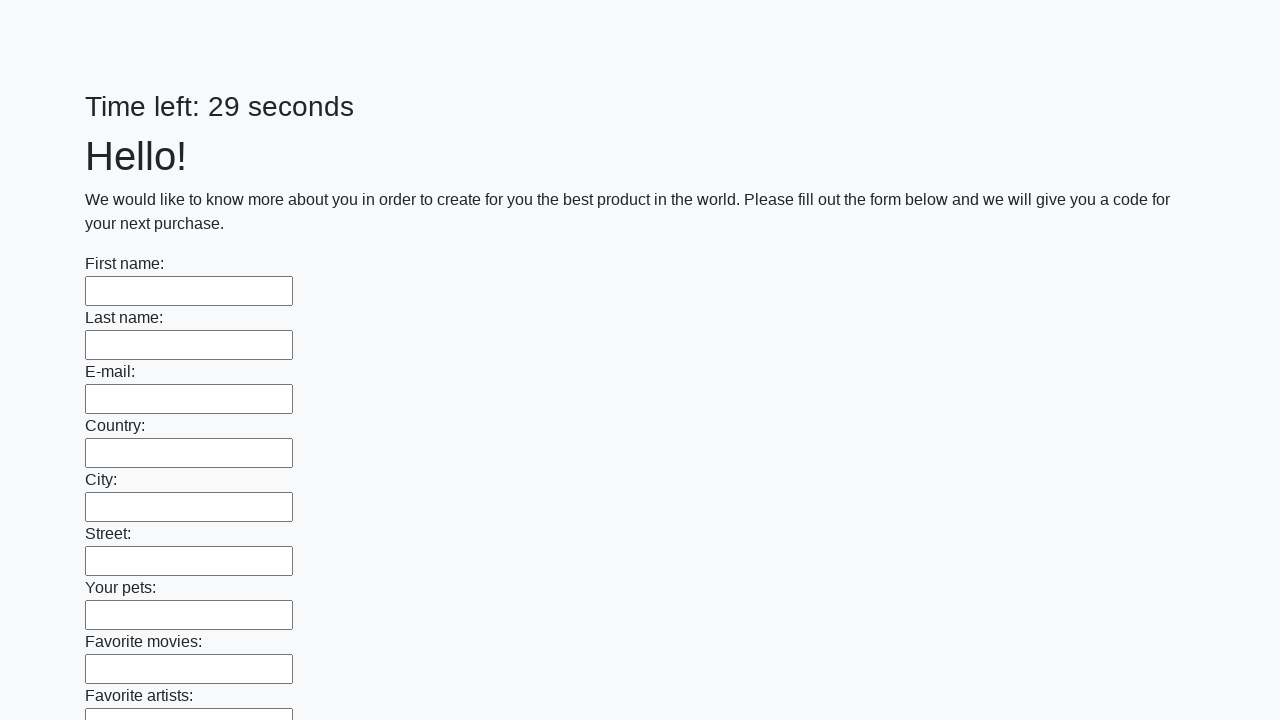

Filled input field with 'Мой ответ' on input >> nth=0
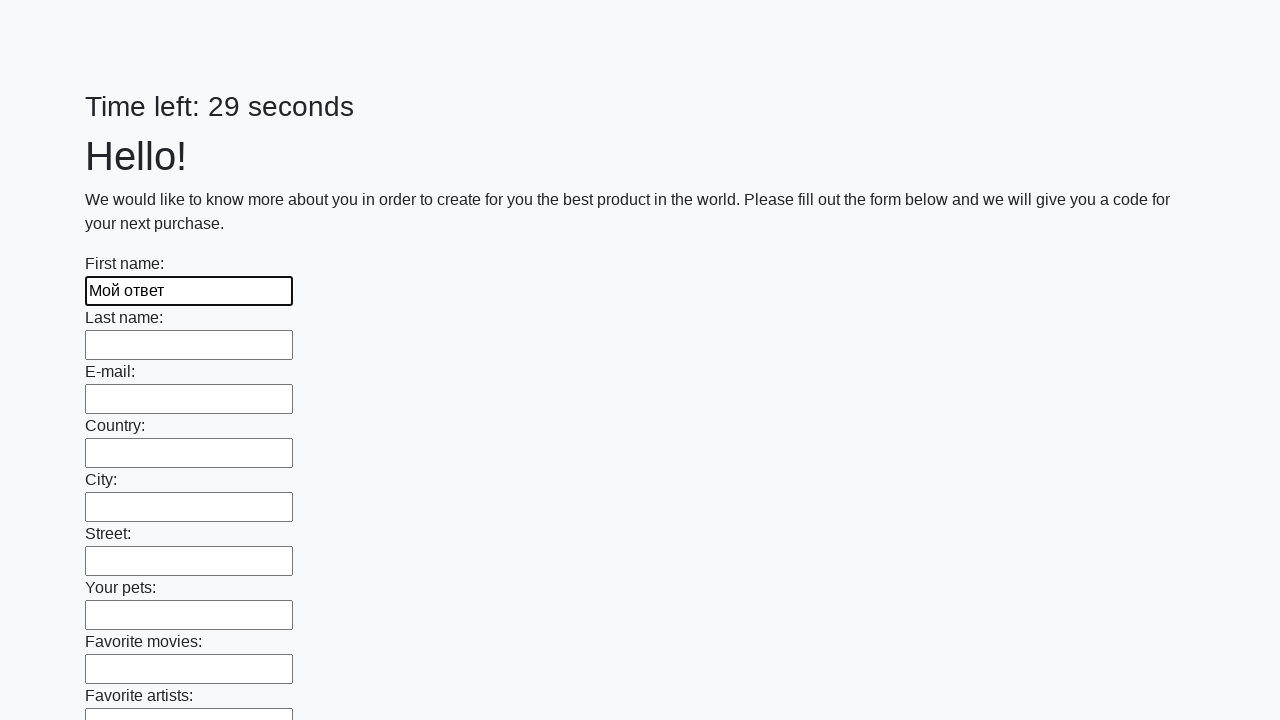

Filled input field with 'Мой ответ' on input >> nth=1
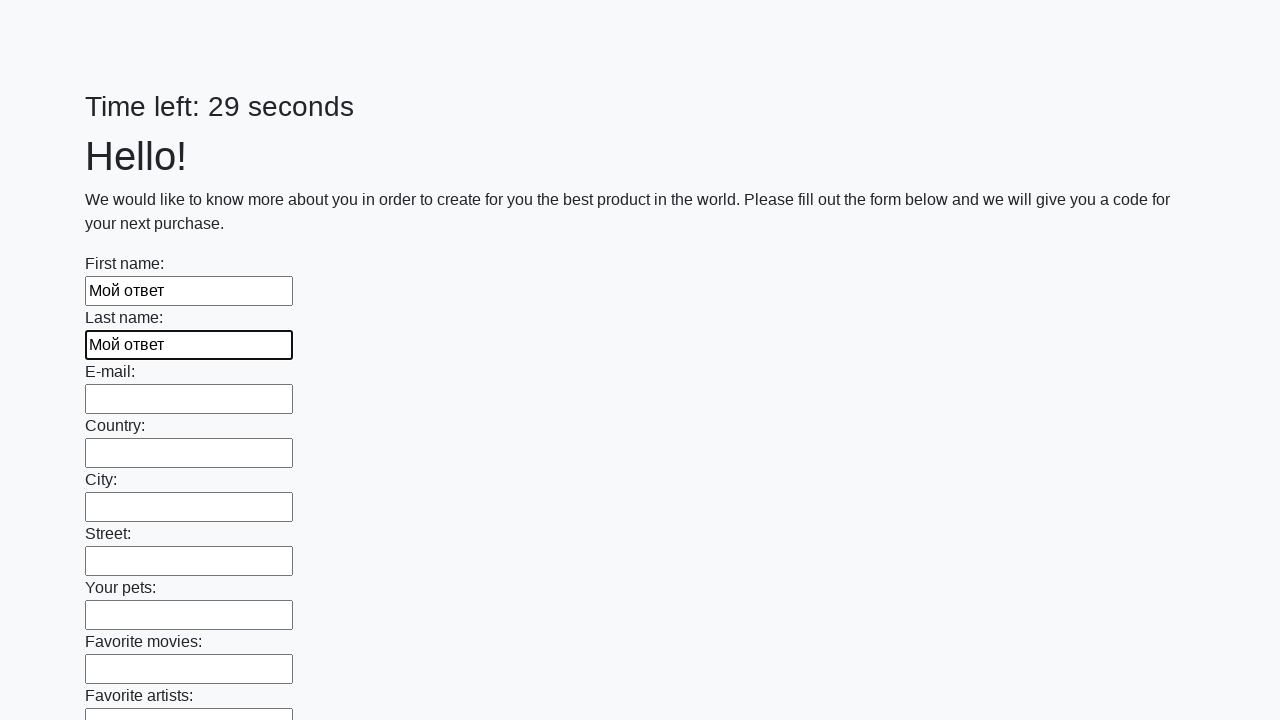

Filled input field with 'Мой ответ' on input >> nth=2
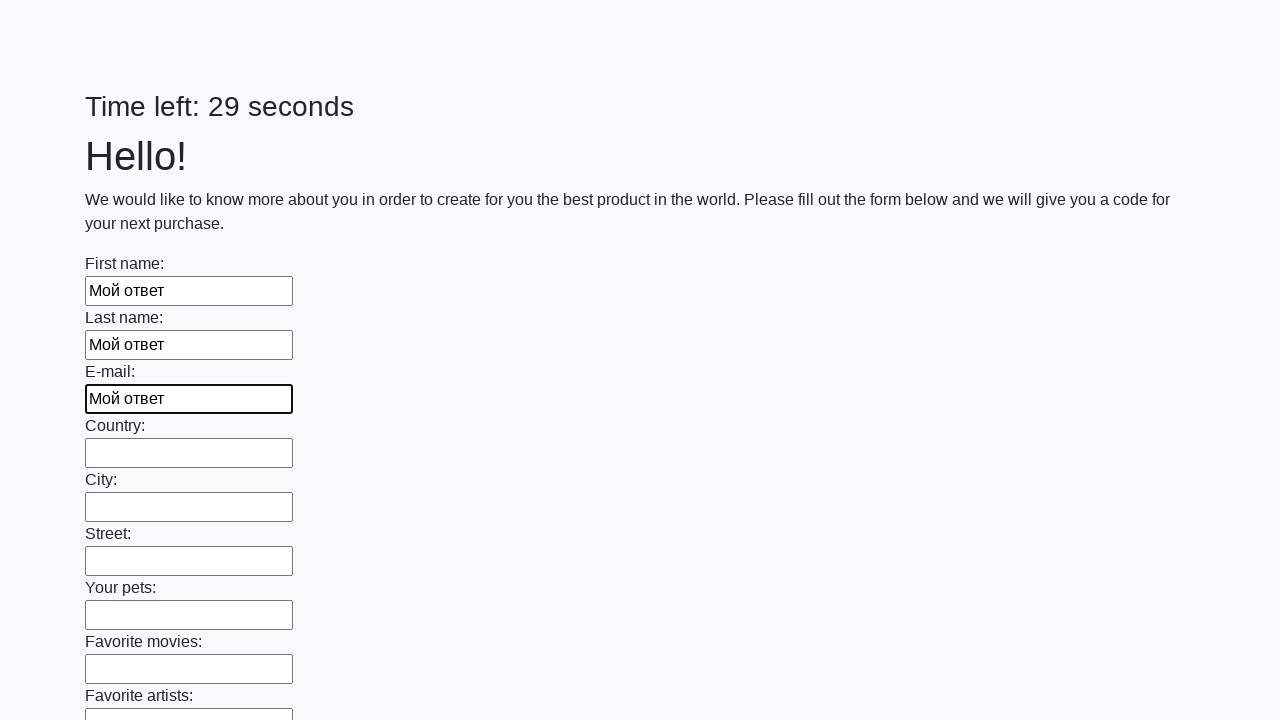

Filled input field with 'Мой ответ' on input >> nth=3
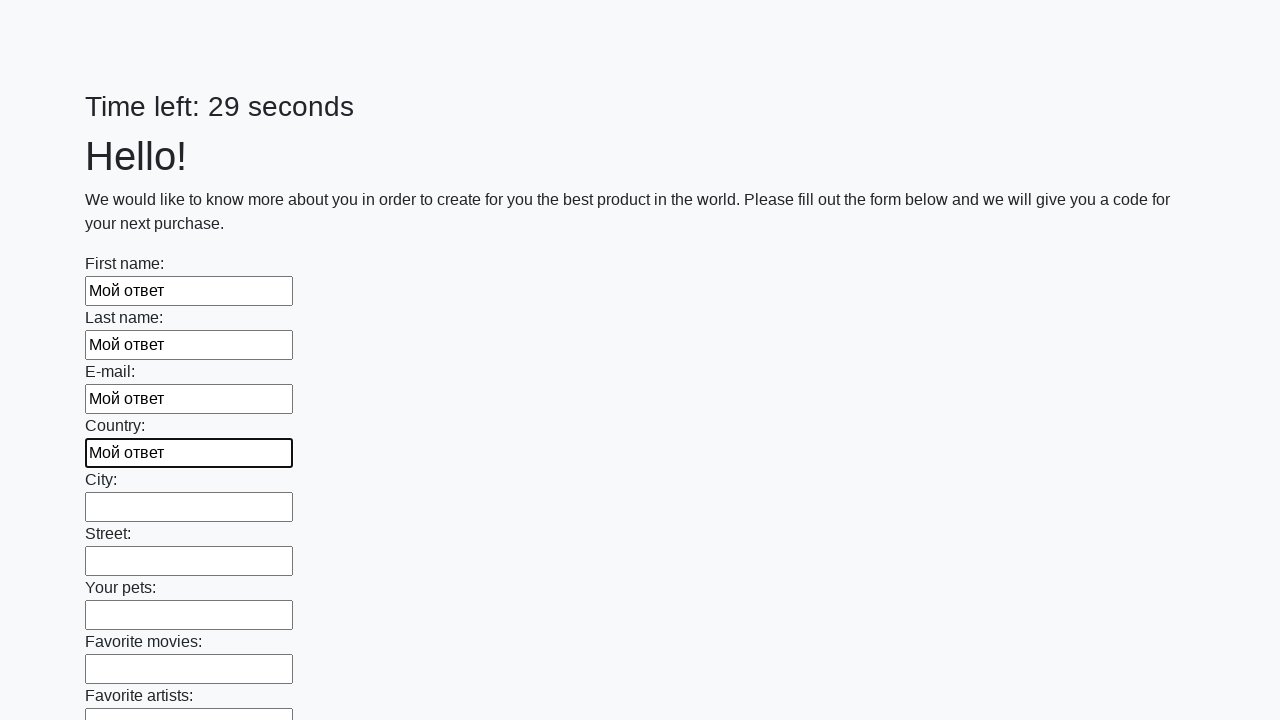

Filled input field with 'Мой ответ' on input >> nth=4
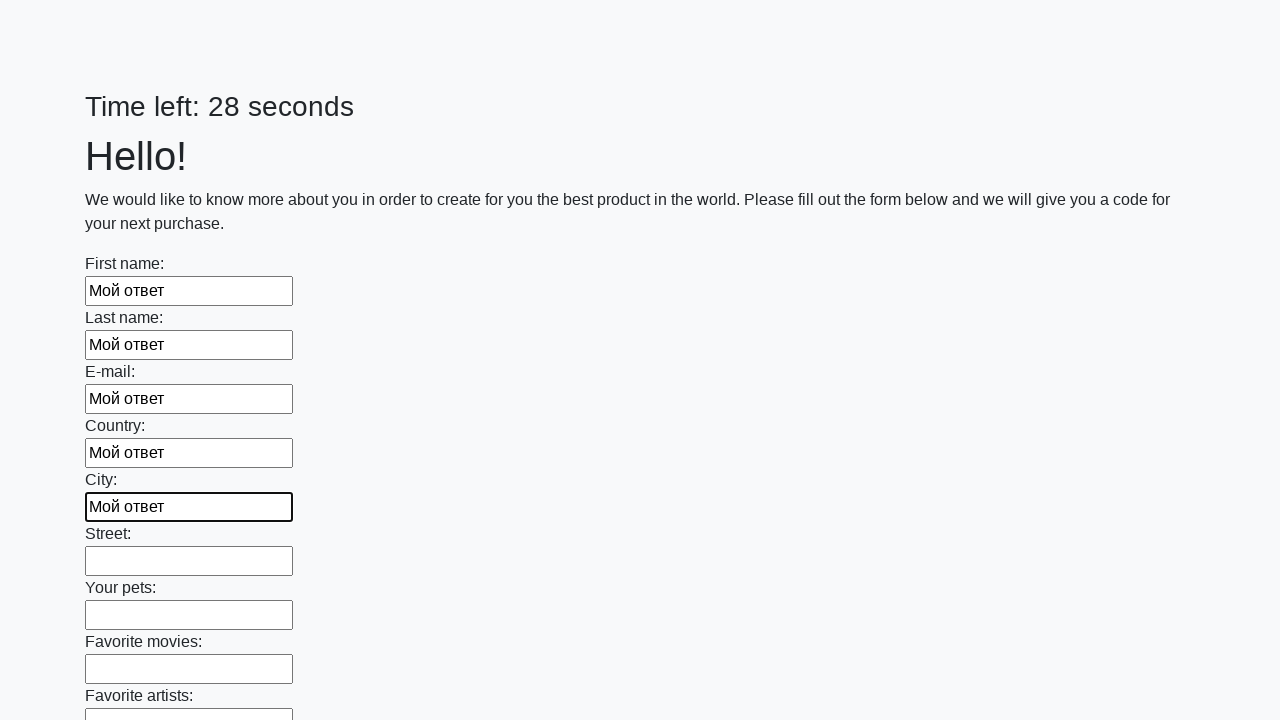

Filled input field with 'Мой ответ' on input >> nth=5
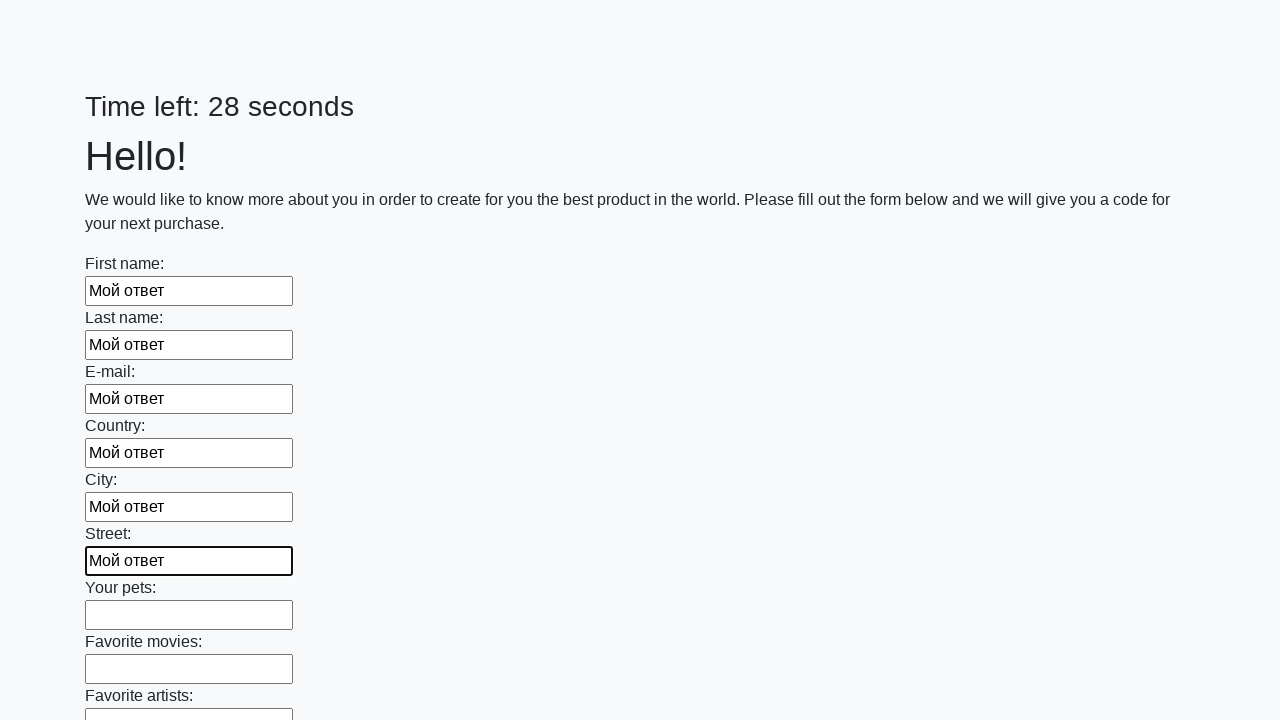

Filled input field with 'Мой ответ' on input >> nth=6
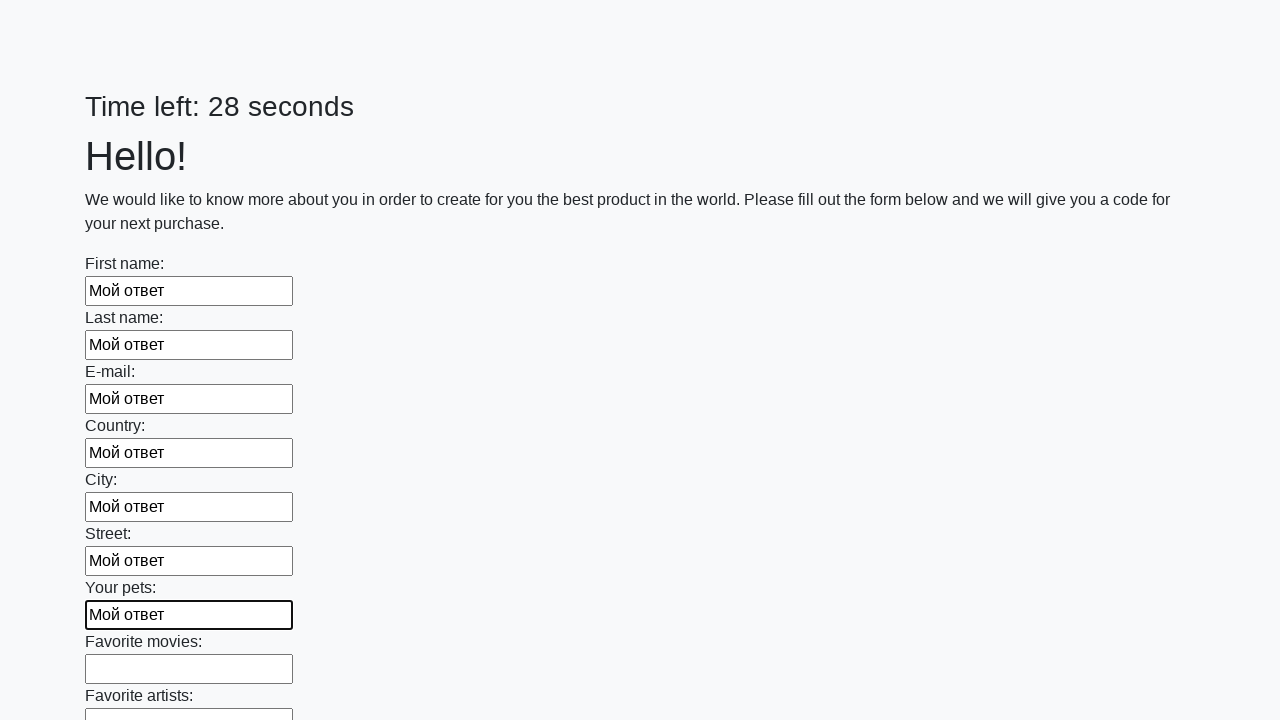

Filled input field with 'Мой ответ' on input >> nth=7
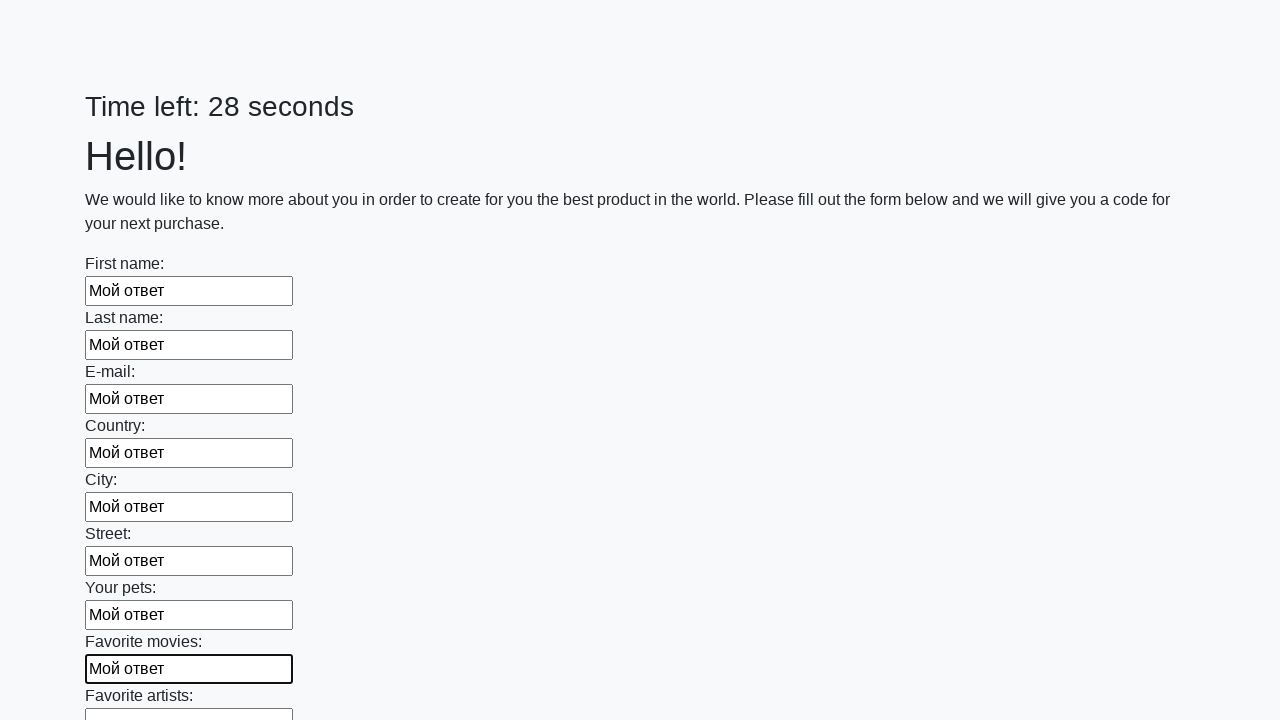

Filled input field with 'Мой ответ' on input >> nth=8
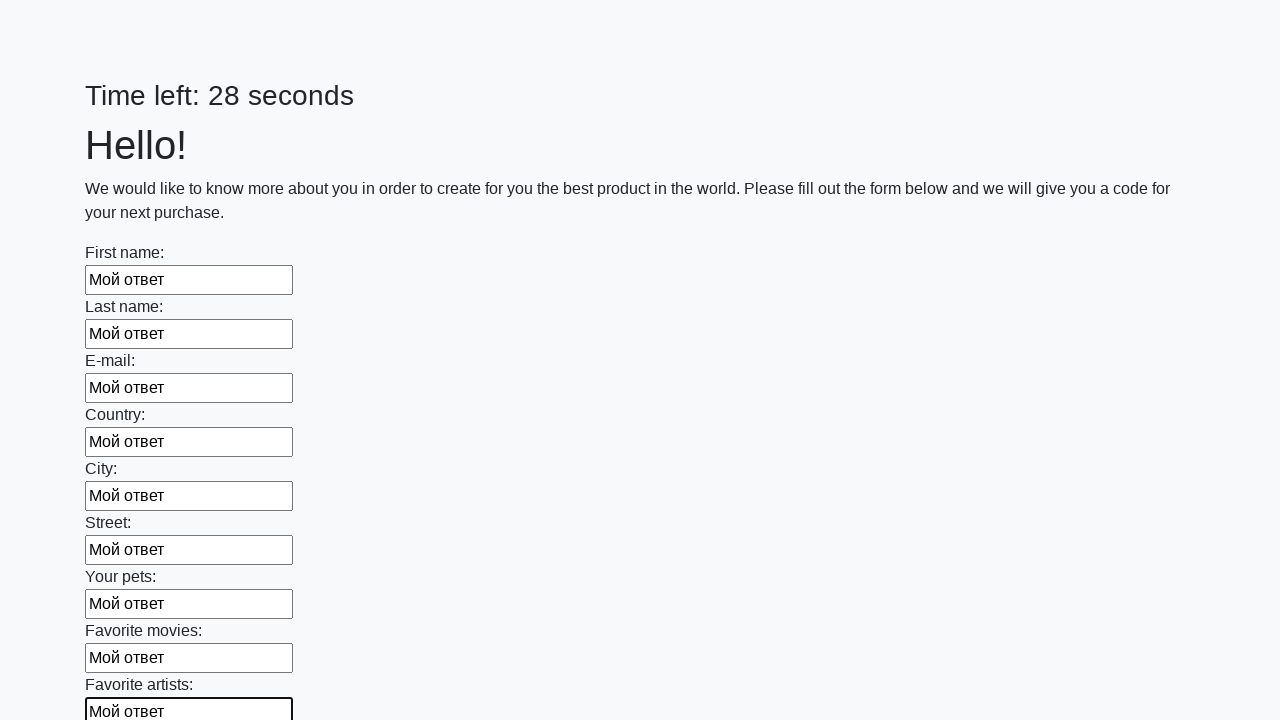

Filled input field with 'Мой ответ' on input >> nth=9
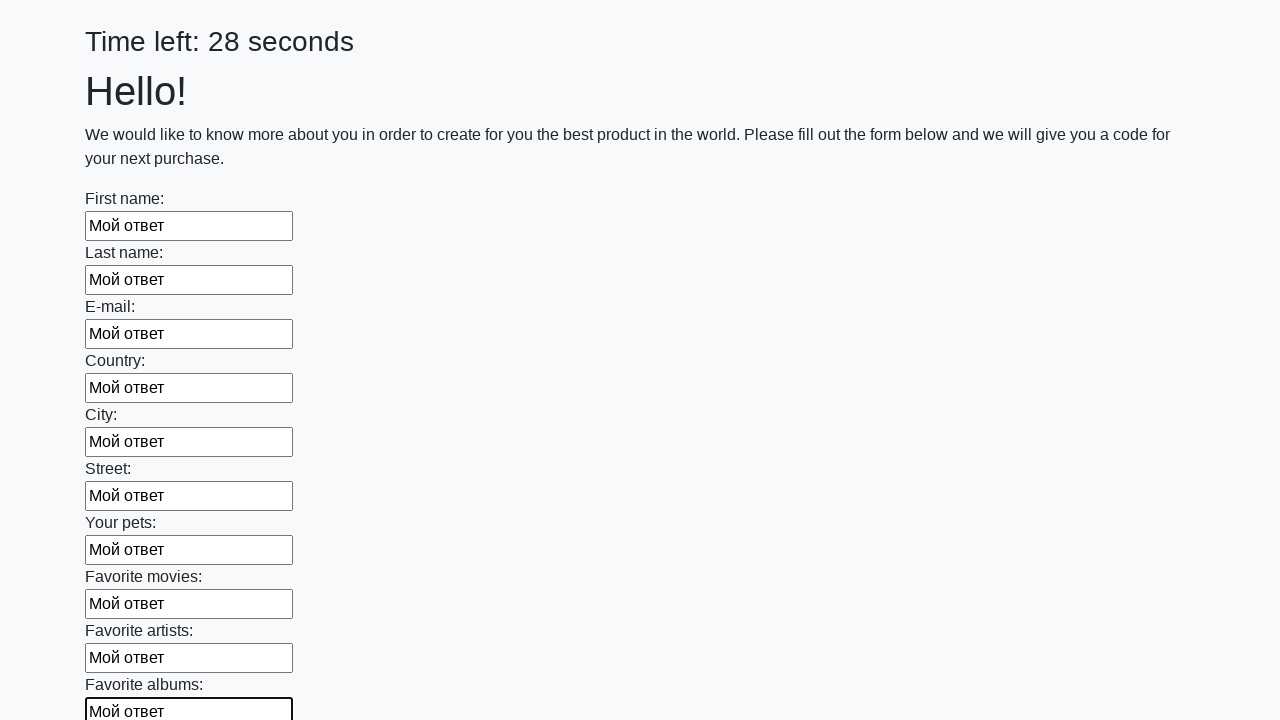

Filled input field with 'Мой ответ' on input >> nth=10
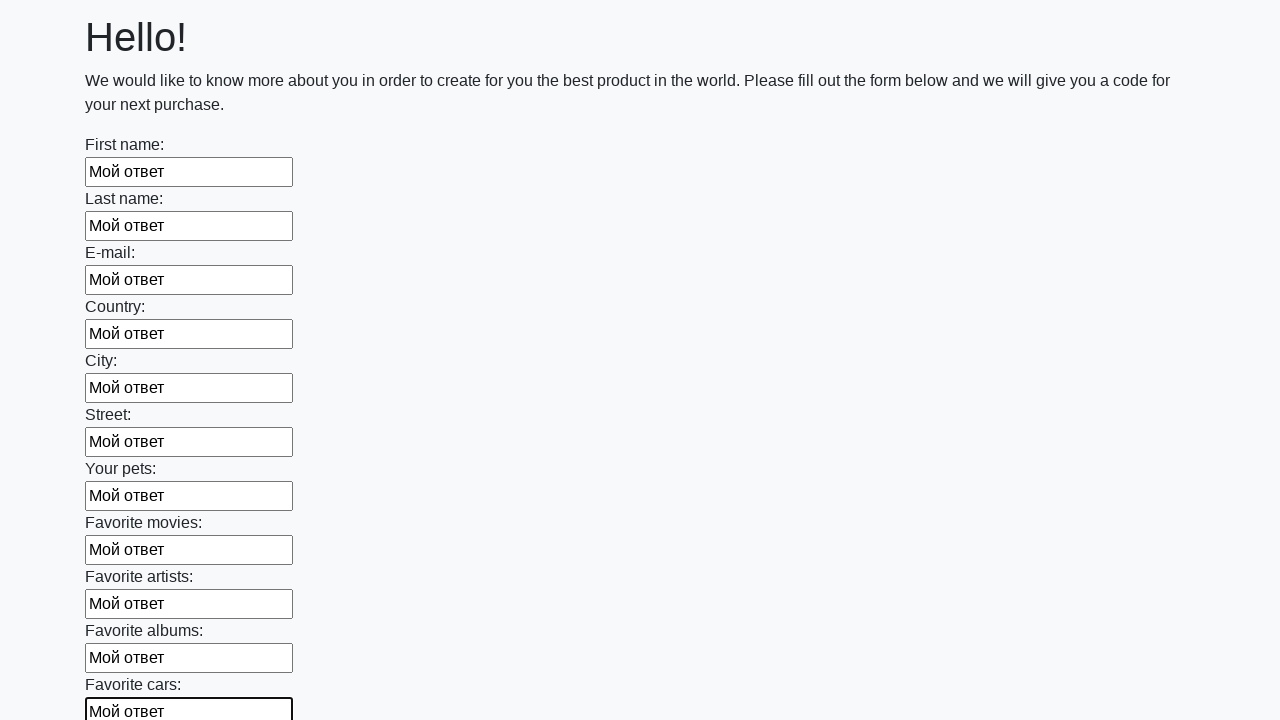

Filled input field with 'Мой ответ' on input >> nth=11
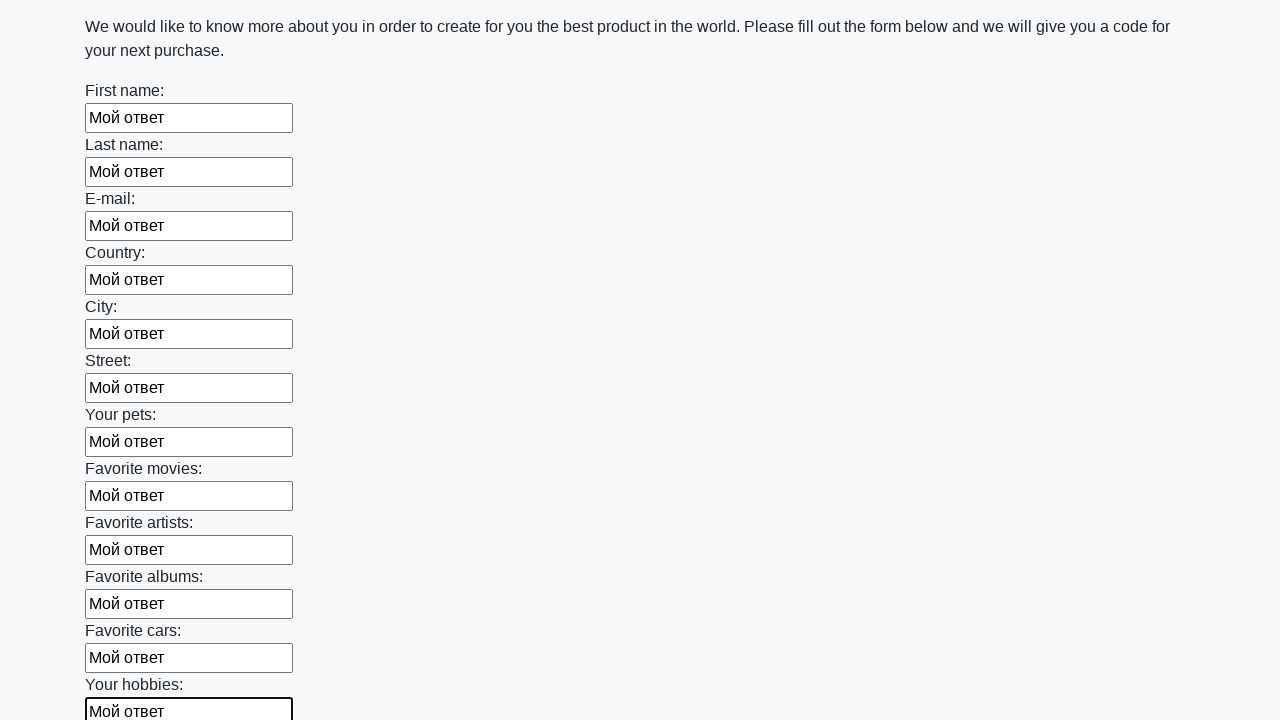

Filled input field with 'Мой ответ' on input >> nth=12
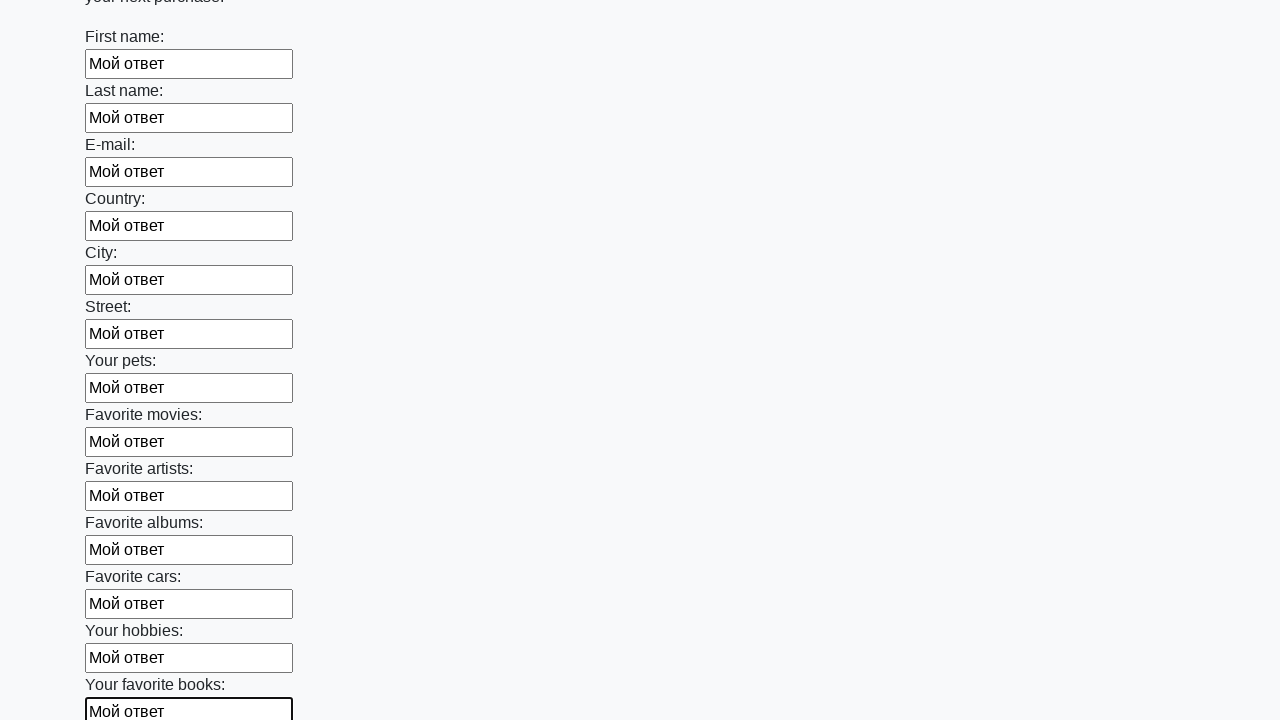

Filled input field with 'Мой ответ' on input >> nth=13
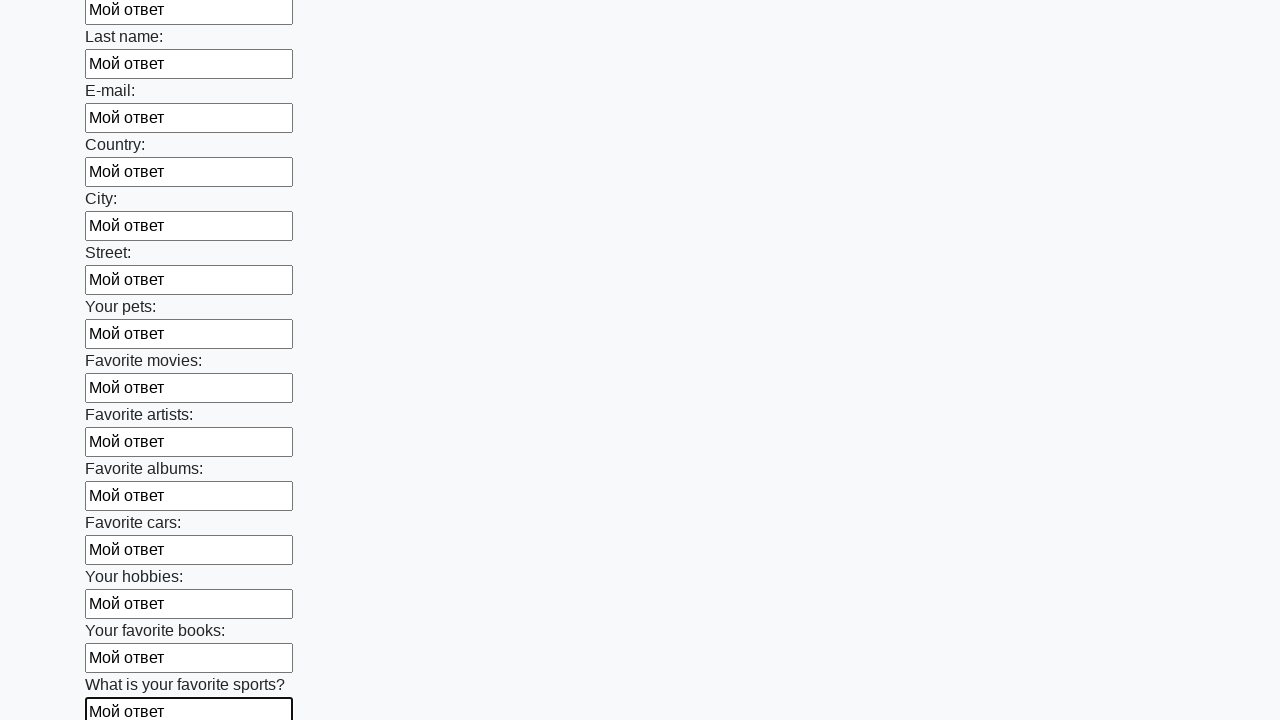

Filled input field with 'Мой ответ' on input >> nth=14
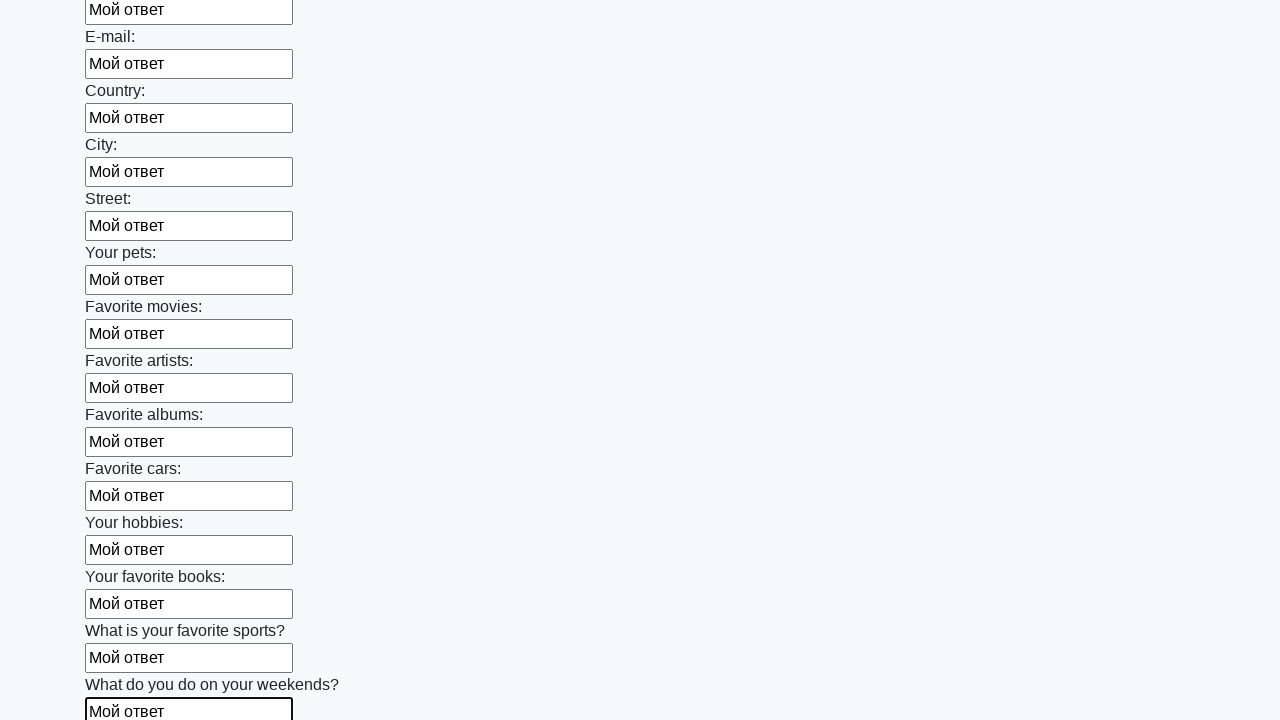

Filled input field with 'Мой ответ' on input >> nth=15
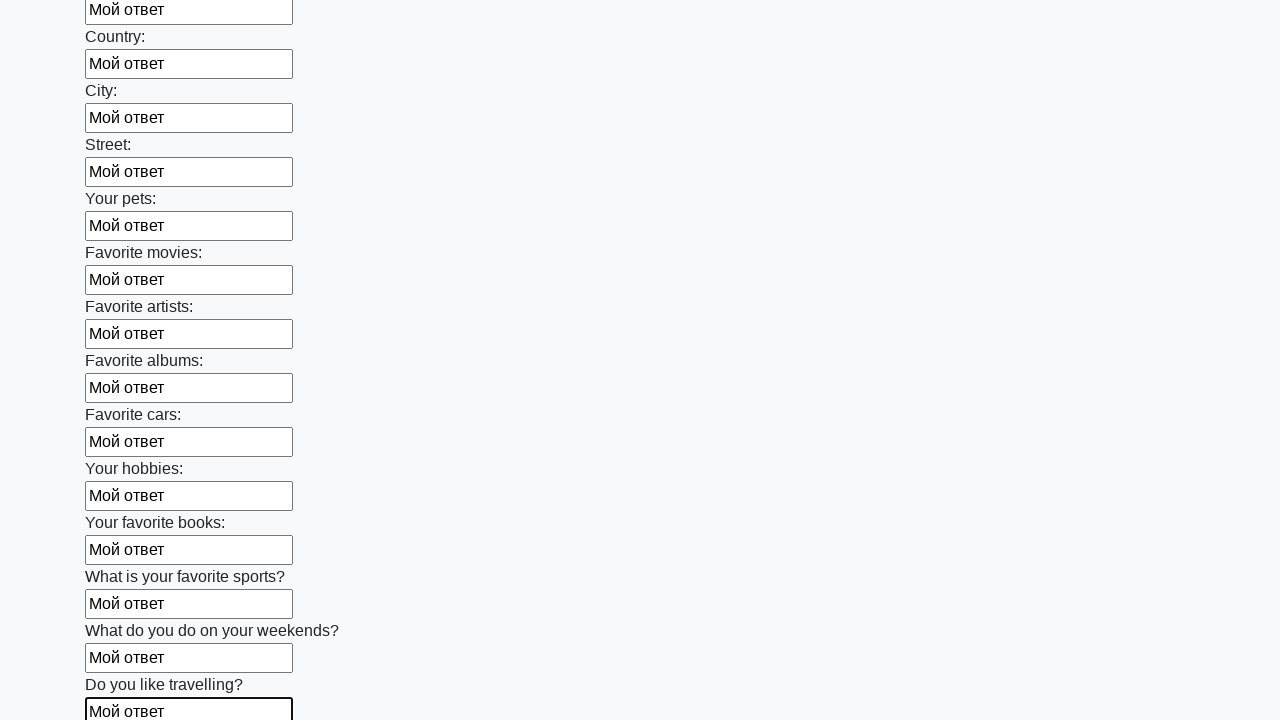

Filled input field with 'Мой ответ' on input >> nth=16
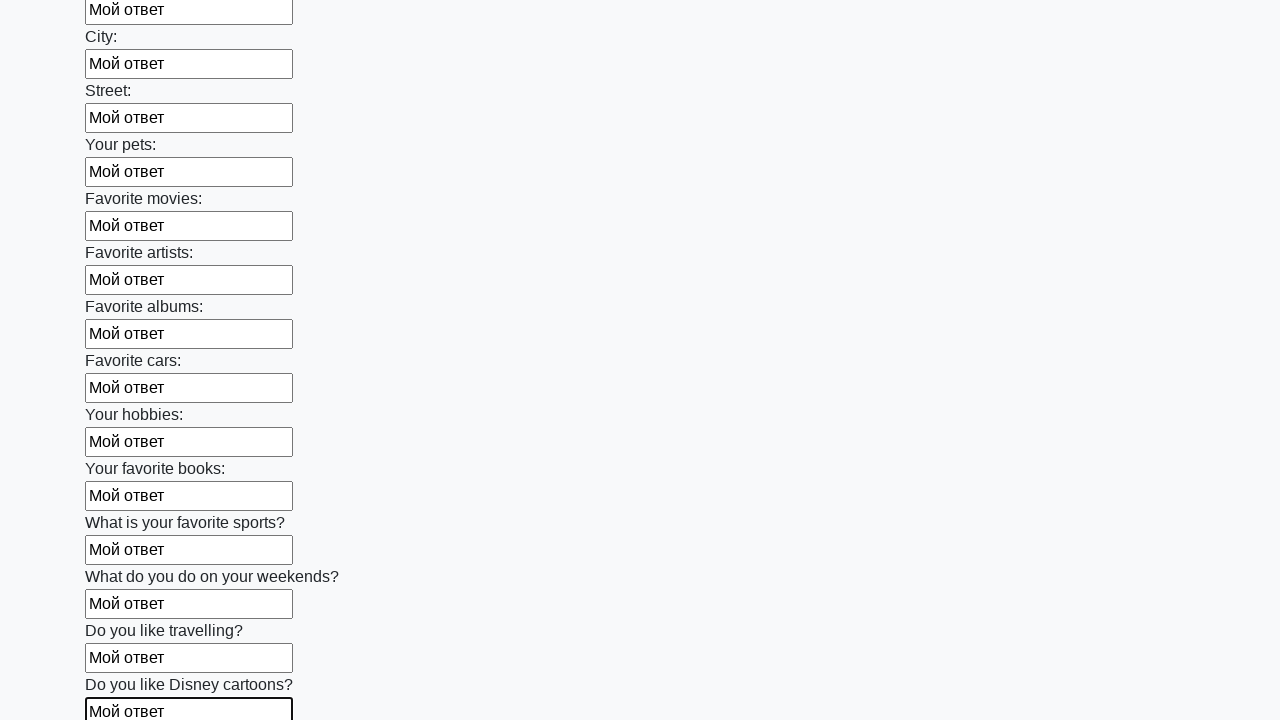

Filled input field with 'Мой ответ' on input >> nth=17
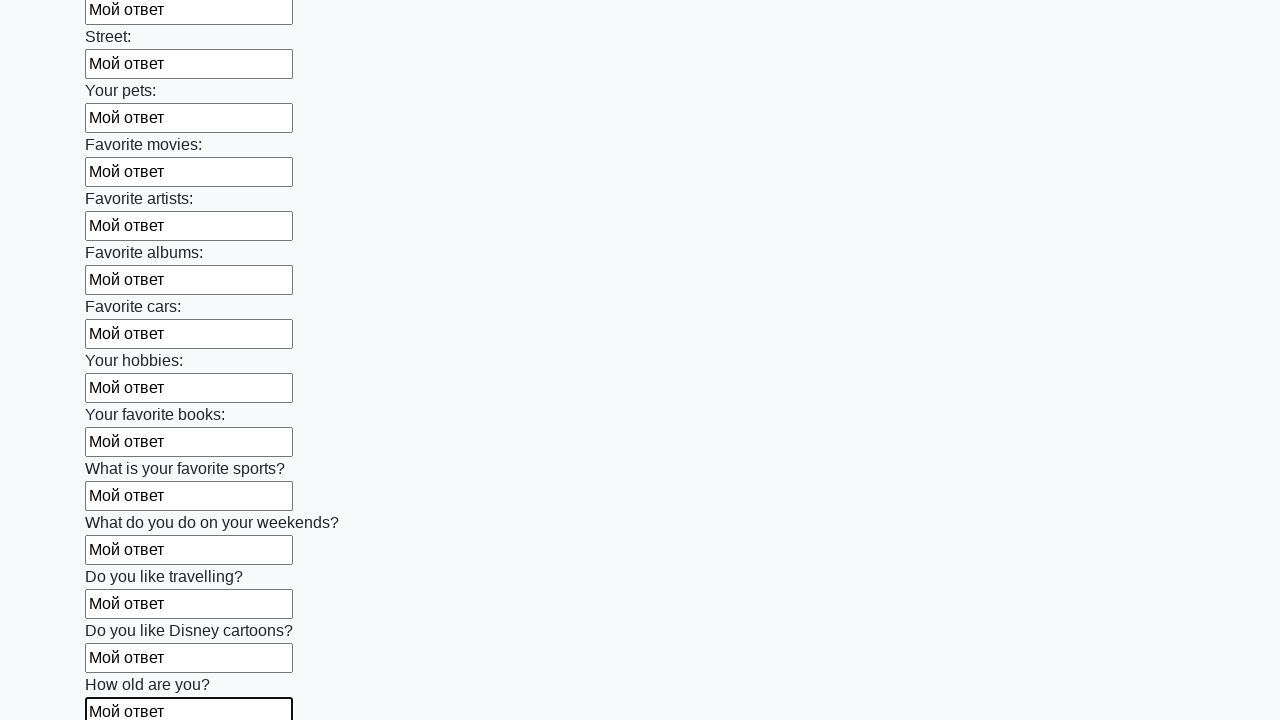

Filled input field with 'Мой ответ' on input >> nth=18
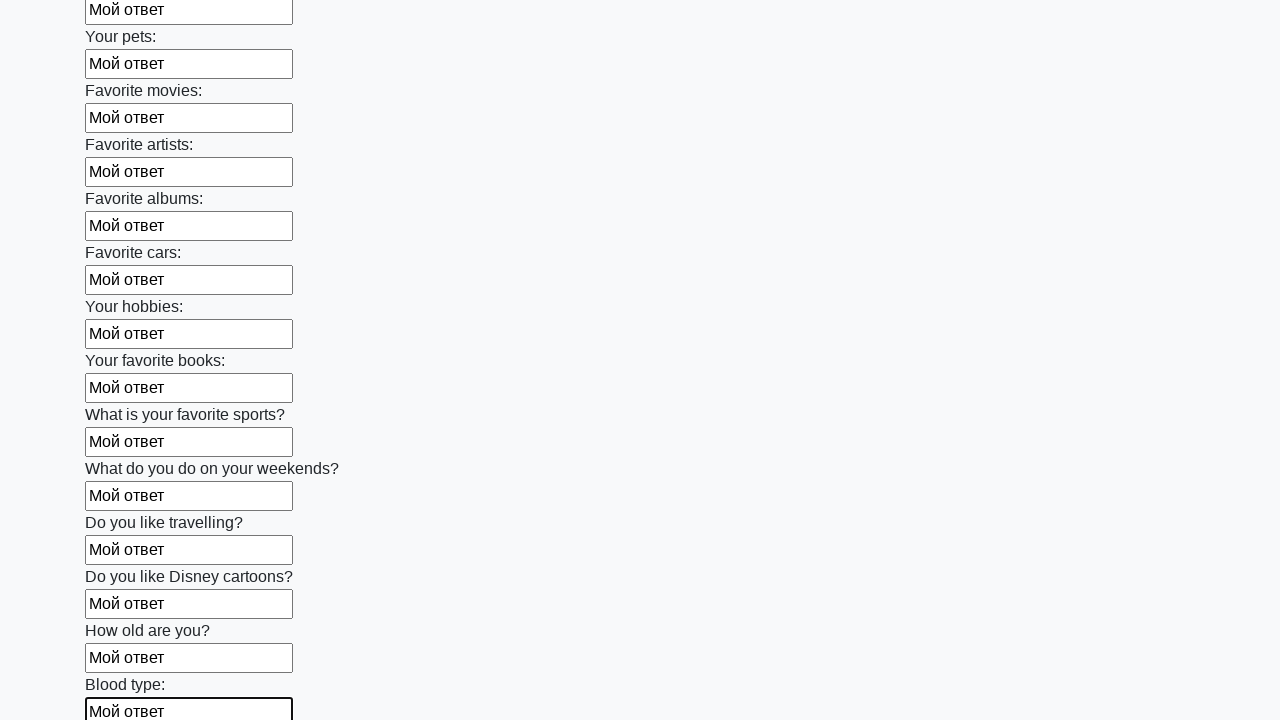

Filled input field with 'Мой ответ' on input >> nth=19
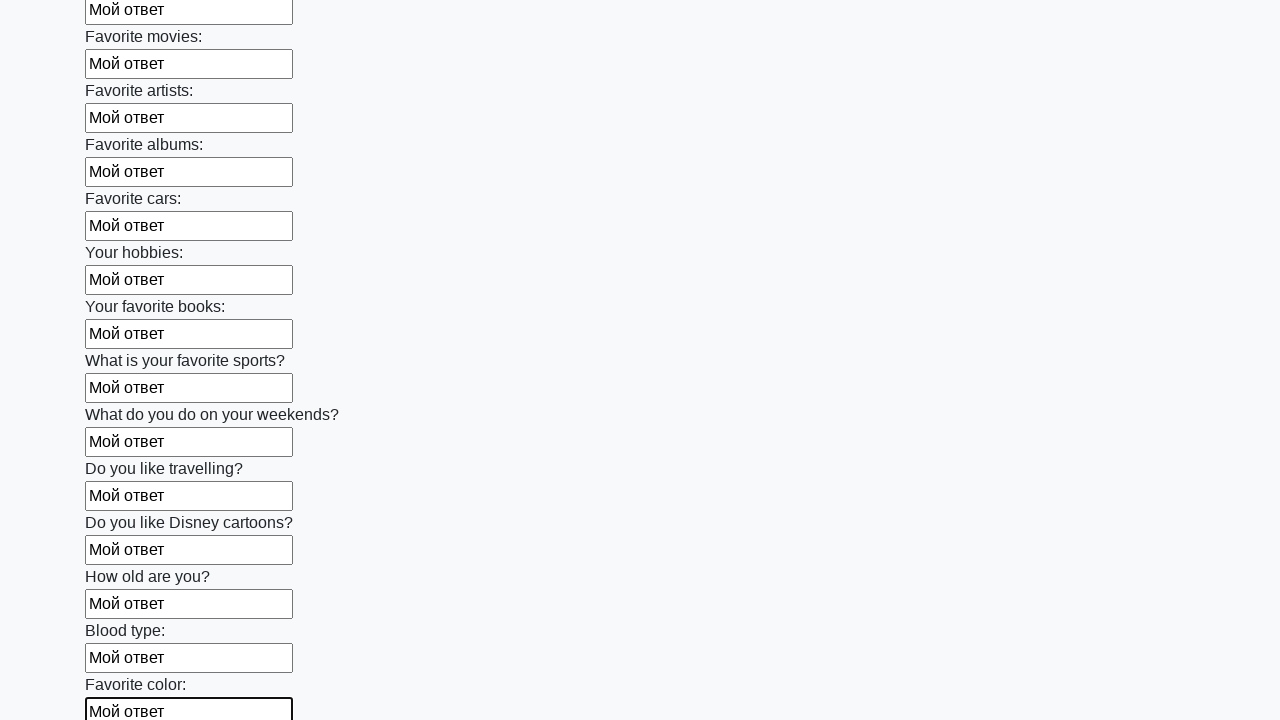

Filled input field with 'Мой ответ' on input >> nth=20
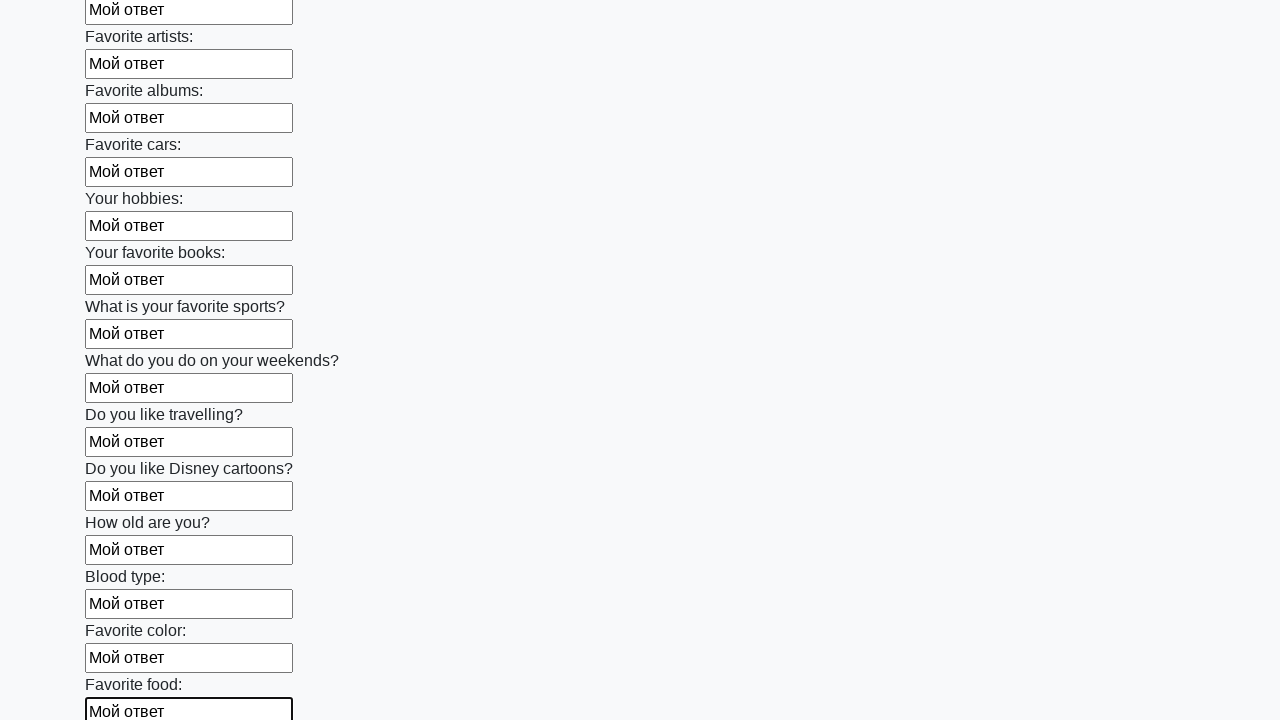

Filled input field with 'Мой ответ' on input >> nth=21
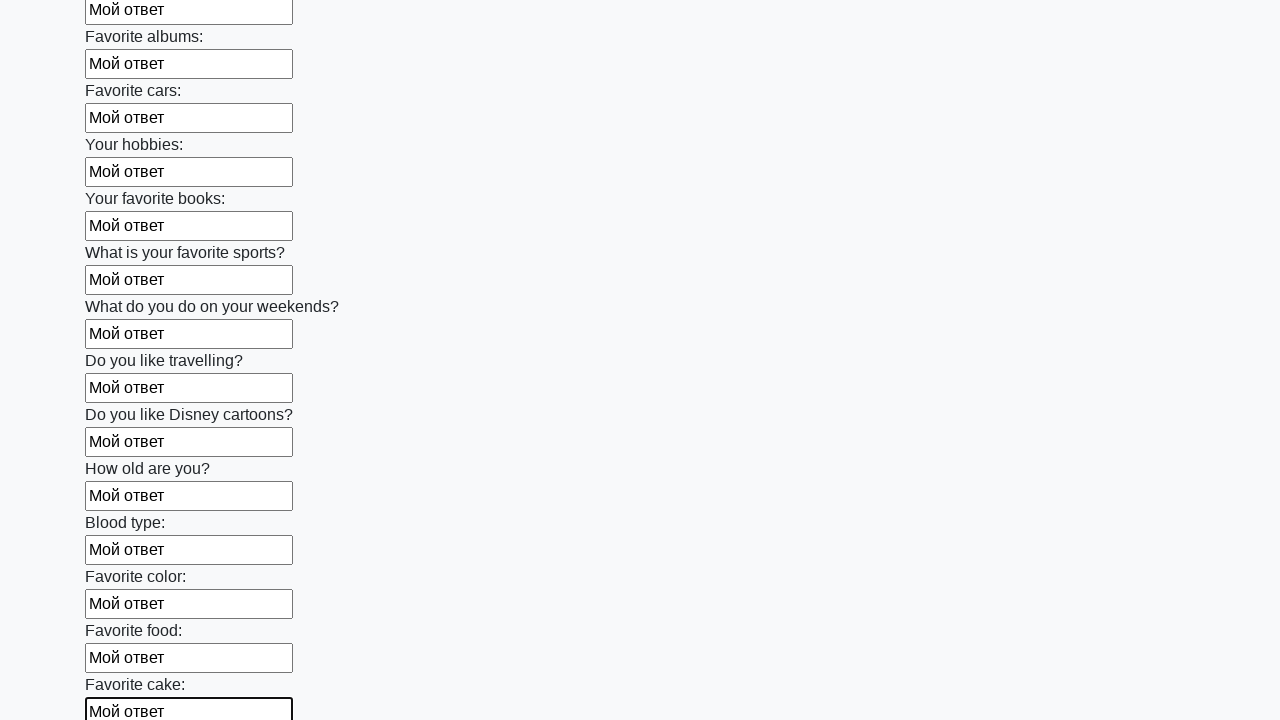

Filled input field with 'Мой ответ' on input >> nth=22
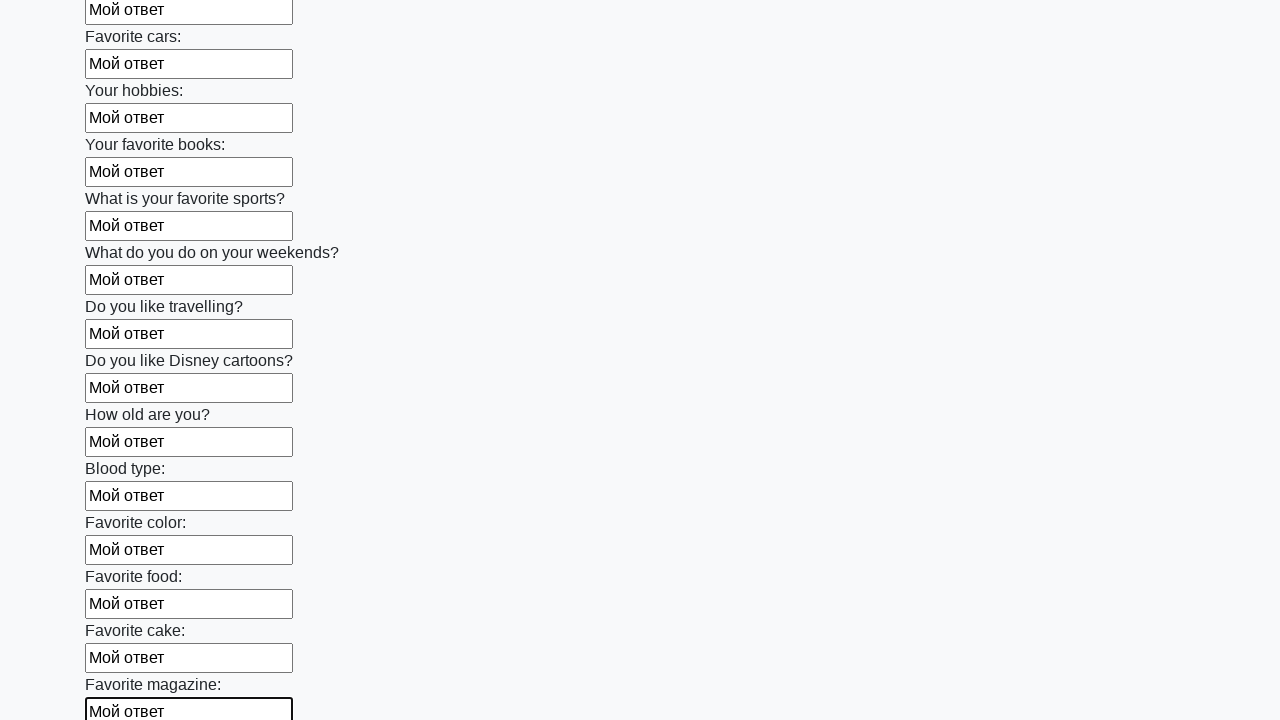

Filled input field with 'Мой ответ' on input >> nth=23
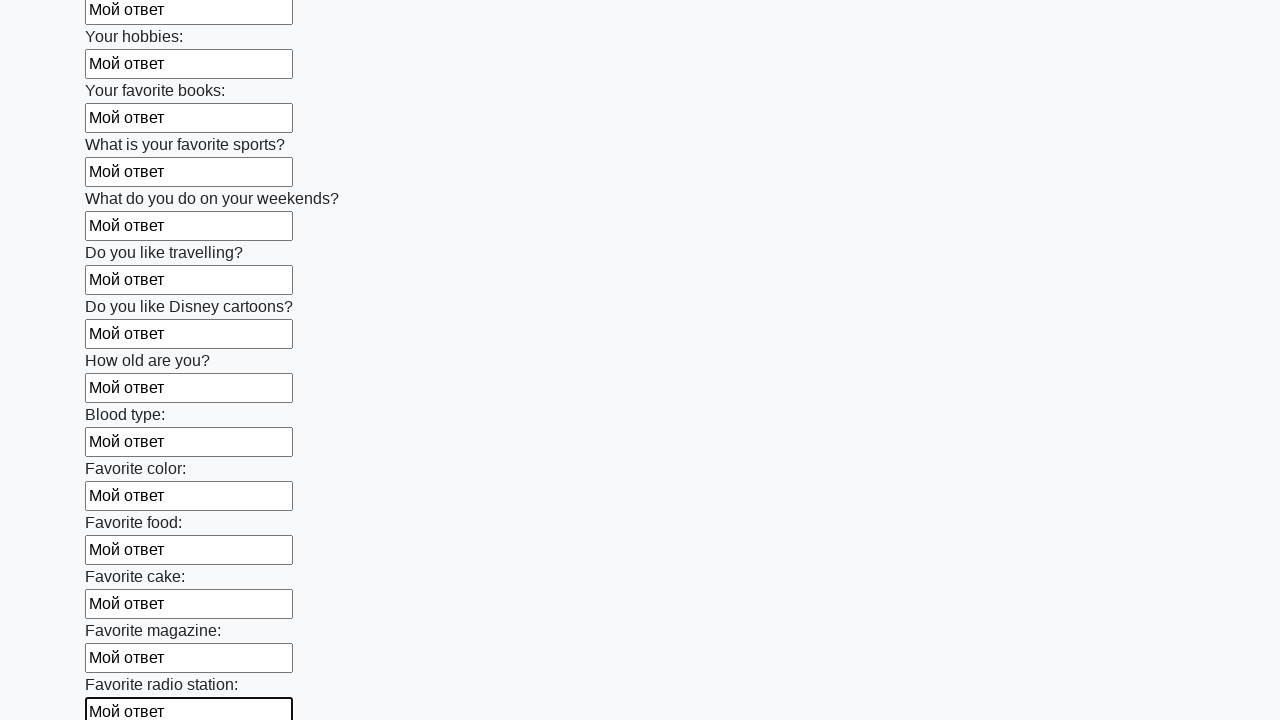

Filled input field with 'Мой ответ' on input >> nth=24
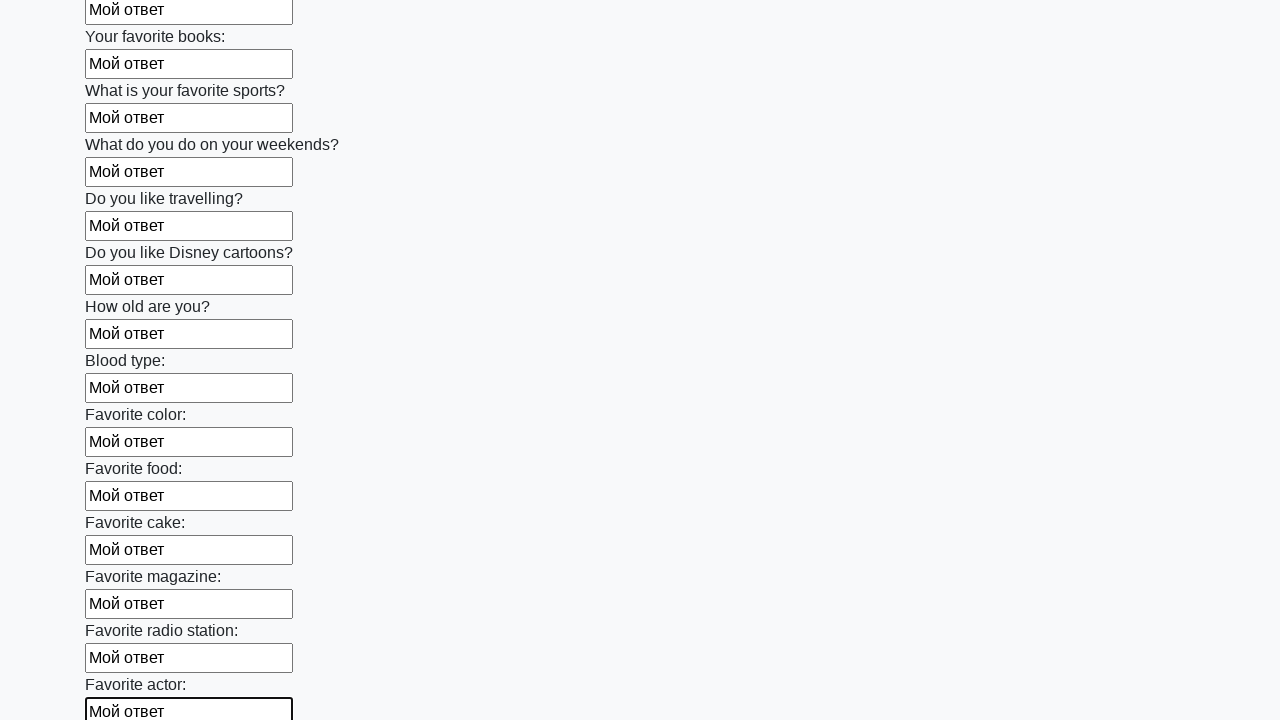

Filled input field with 'Мой ответ' on input >> nth=25
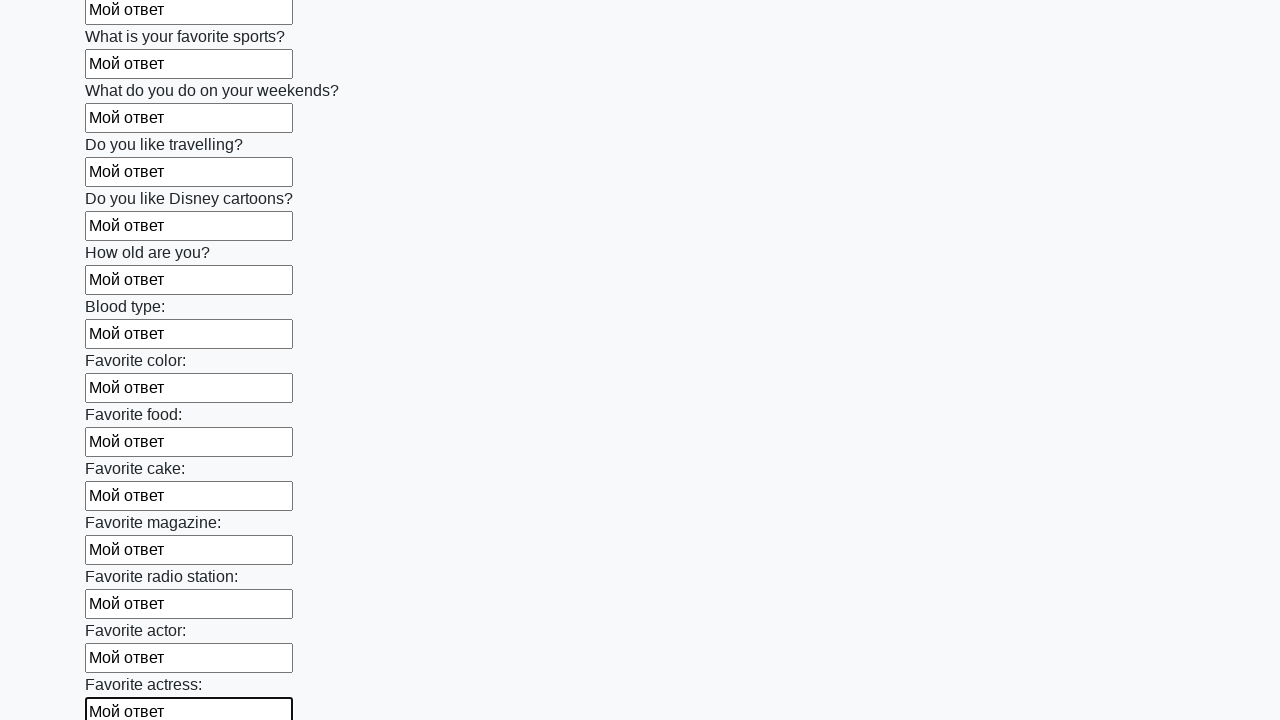

Filled input field with 'Мой ответ' on input >> nth=26
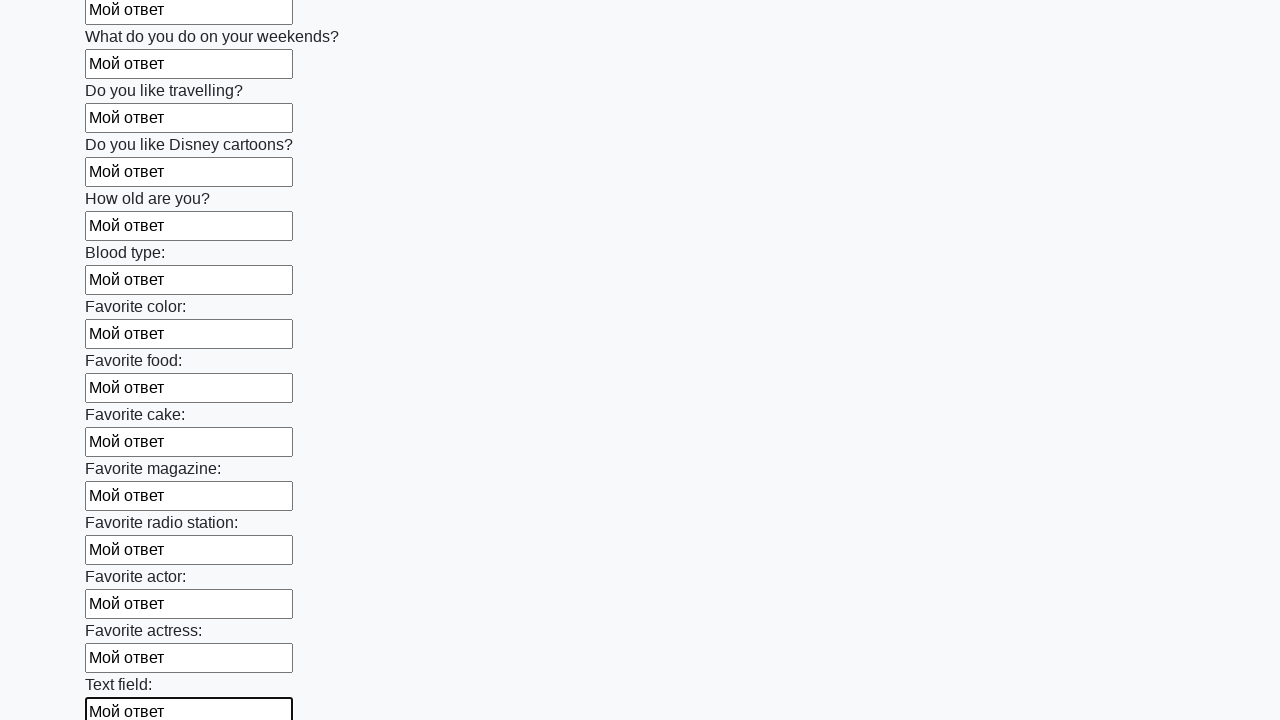

Filled input field with 'Мой ответ' on input >> nth=27
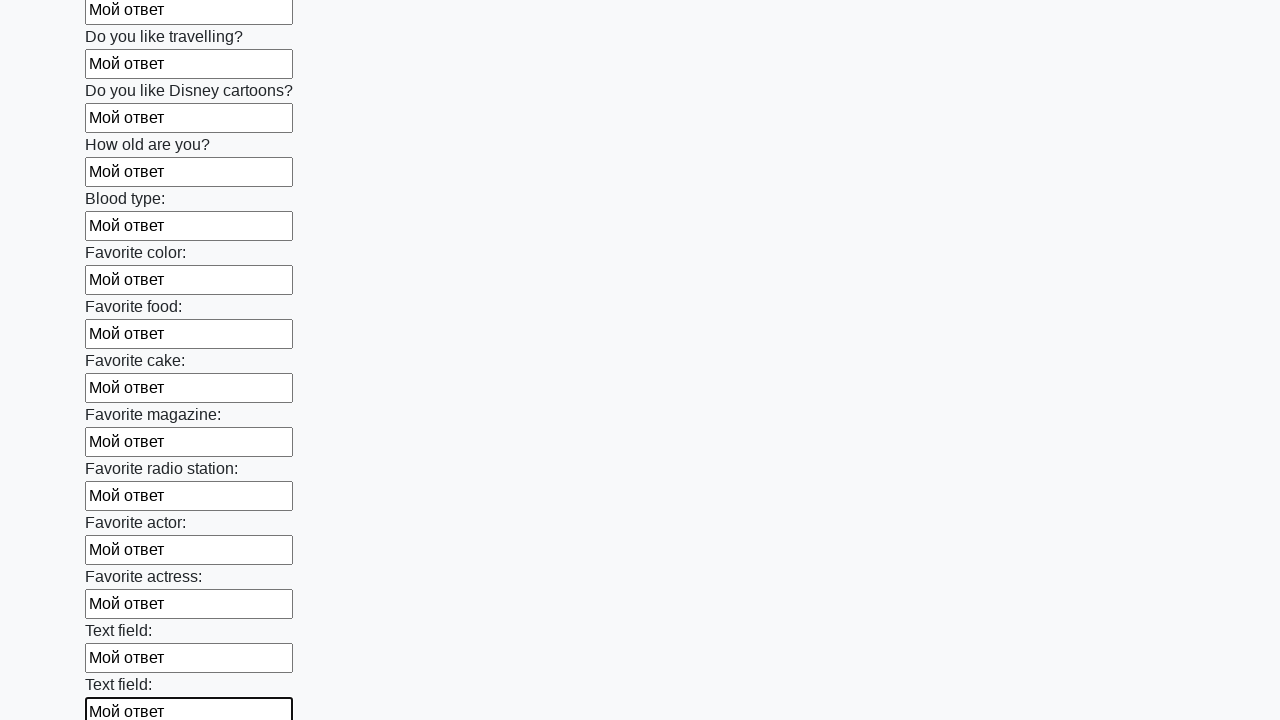

Filled input field with 'Мой ответ' on input >> nth=28
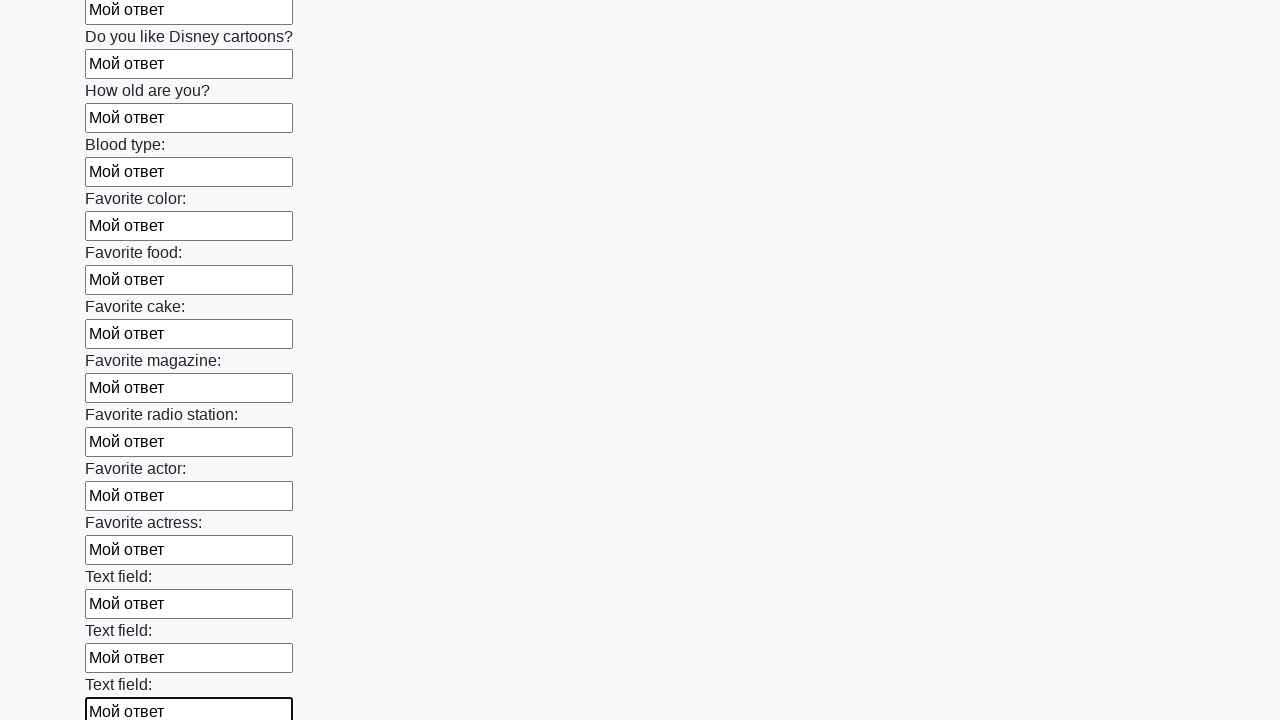

Filled input field with 'Мой ответ' on input >> nth=29
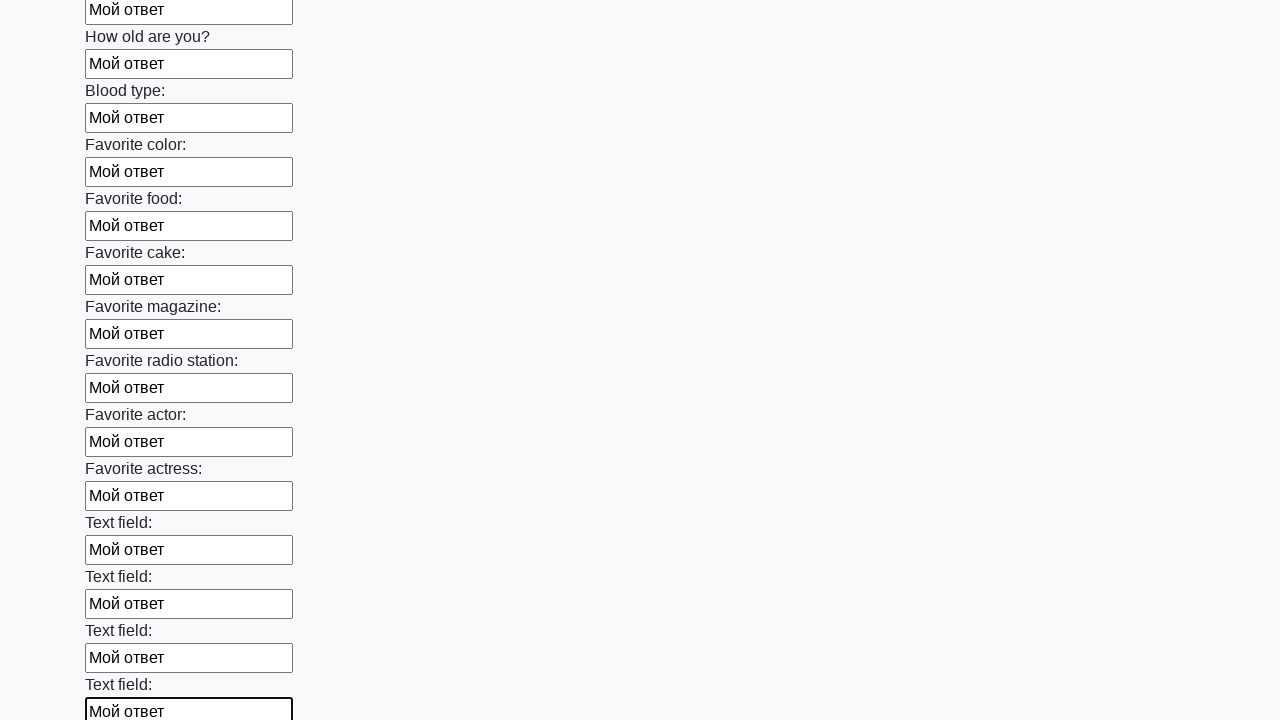

Filled input field with 'Мой ответ' on input >> nth=30
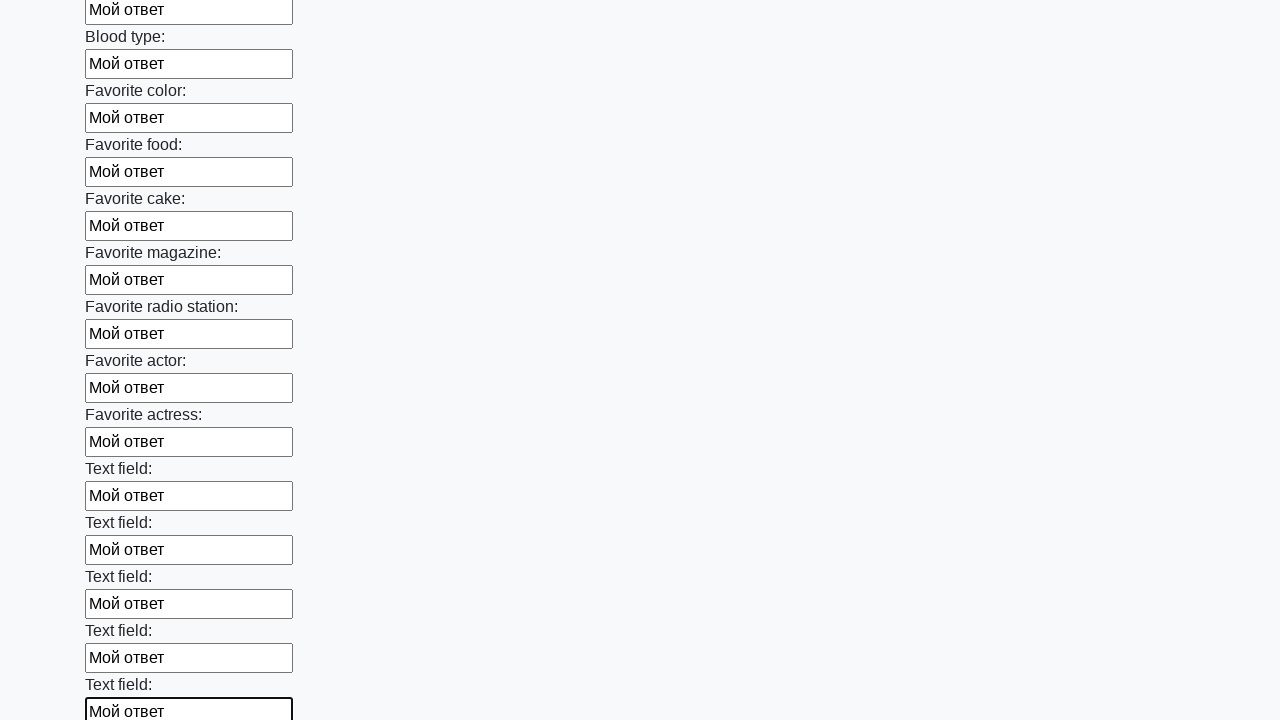

Filled input field with 'Мой ответ' on input >> nth=31
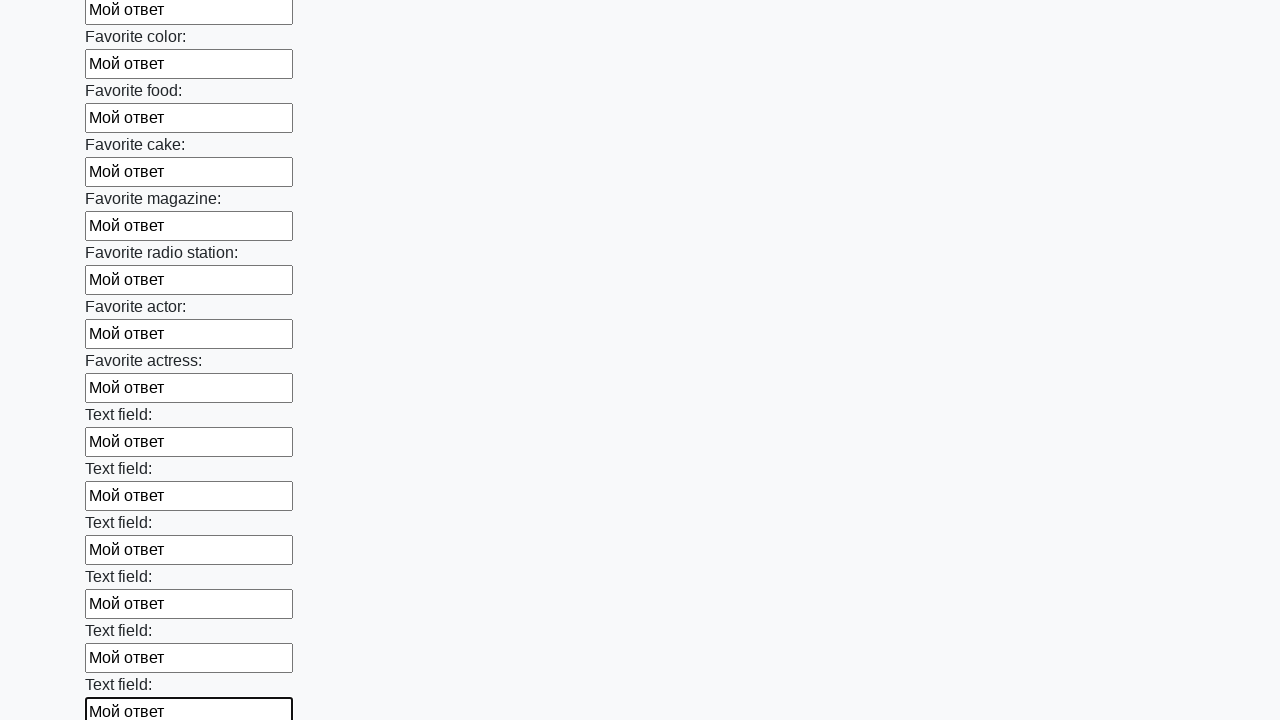

Filled input field with 'Мой ответ' on input >> nth=32
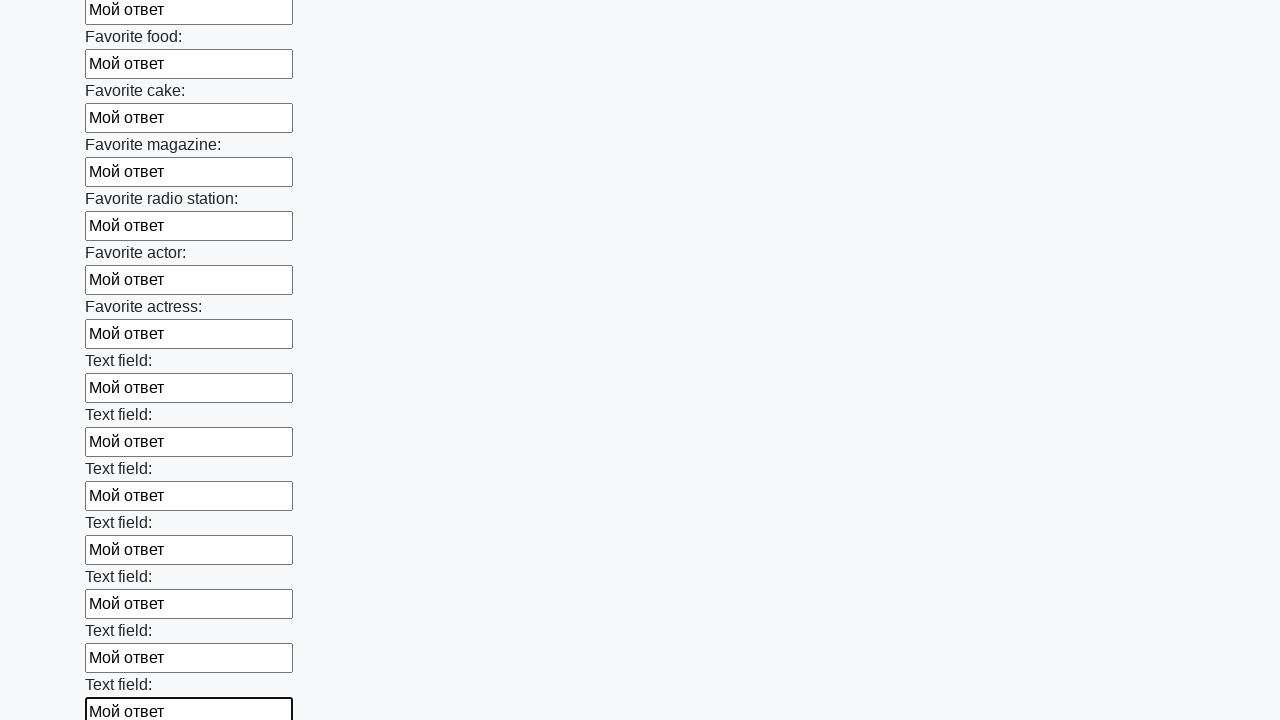

Filled input field with 'Мой ответ' on input >> nth=33
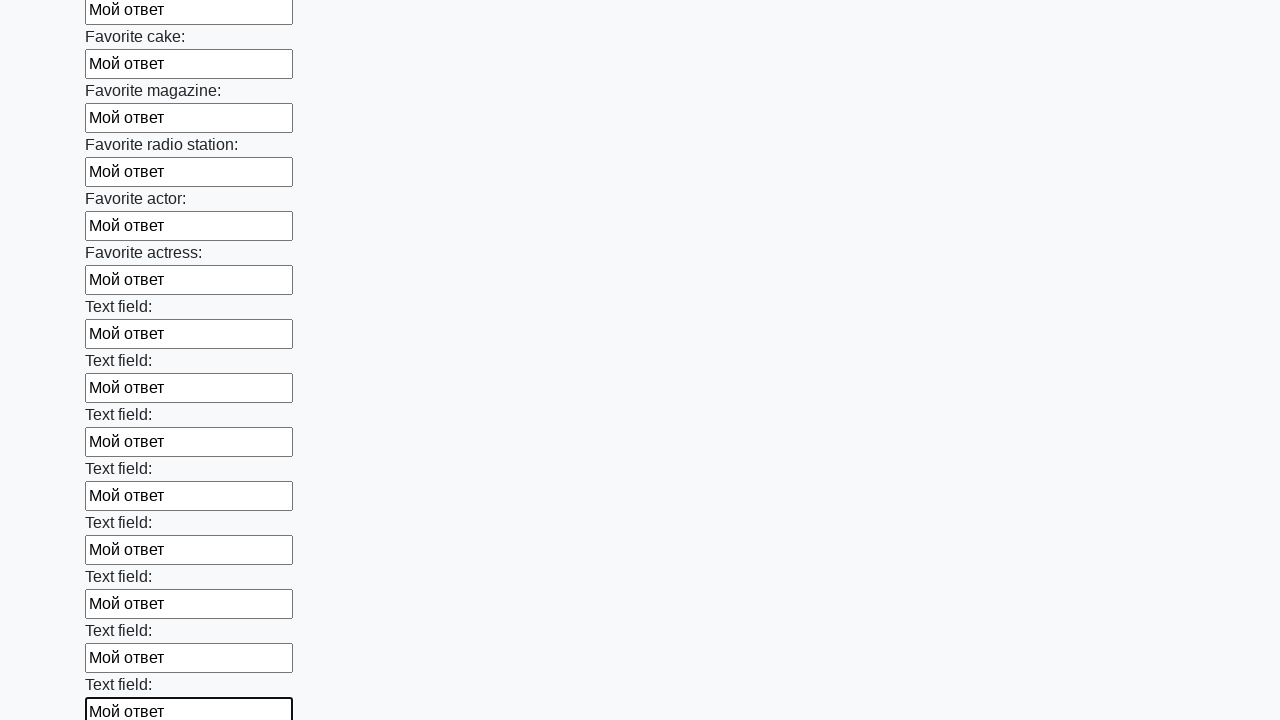

Filled input field with 'Мой ответ' on input >> nth=34
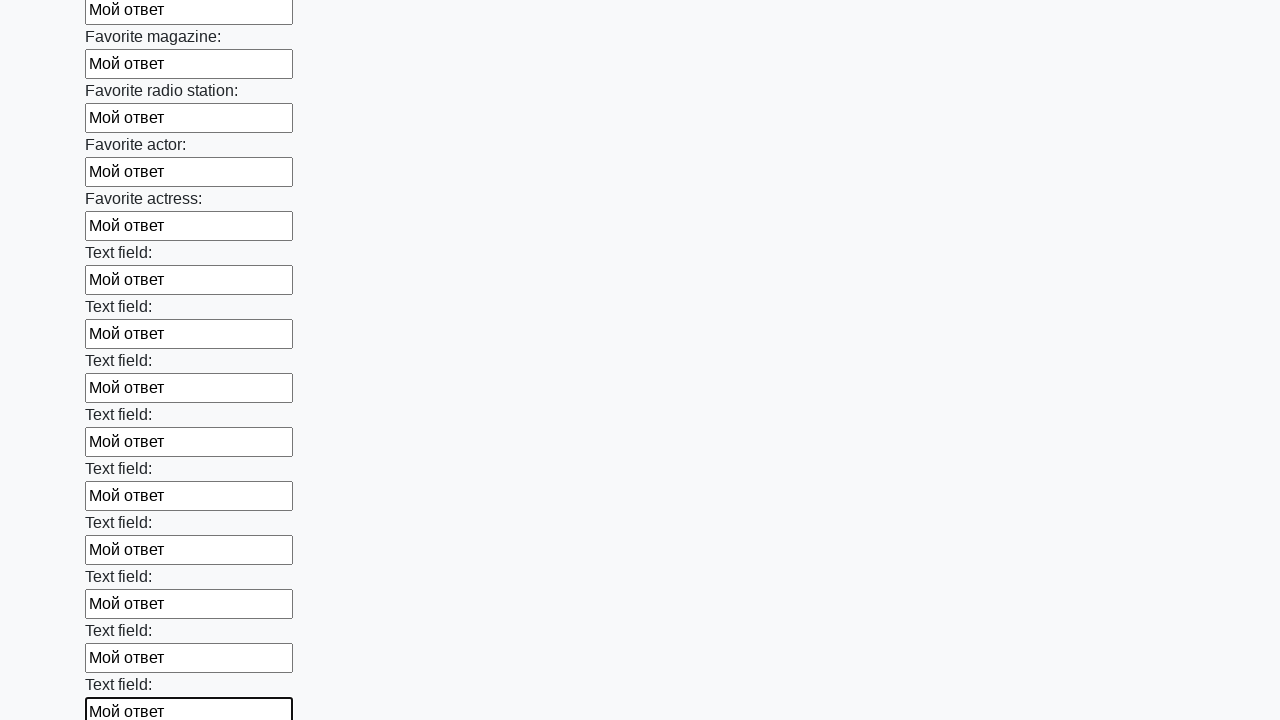

Filled input field with 'Мой ответ' on input >> nth=35
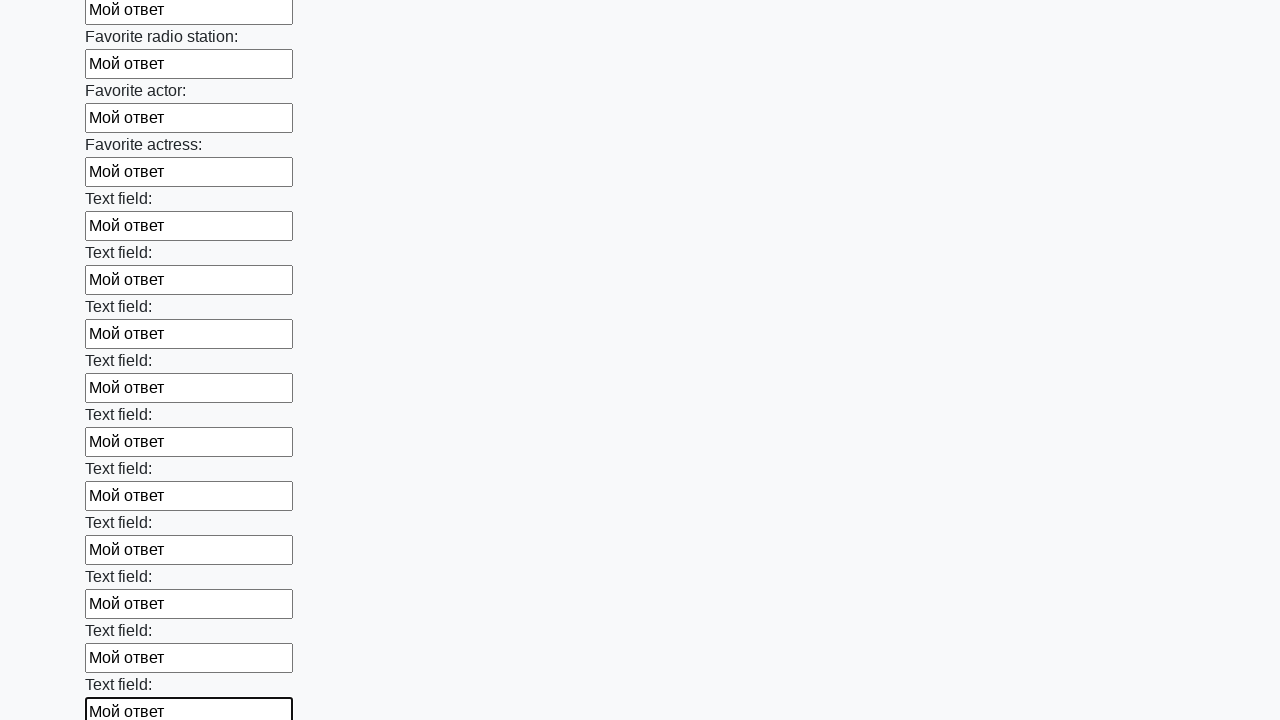

Filled input field with 'Мой ответ' on input >> nth=36
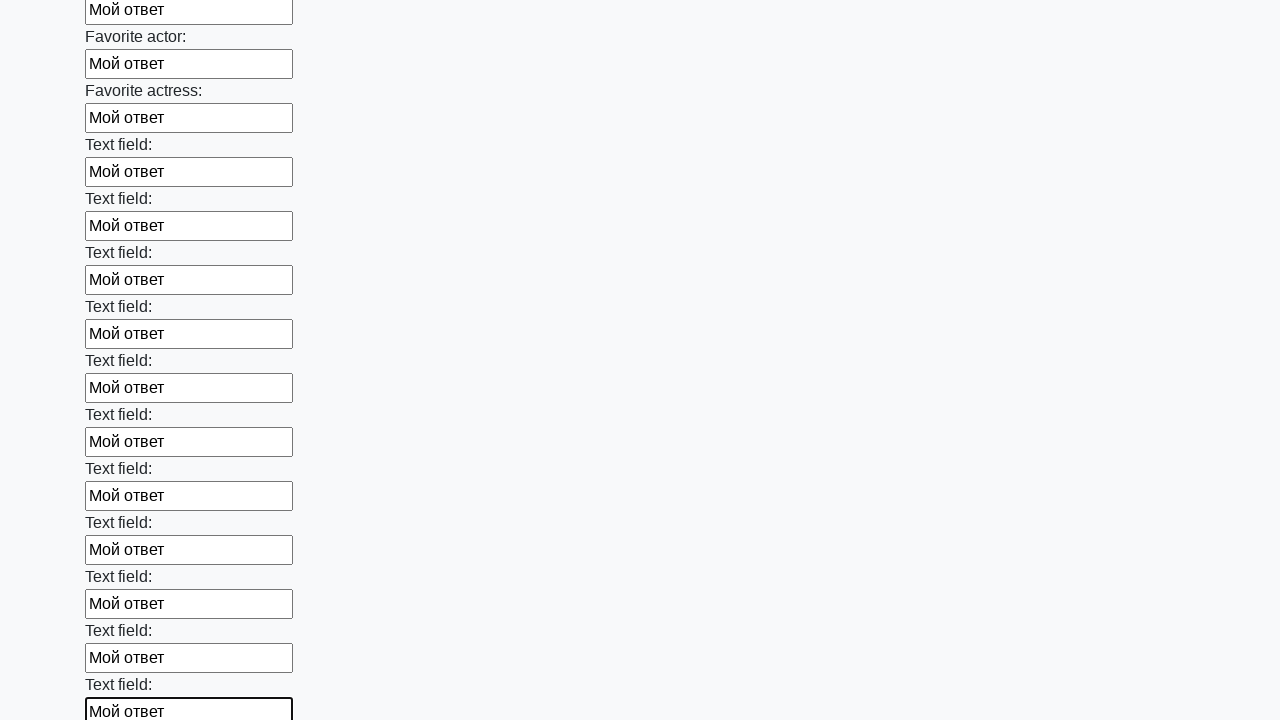

Filled input field with 'Мой ответ' on input >> nth=37
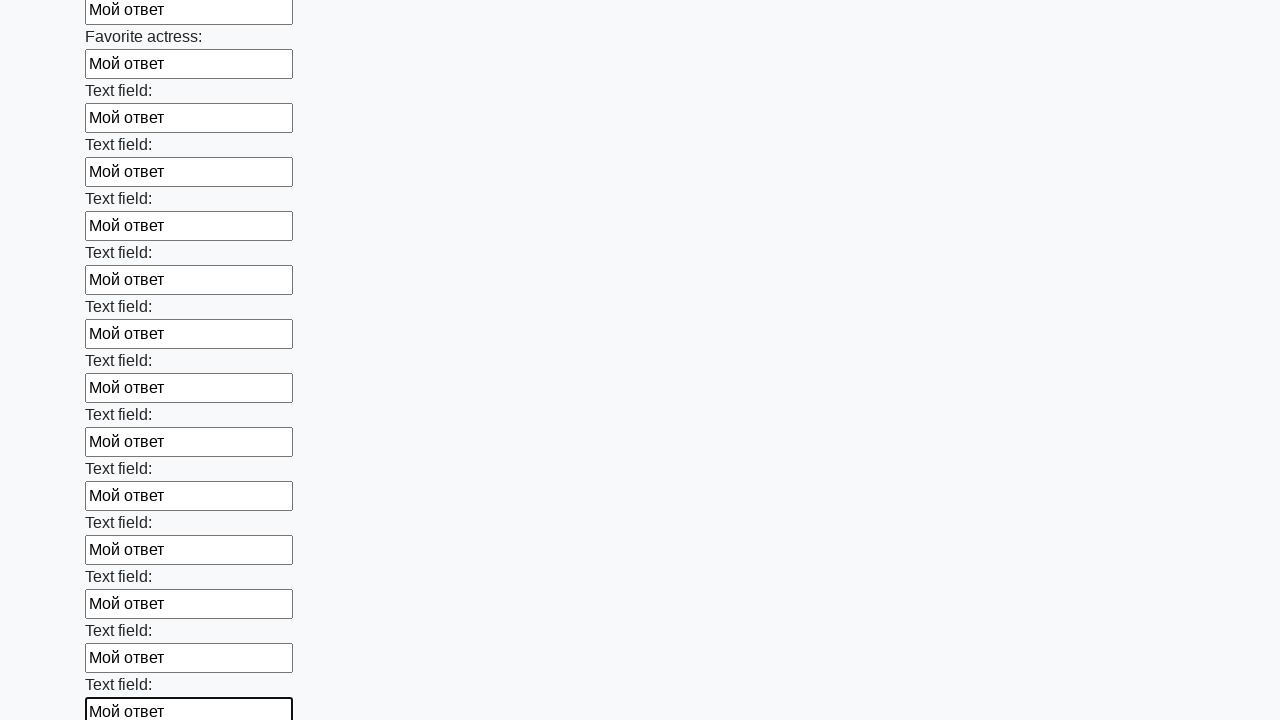

Filled input field with 'Мой ответ' on input >> nth=38
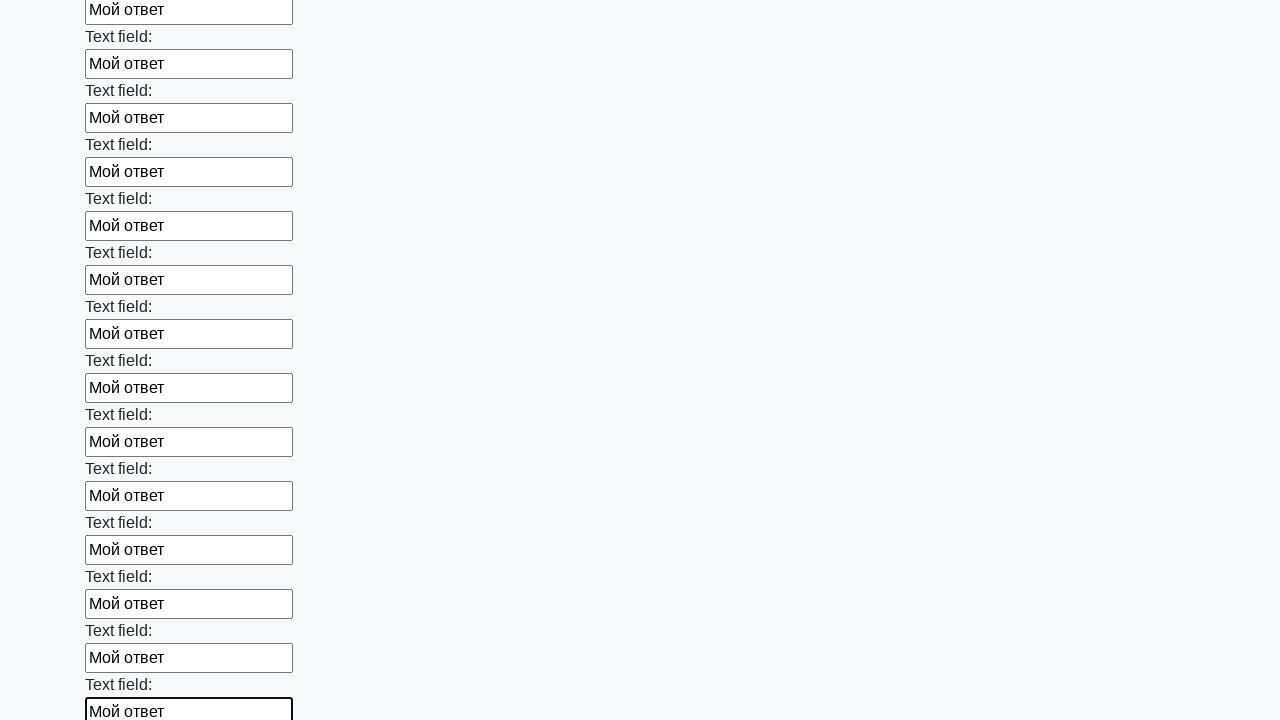

Filled input field with 'Мой ответ' on input >> nth=39
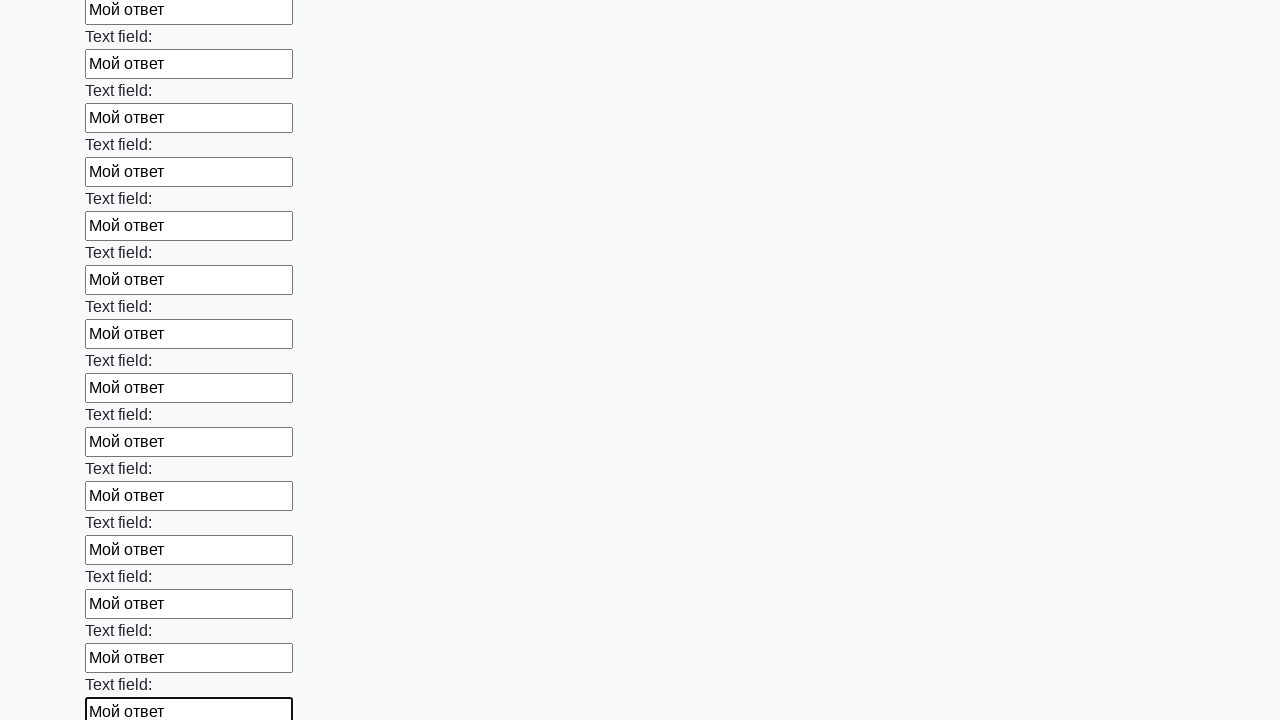

Filled input field with 'Мой ответ' on input >> nth=40
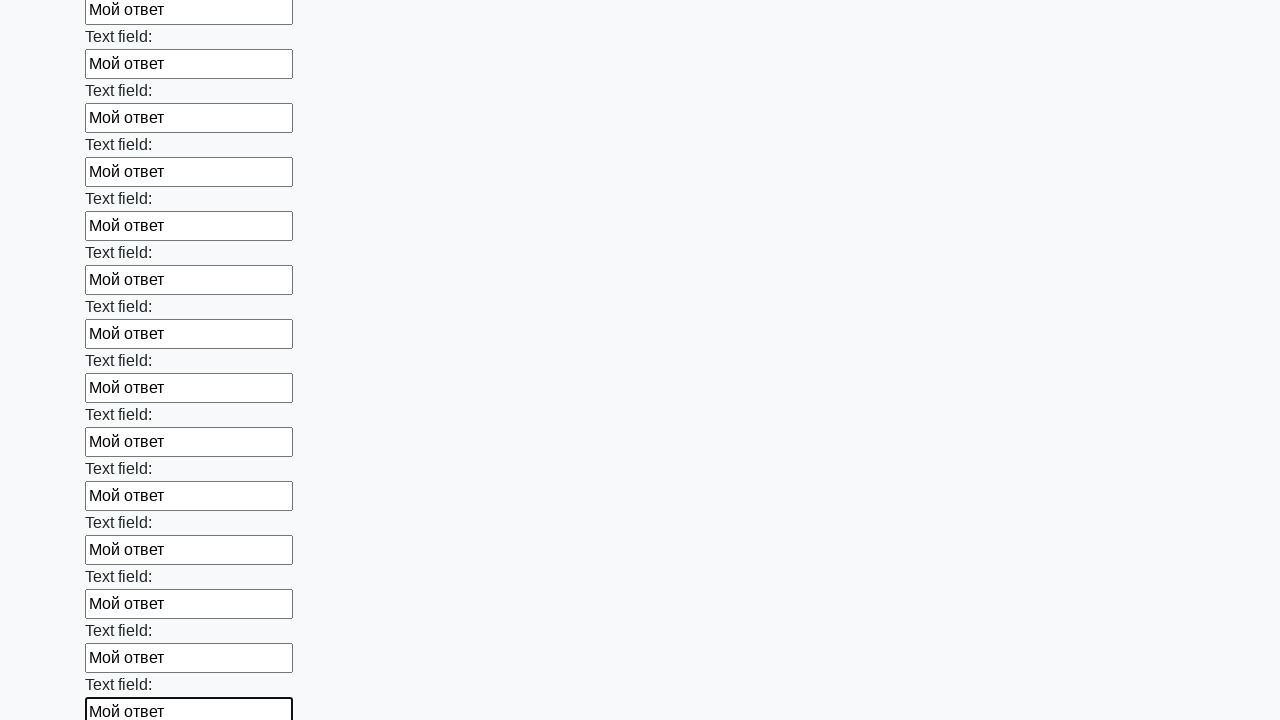

Filled input field with 'Мой ответ' on input >> nth=41
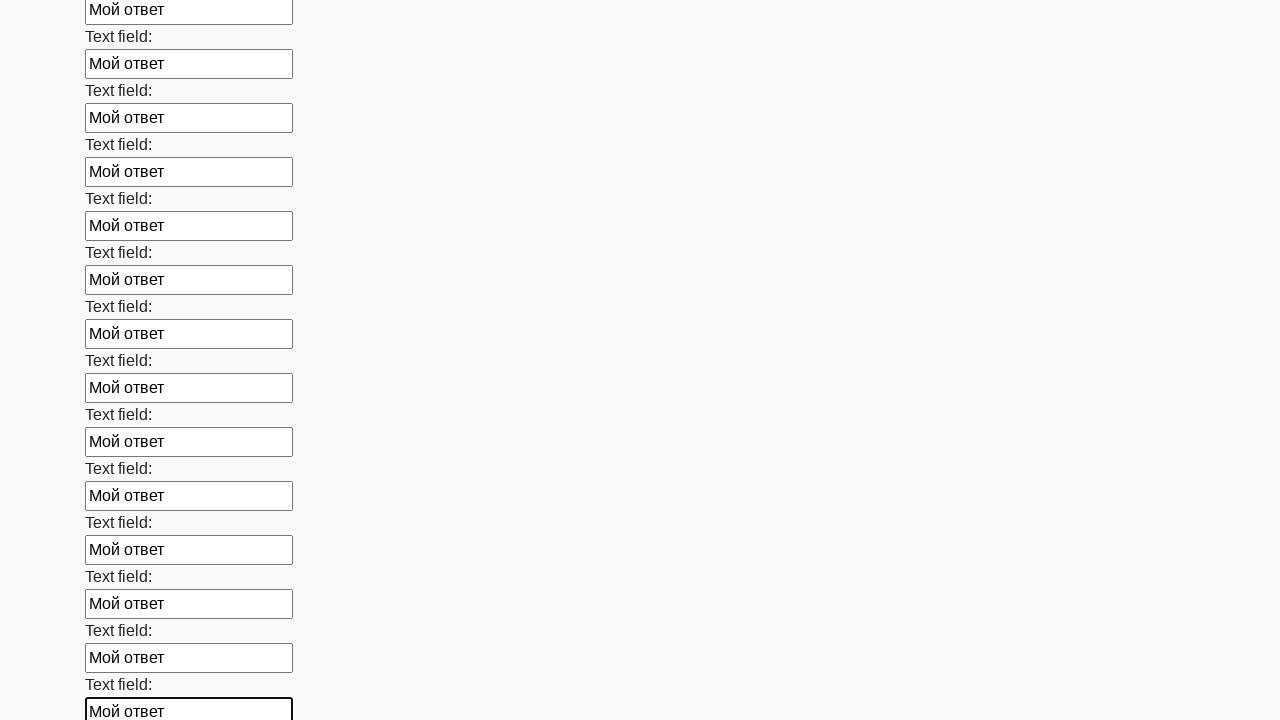

Filled input field with 'Мой ответ' on input >> nth=42
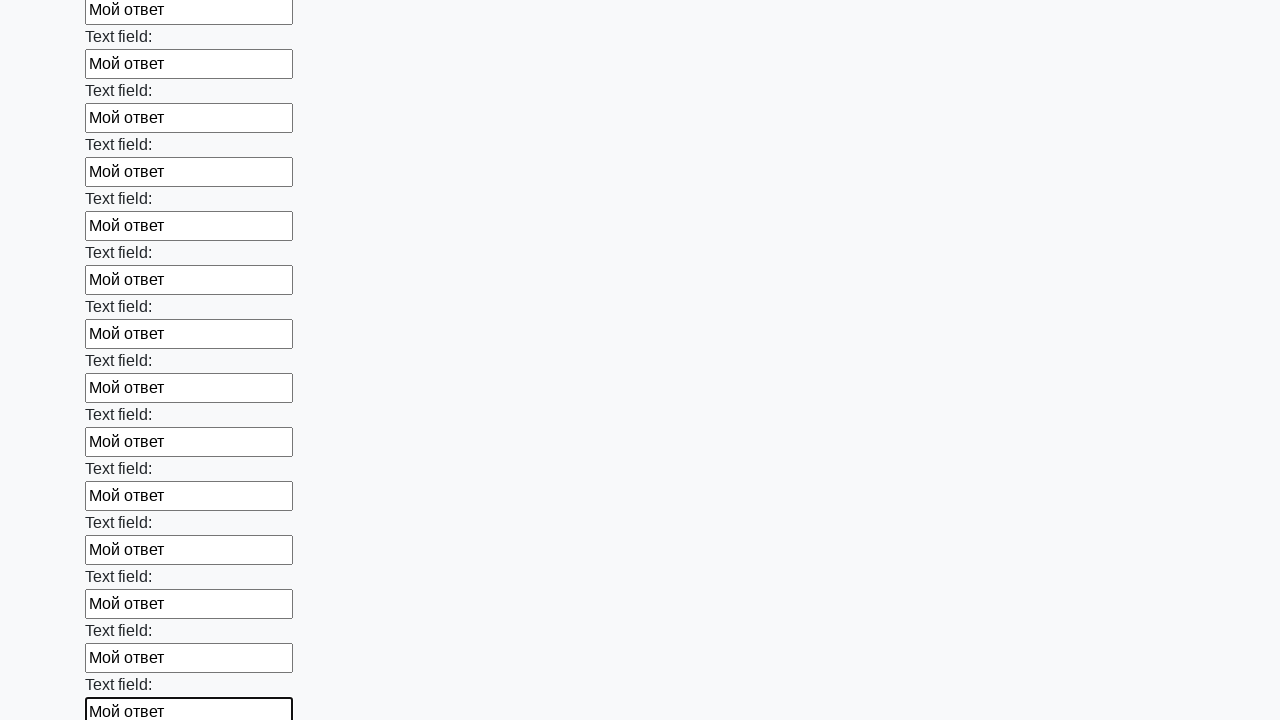

Filled input field with 'Мой ответ' on input >> nth=43
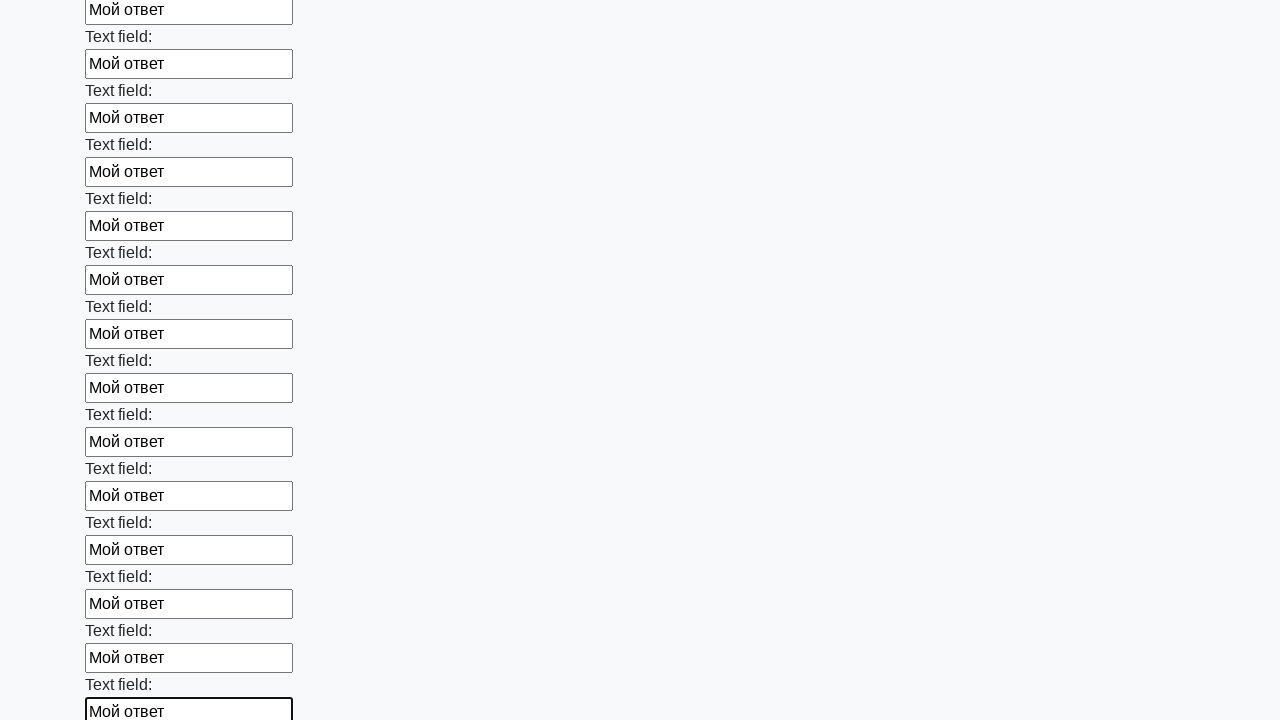

Filled input field with 'Мой ответ' on input >> nth=44
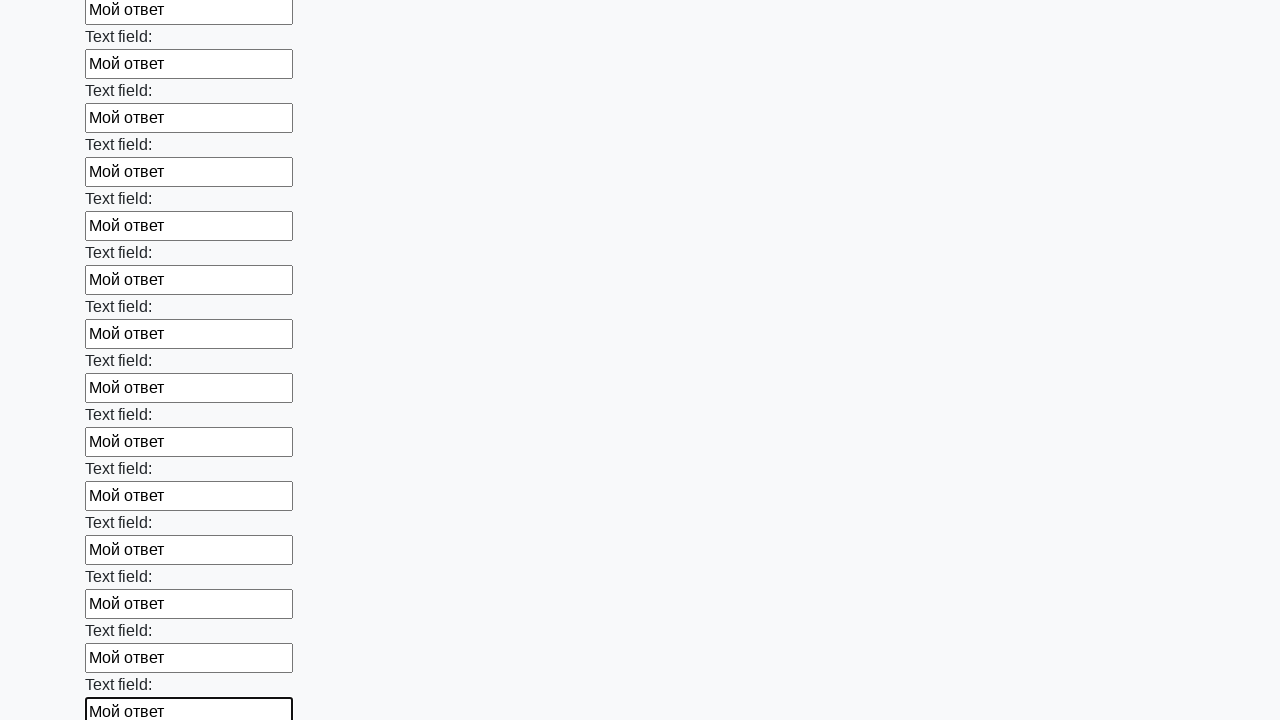

Filled input field with 'Мой ответ' on input >> nth=45
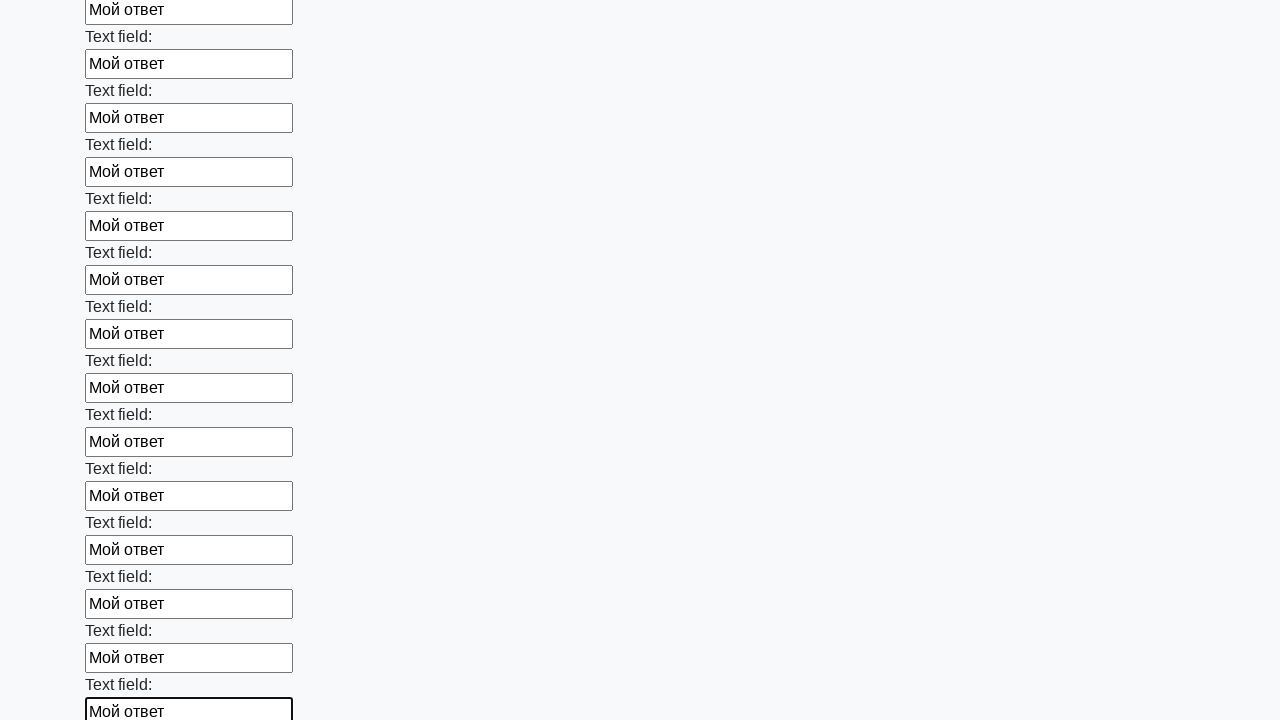

Filled input field with 'Мой ответ' on input >> nth=46
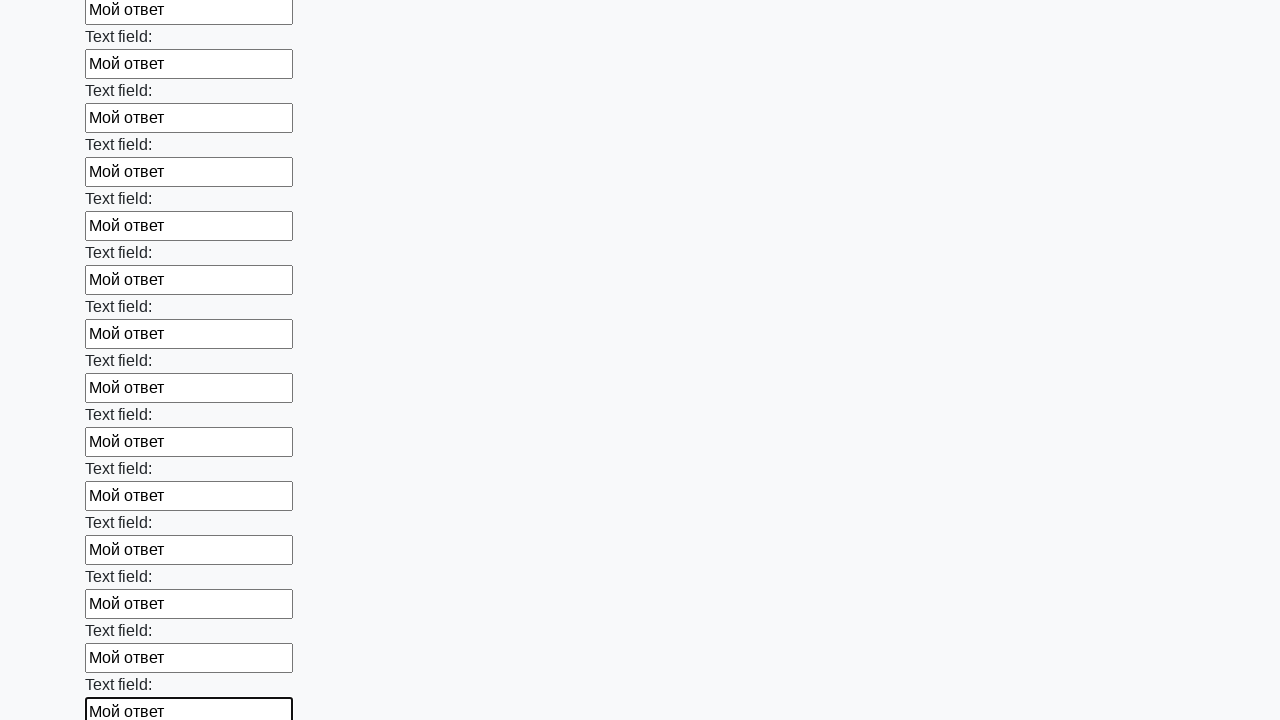

Filled input field with 'Мой ответ' on input >> nth=47
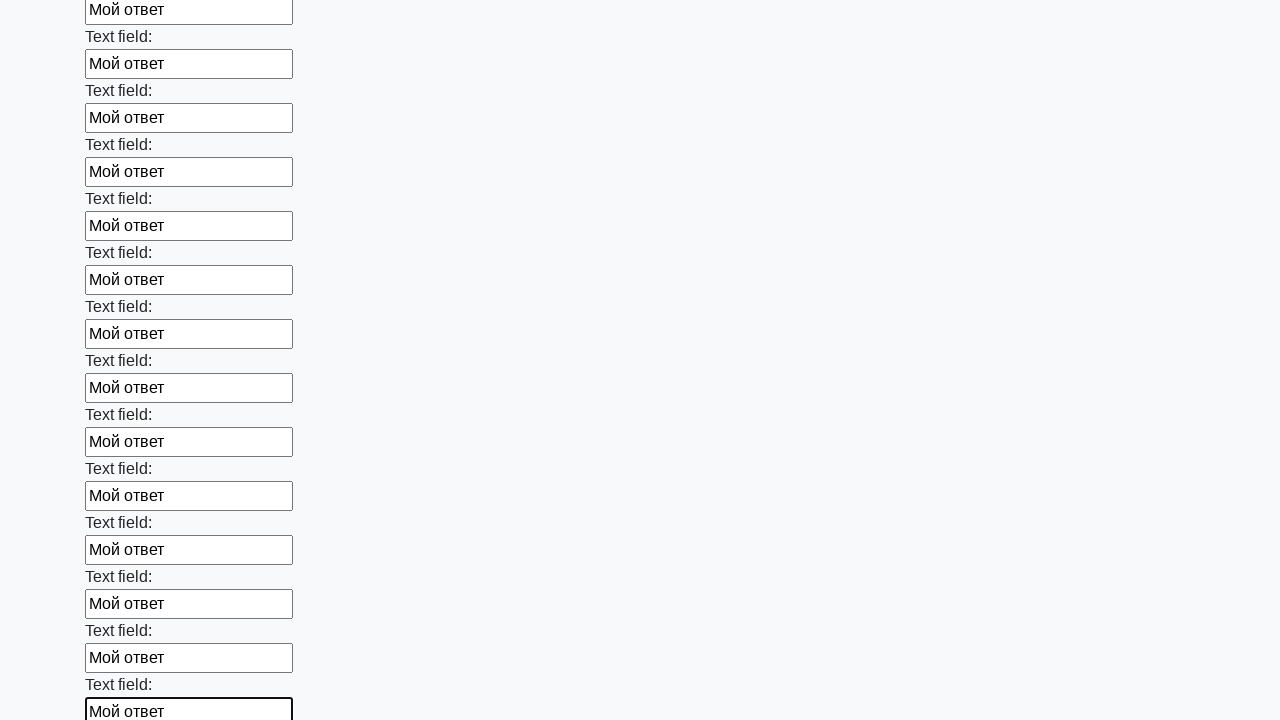

Filled input field with 'Мой ответ' on input >> nth=48
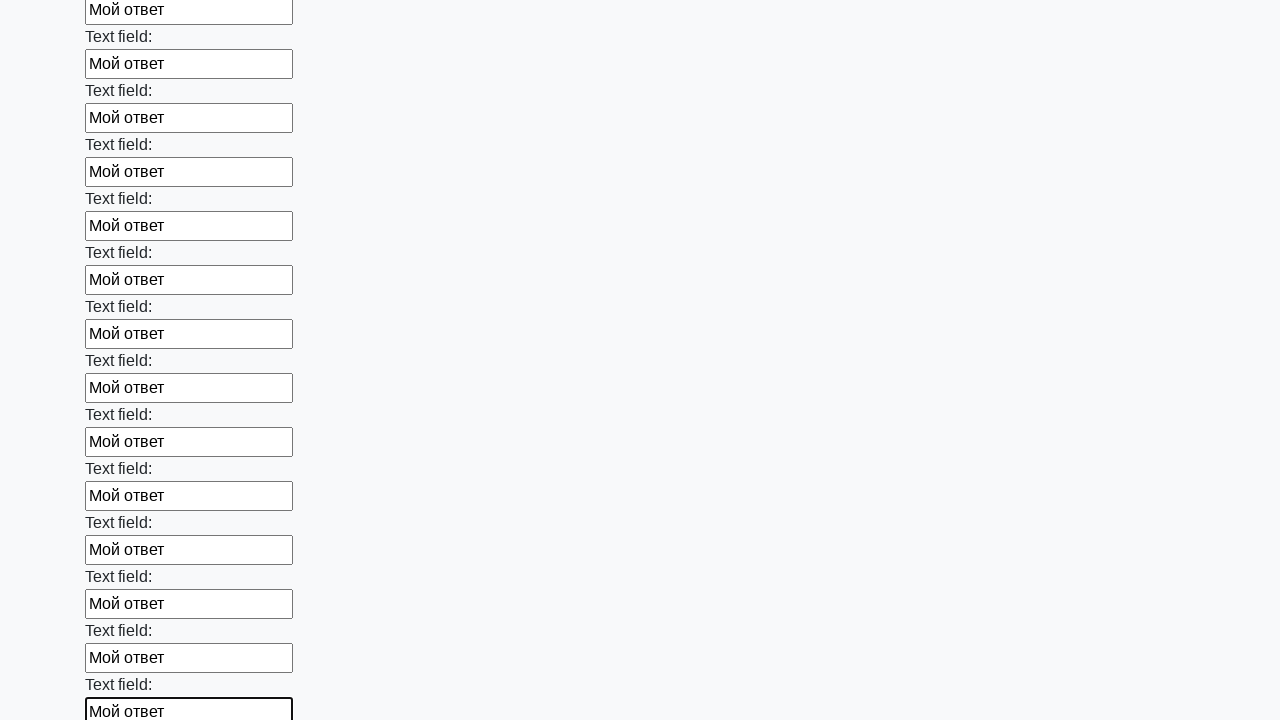

Filled input field with 'Мой ответ' on input >> nth=49
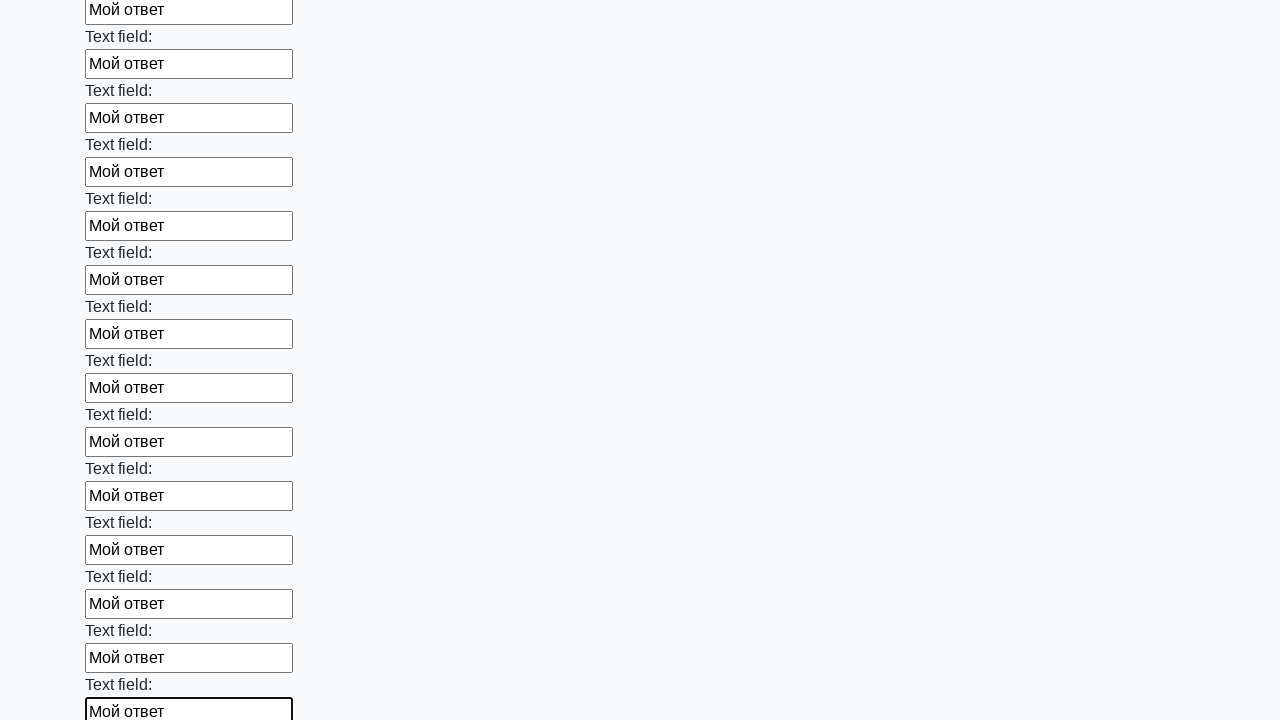

Filled input field with 'Мой ответ' on input >> nth=50
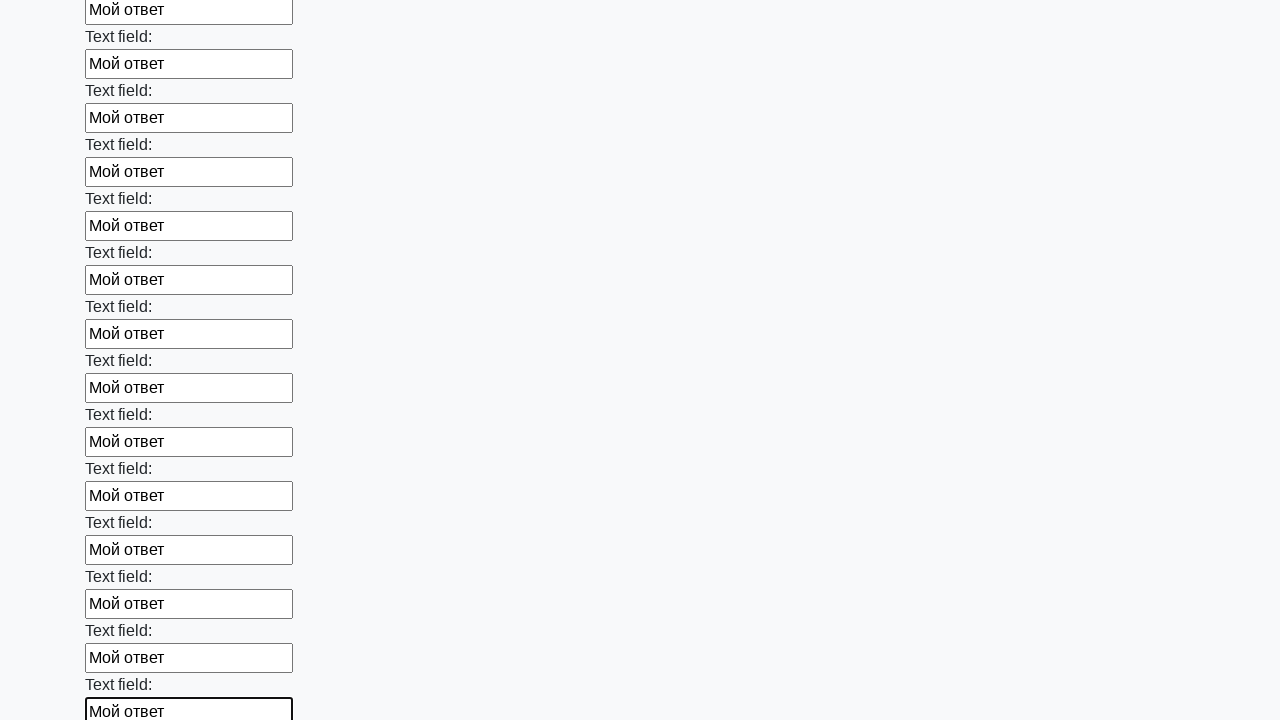

Filled input field with 'Мой ответ' on input >> nth=51
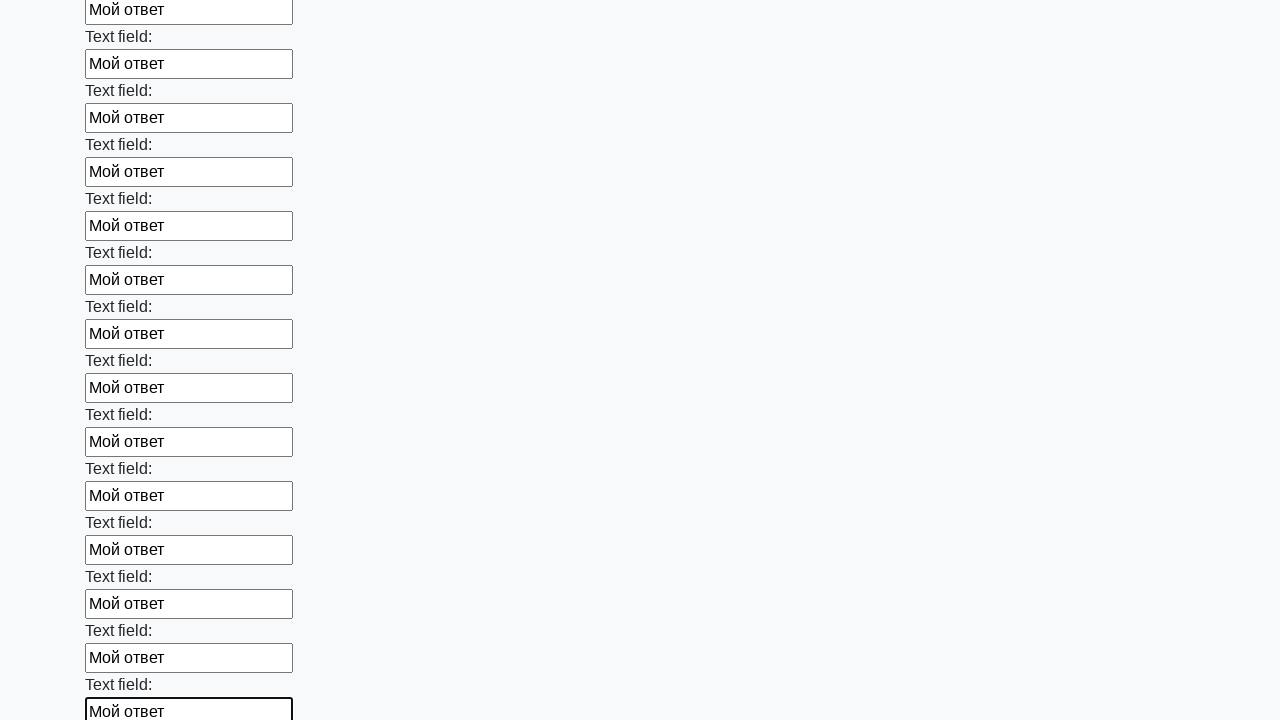

Filled input field with 'Мой ответ' on input >> nth=52
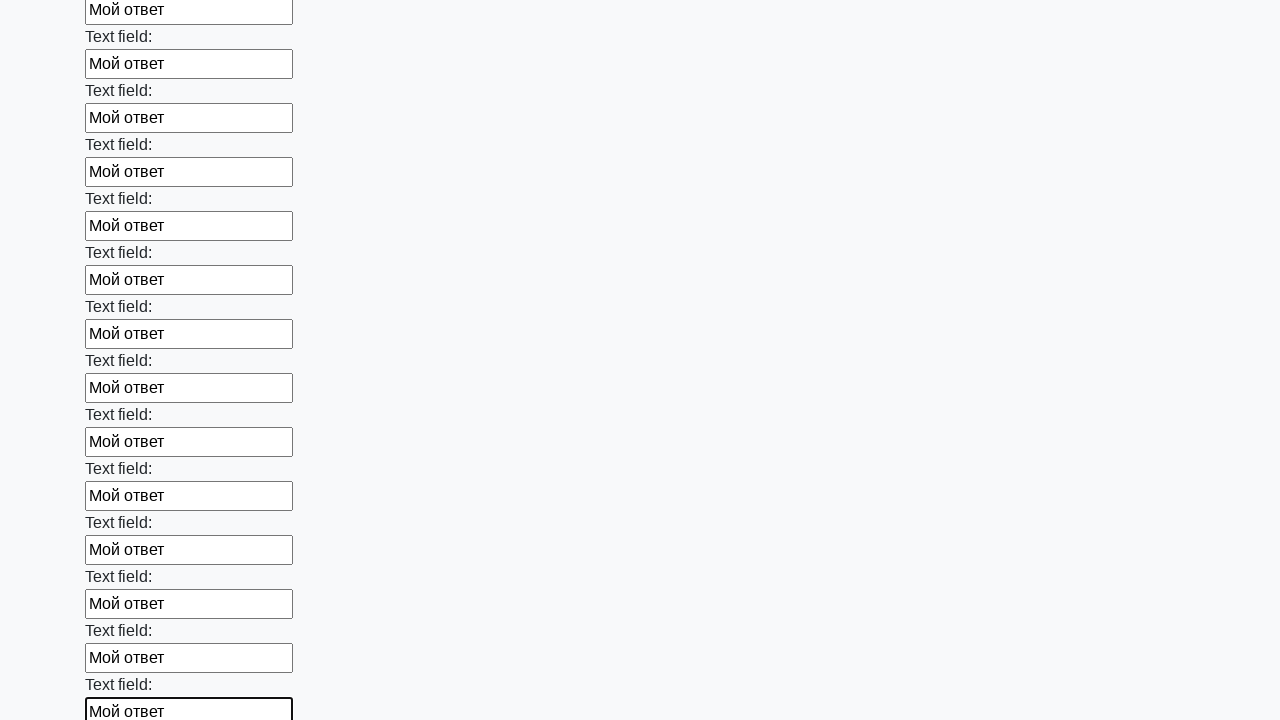

Filled input field with 'Мой ответ' on input >> nth=53
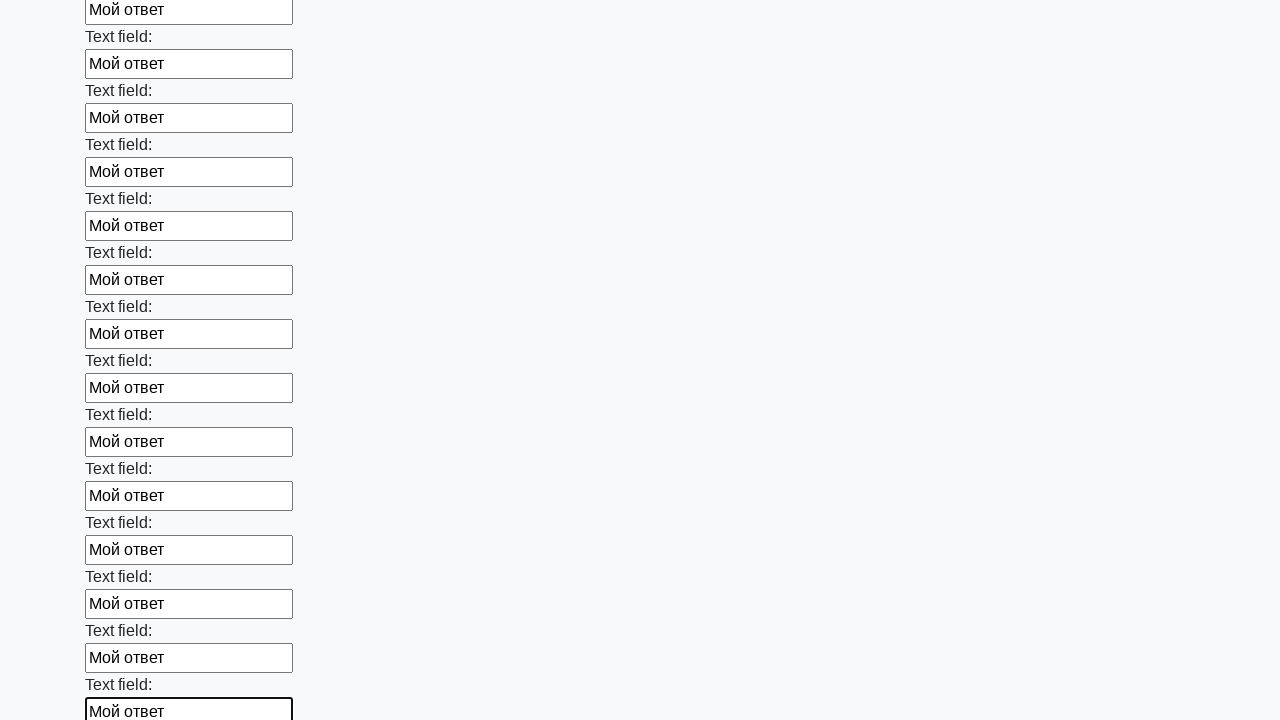

Filled input field with 'Мой ответ' on input >> nth=54
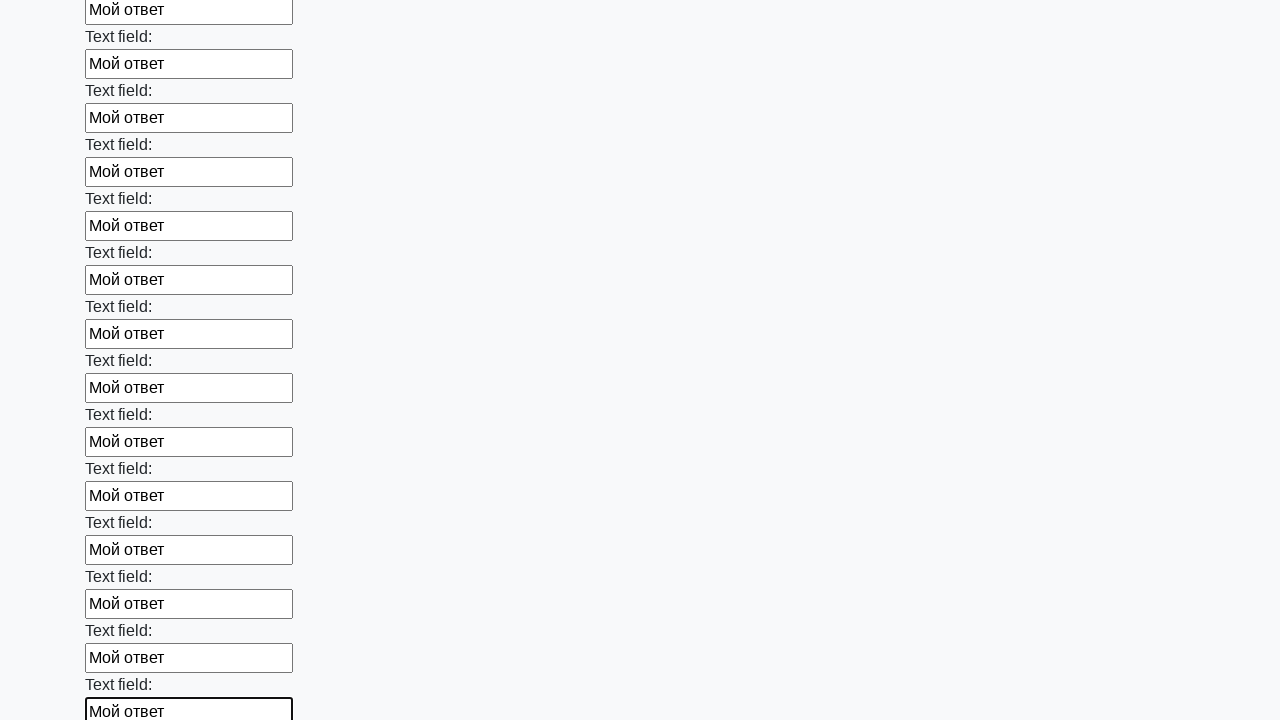

Filled input field with 'Мой ответ' on input >> nth=55
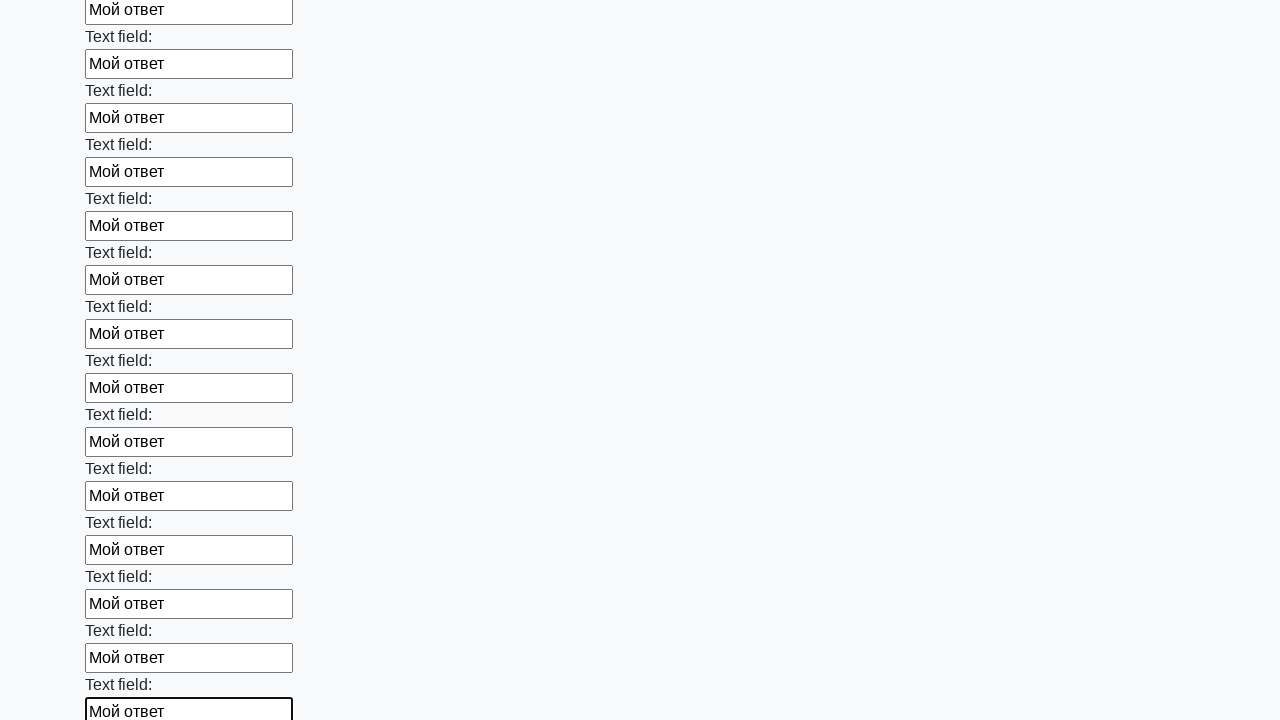

Filled input field with 'Мой ответ' on input >> nth=56
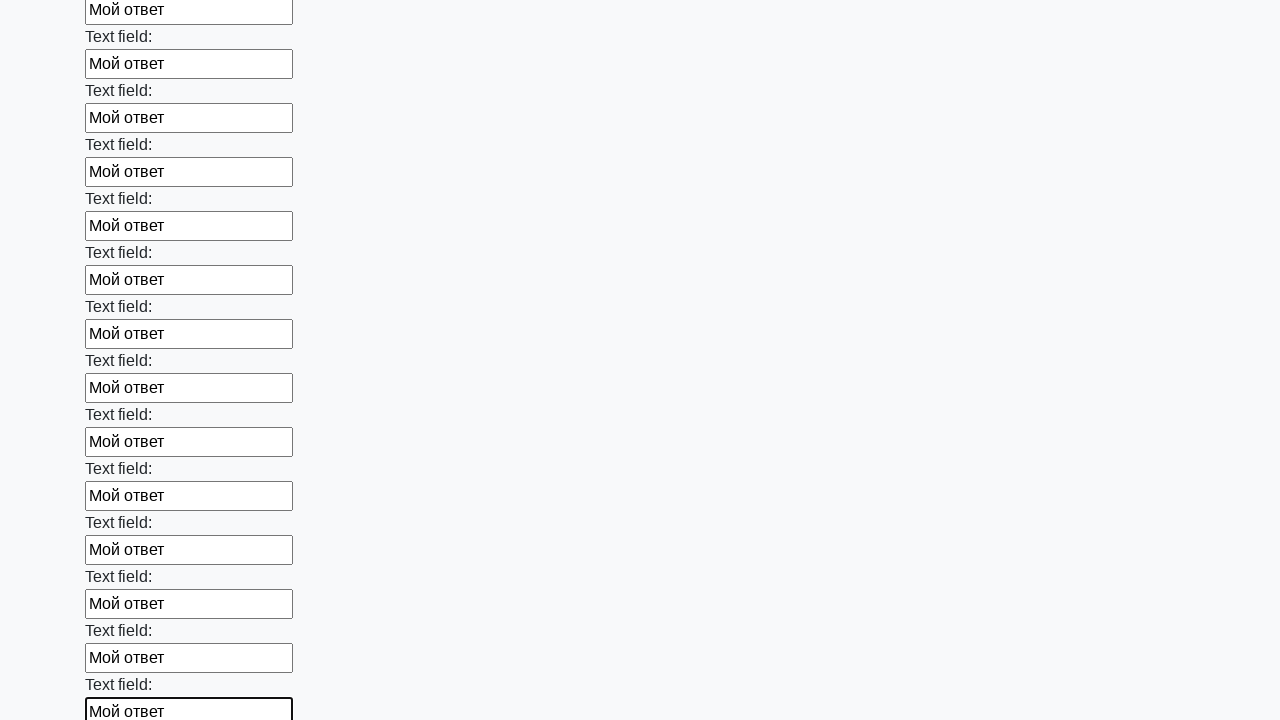

Filled input field with 'Мой ответ' on input >> nth=57
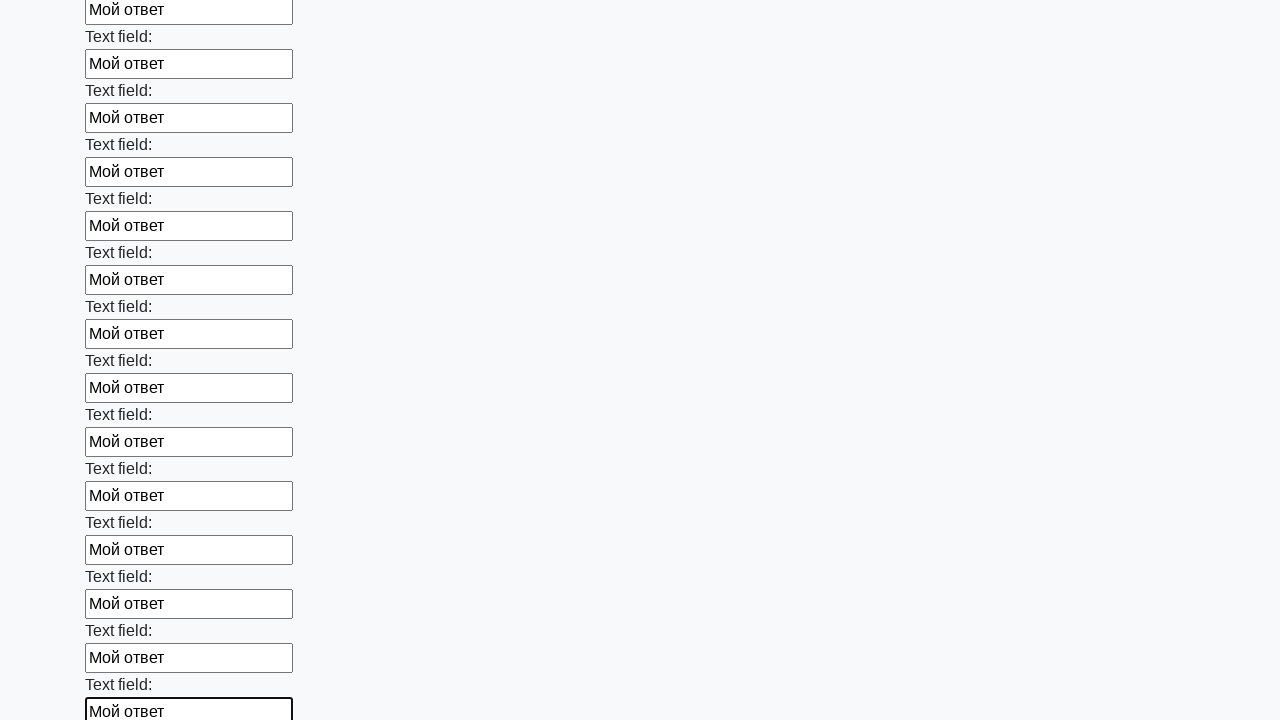

Filled input field with 'Мой ответ' on input >> nth=58
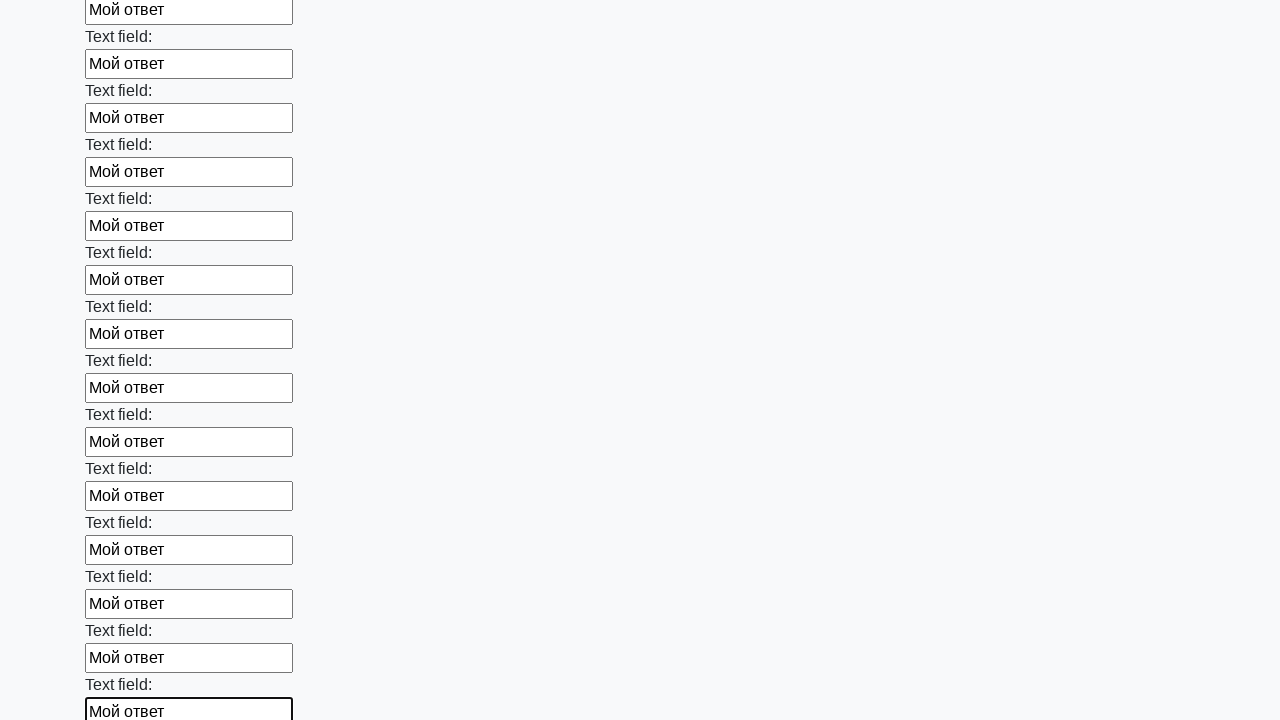

Filled input field with 'Мой ответ' on input >> nth=59
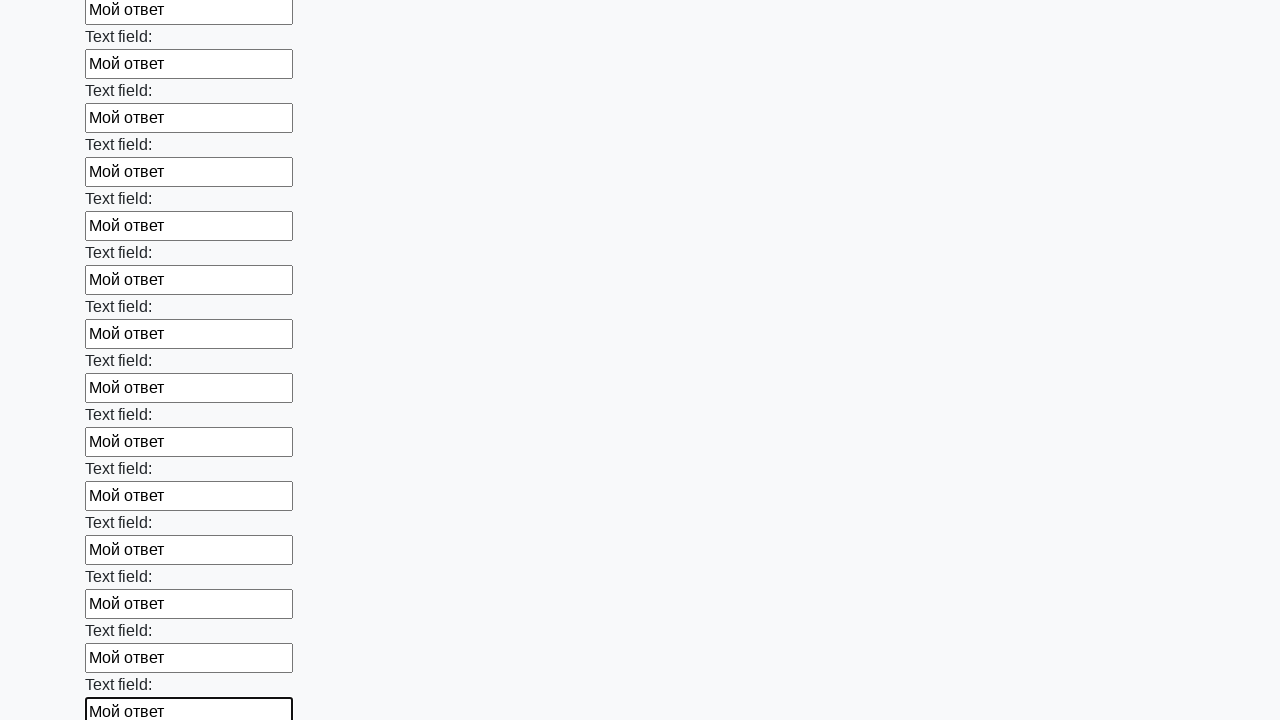

Filled input field with 'Мой ответ' on input >> nth=60
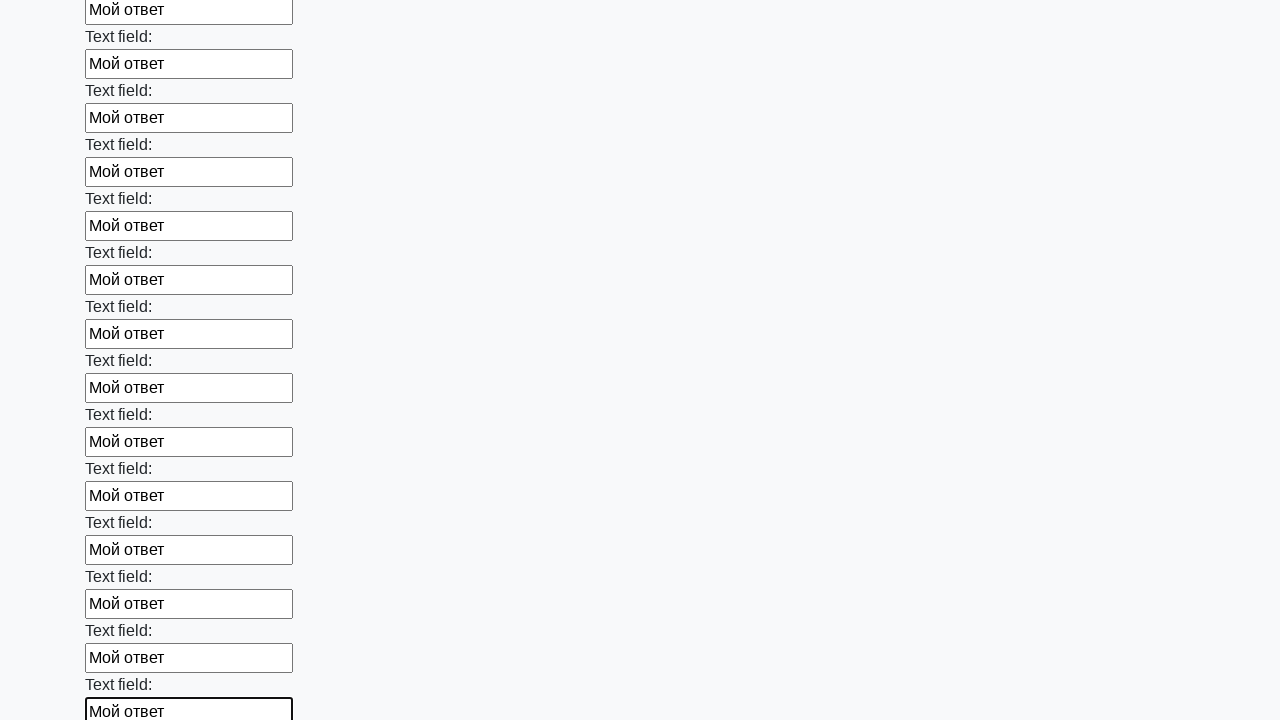

Filled input field with 'Мой ответ' on input >> nth=61
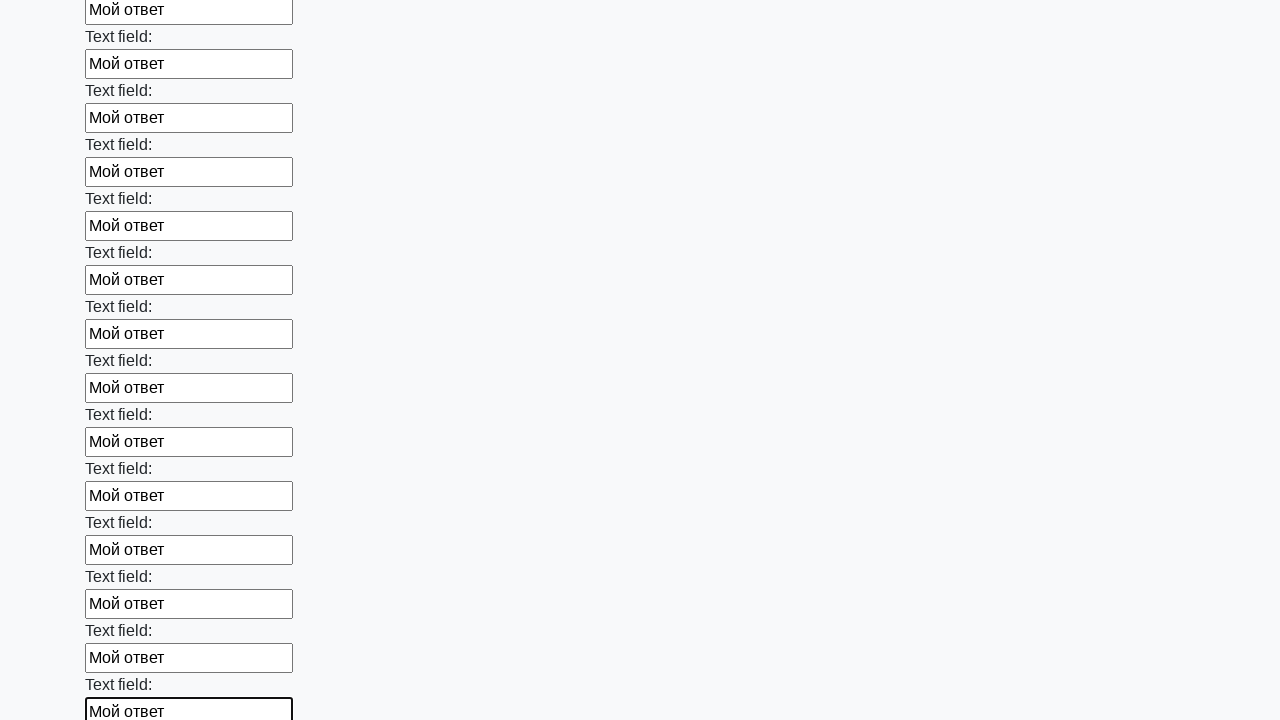

Filled input field with 'Мой ответ' on input >> nth=62
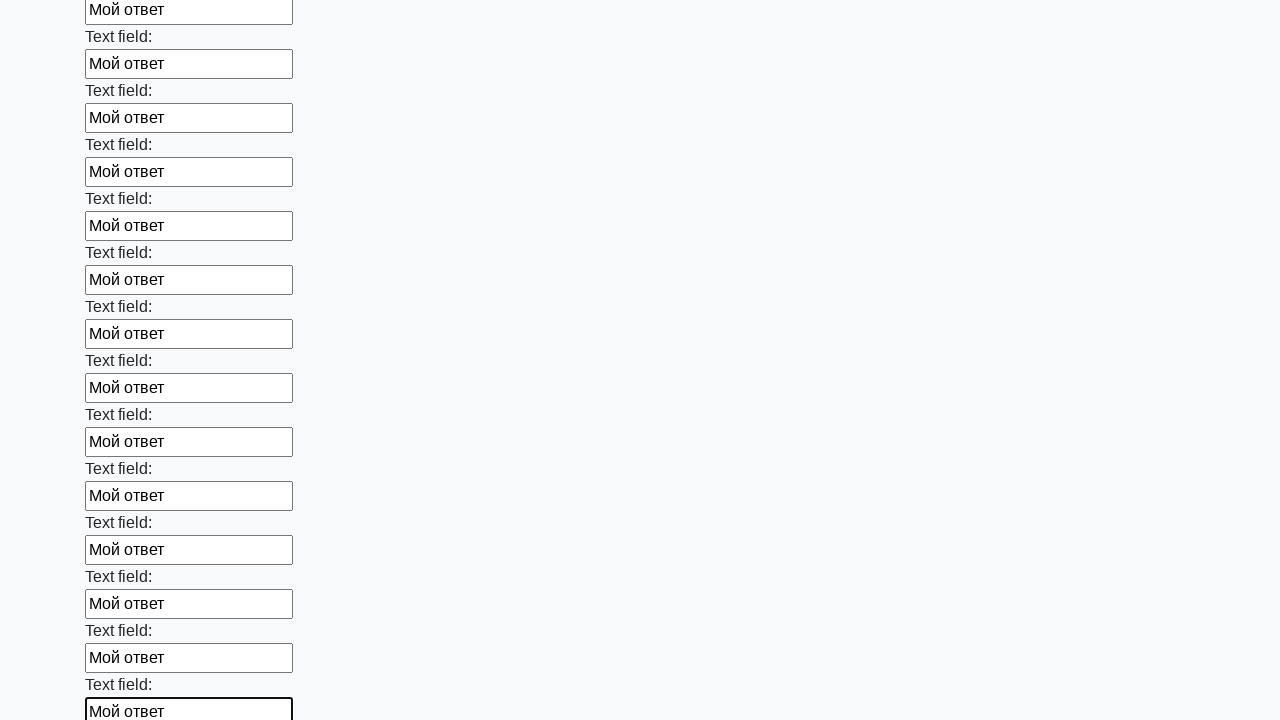

Filled input field with 'Мой ответ' on input >> nth=63
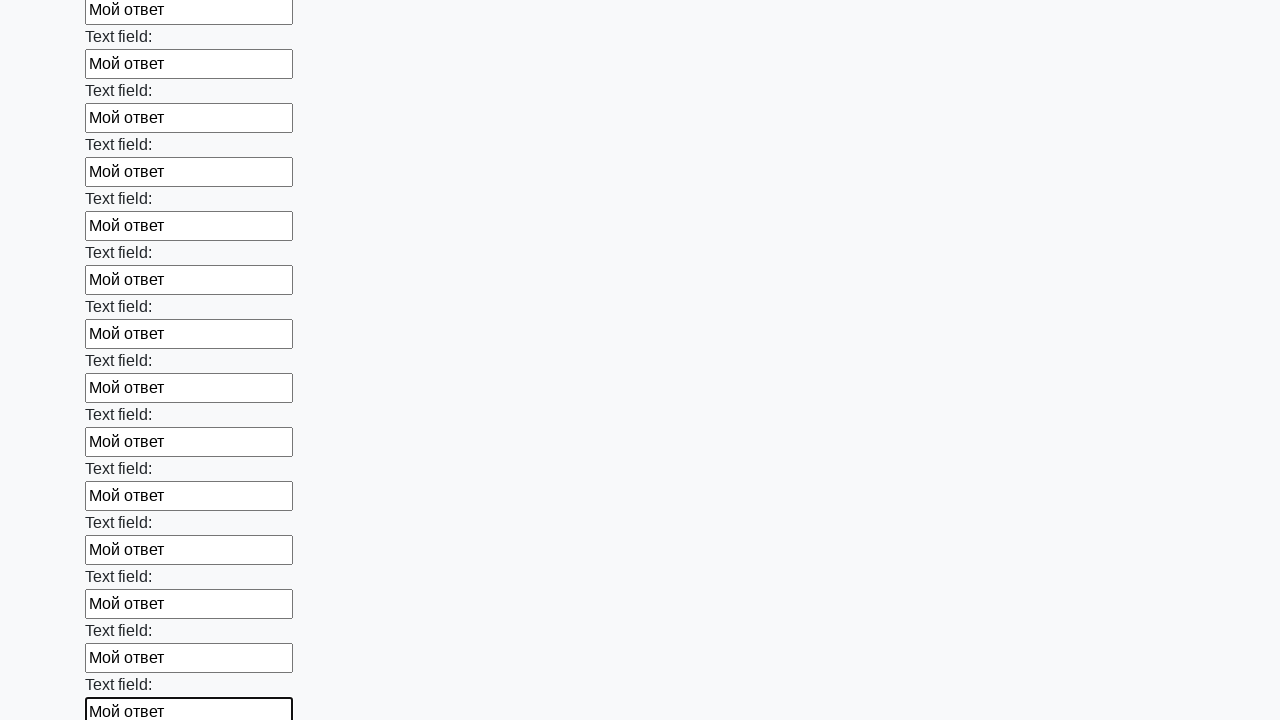

Filled input field with 'Мой ответ' on input >> nth=64
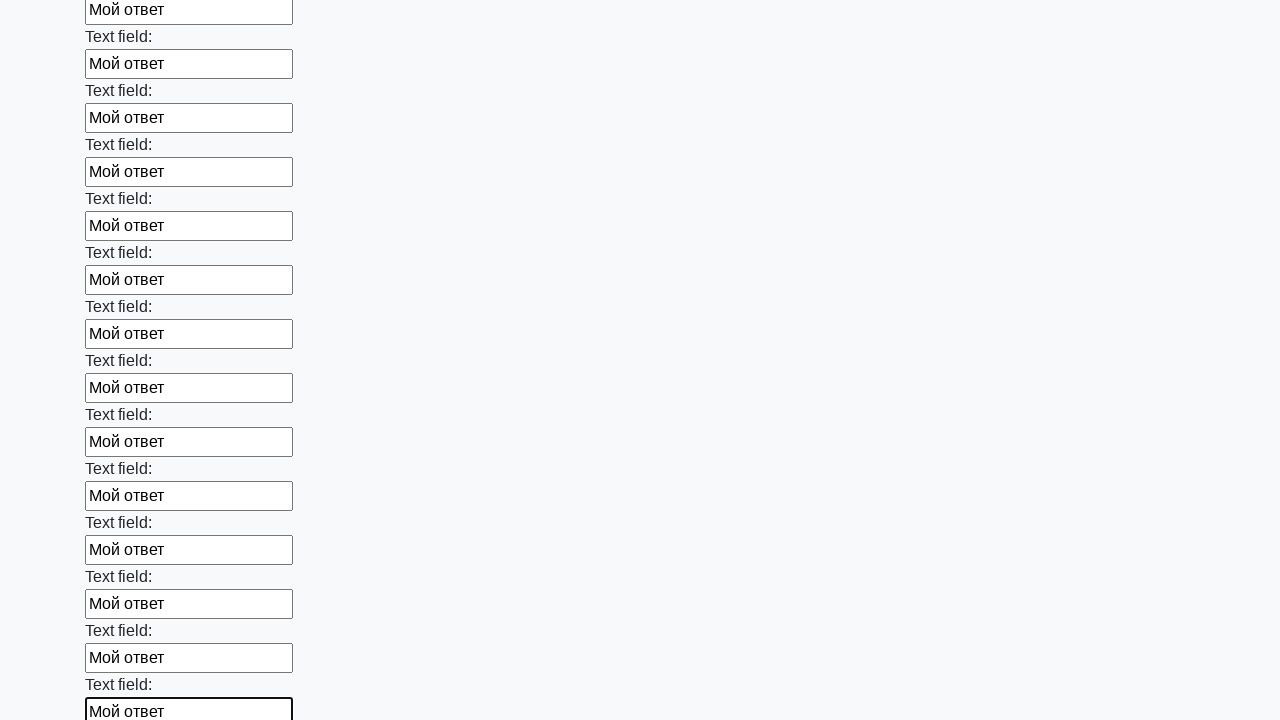

Filled input field with 'Мой ответ' on input >> nth=65
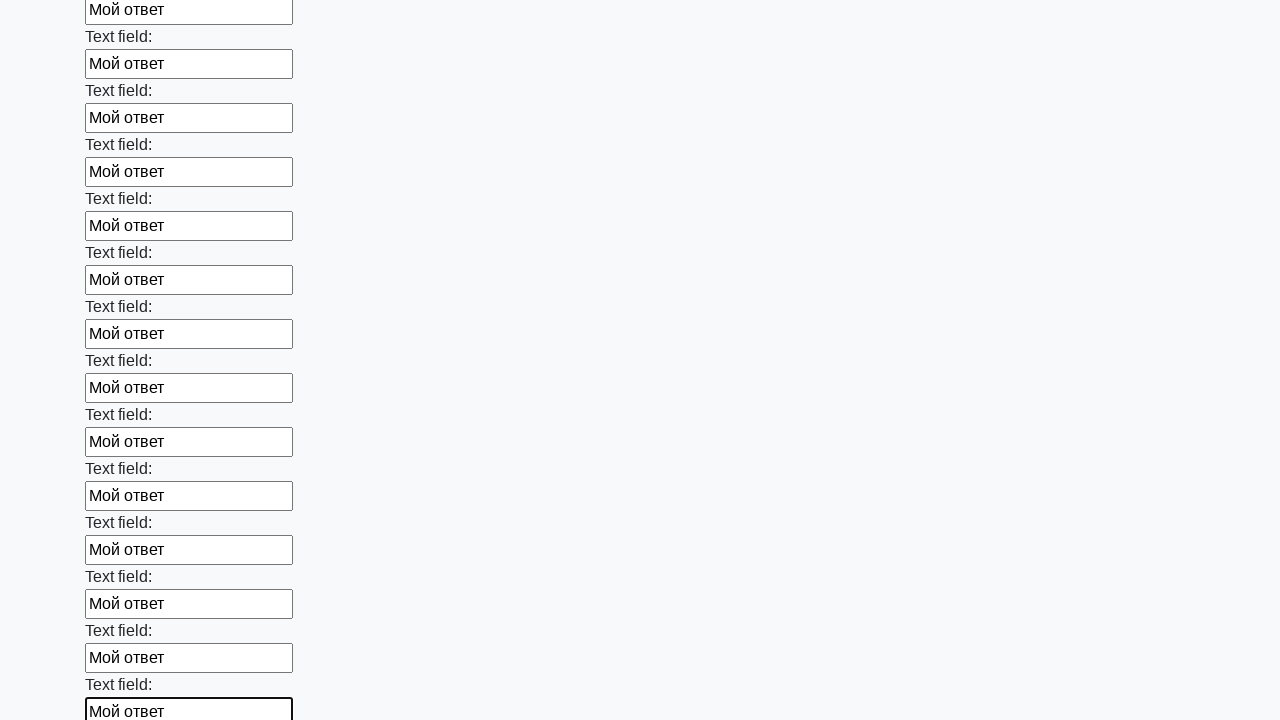

Filled input field with 'Мой ответ' on input >> nth=66
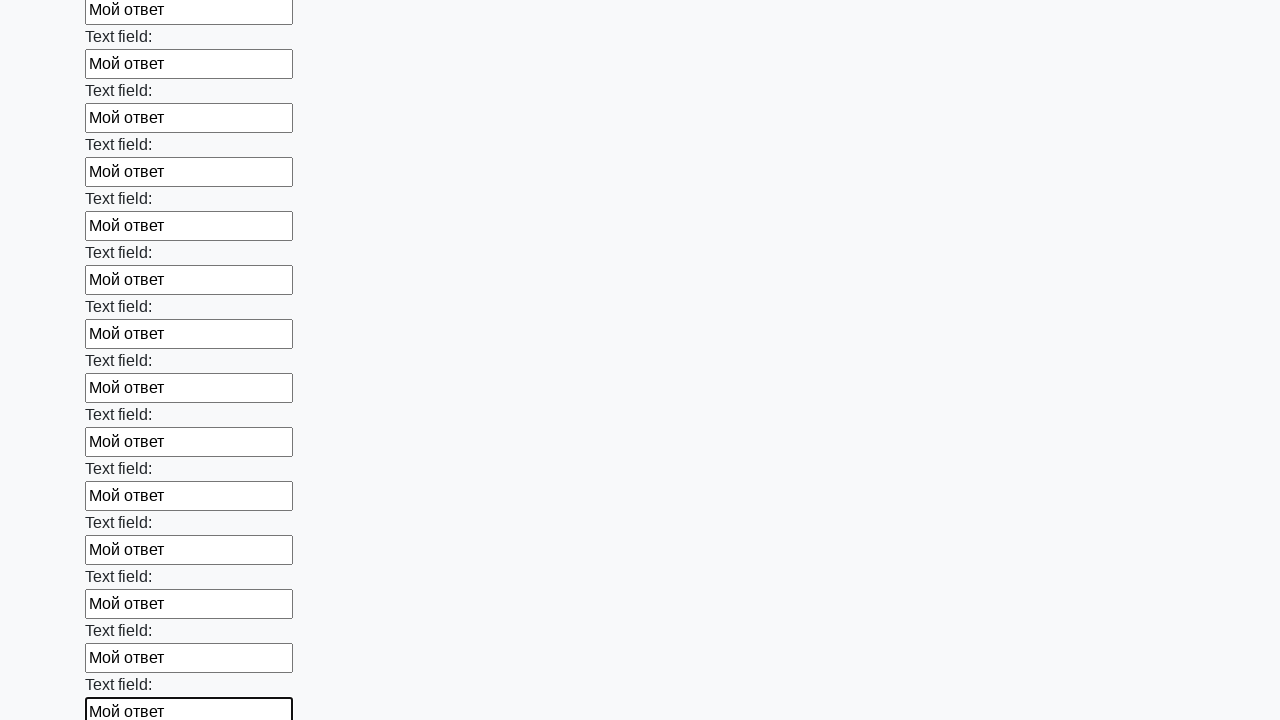

Filled input field with 'Мой ответ' on input >> nth=67
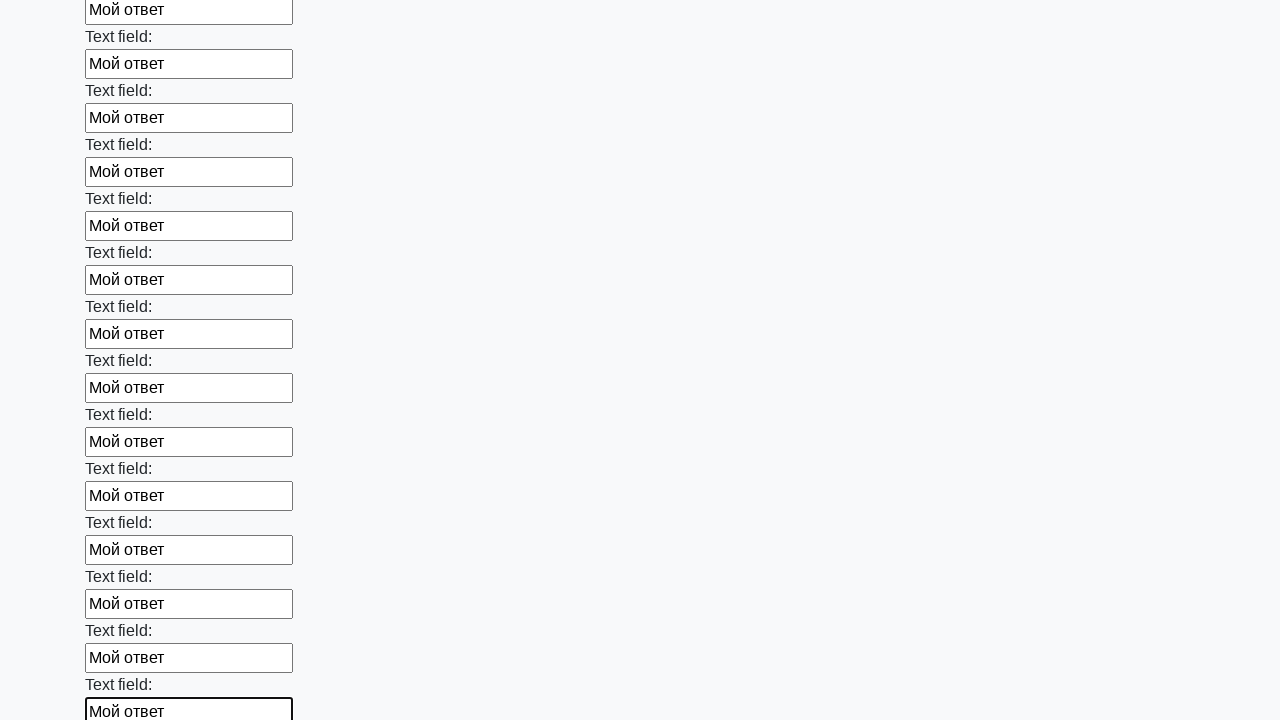

Filled input field with 'Мой ответ' on input >> nth=68
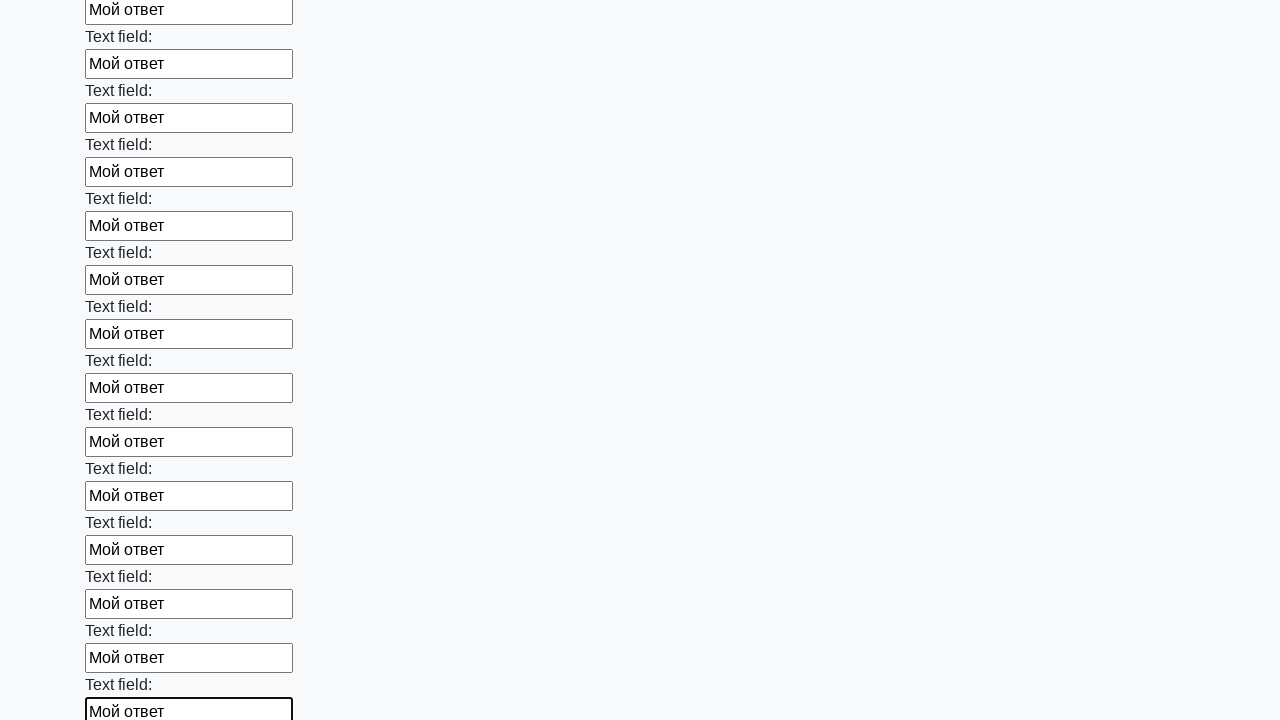

Filled input field with 'Мой ответ' on input >> nth=69
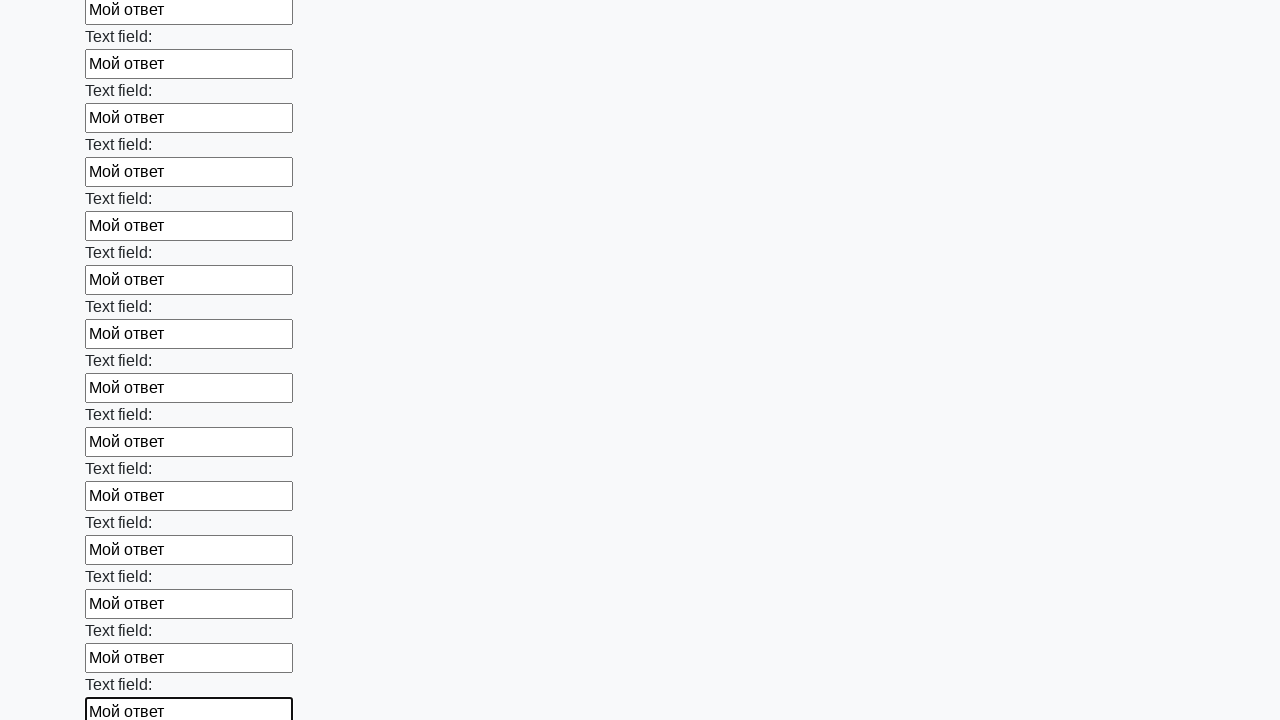

Filled input field with 'Мой ответ' on input >> nth=70
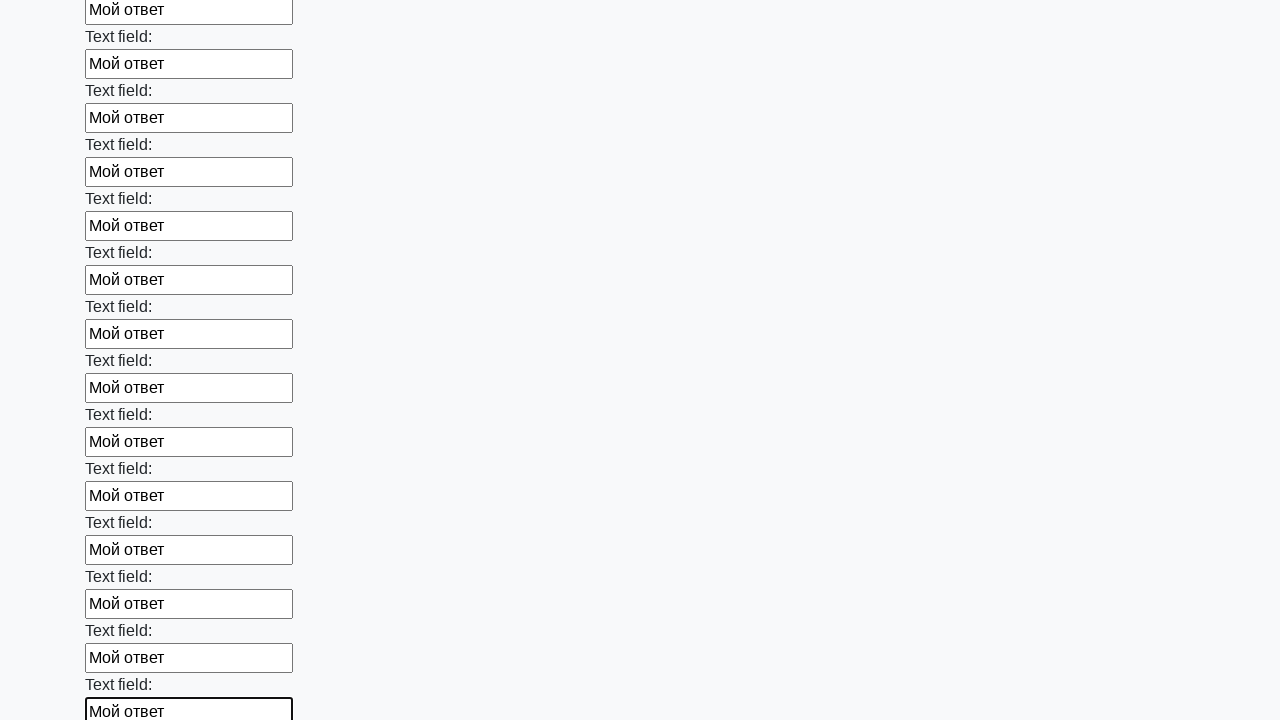

Filled input field with 'Мой ответ' on input >> nth=71
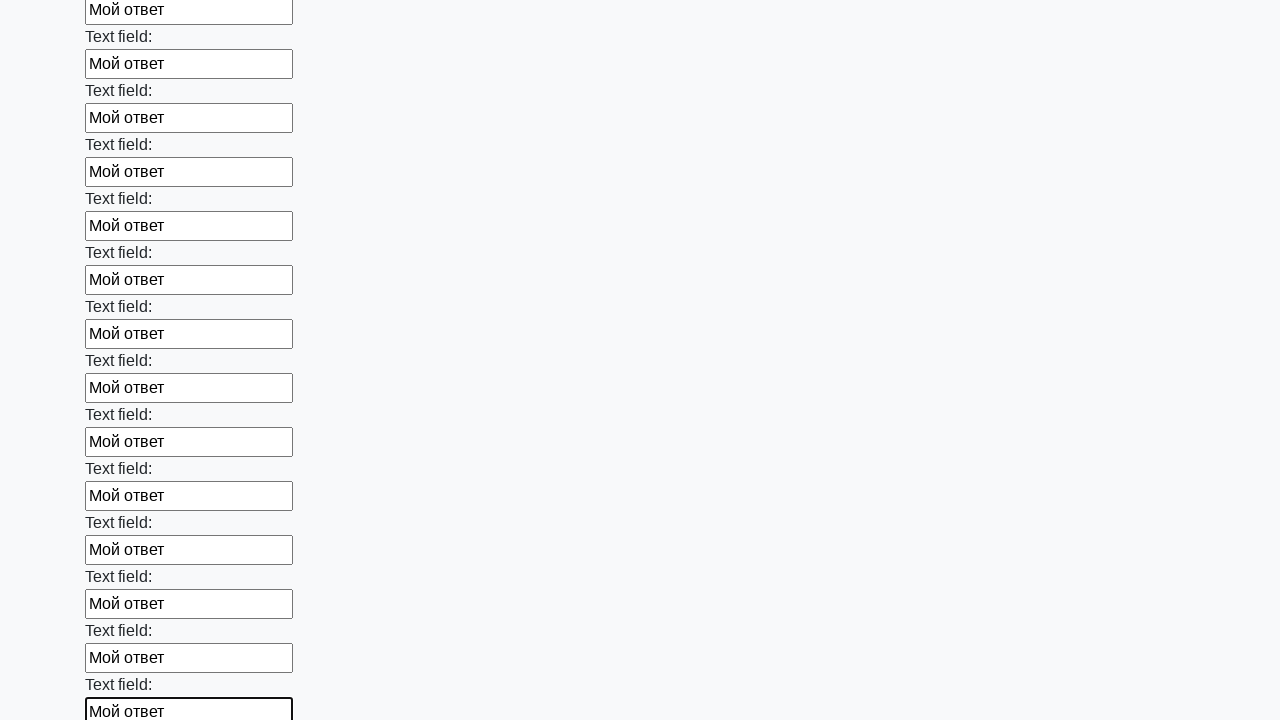

Filled input field with 'Мой ответ' on input >> nth=72
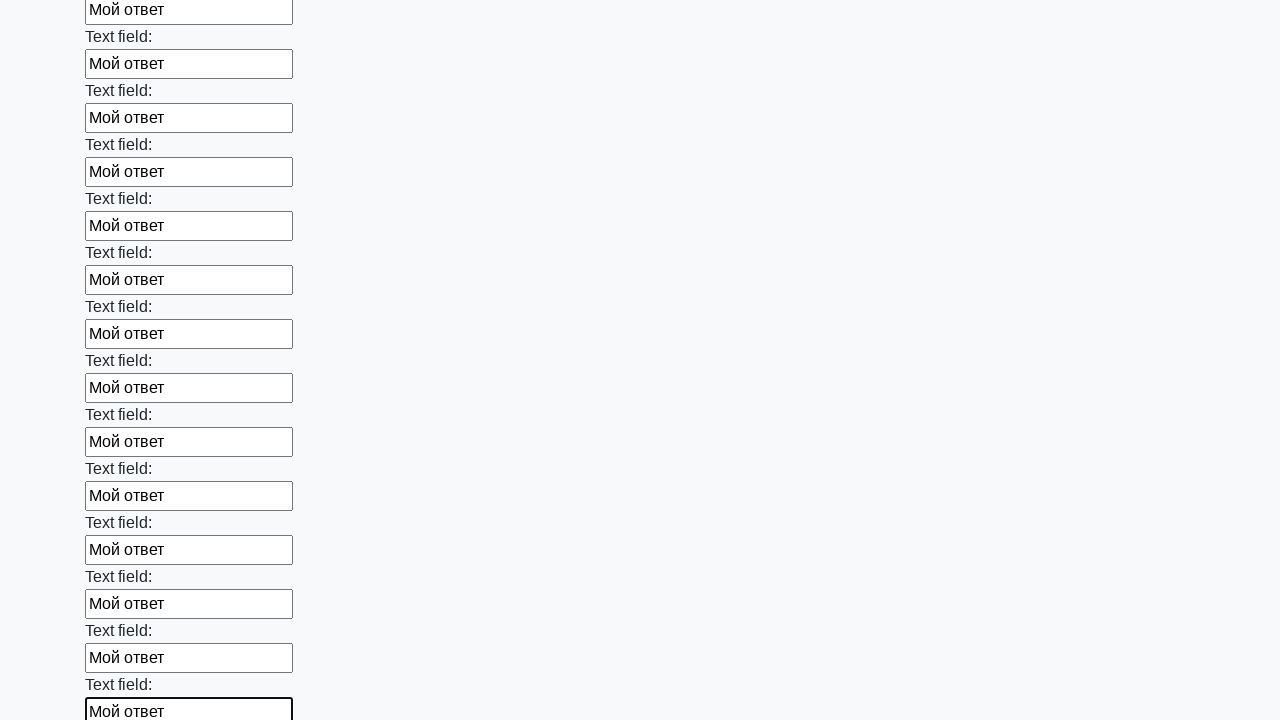

Filled input field with 'Мой ответ' on input >> nth=73
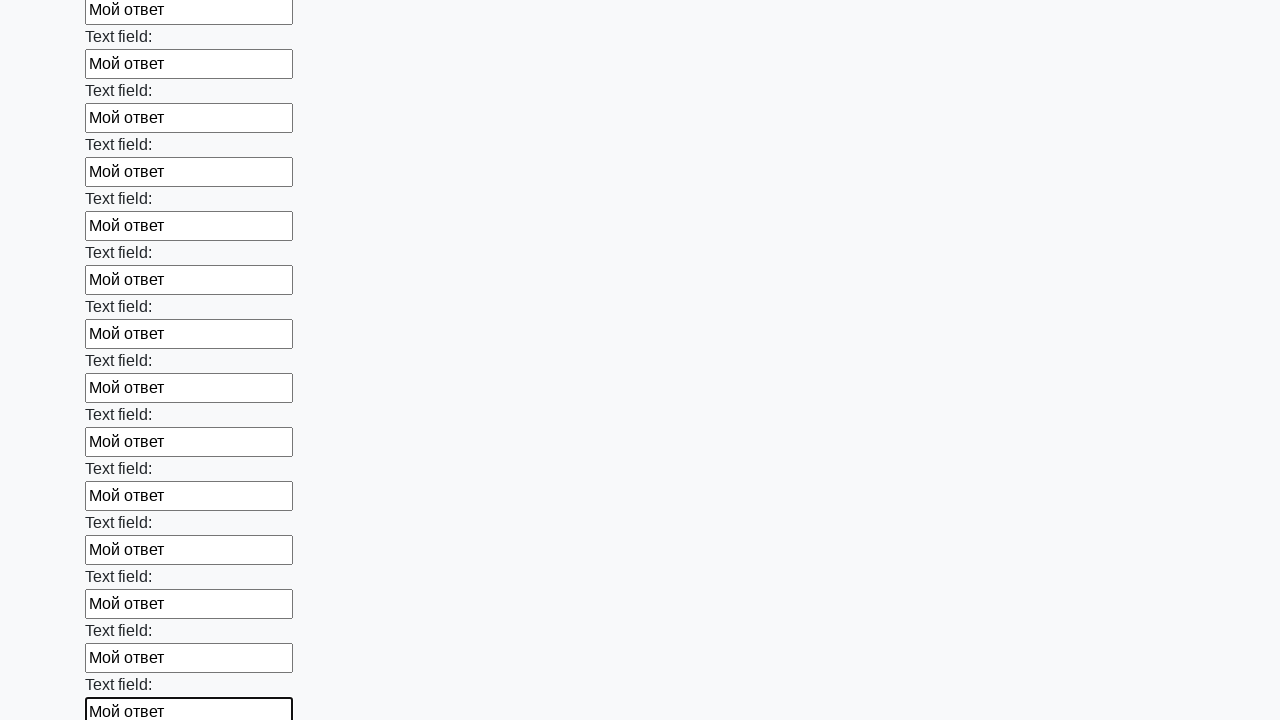

Filled input field with 'Мой ответ' on input >> nth=74
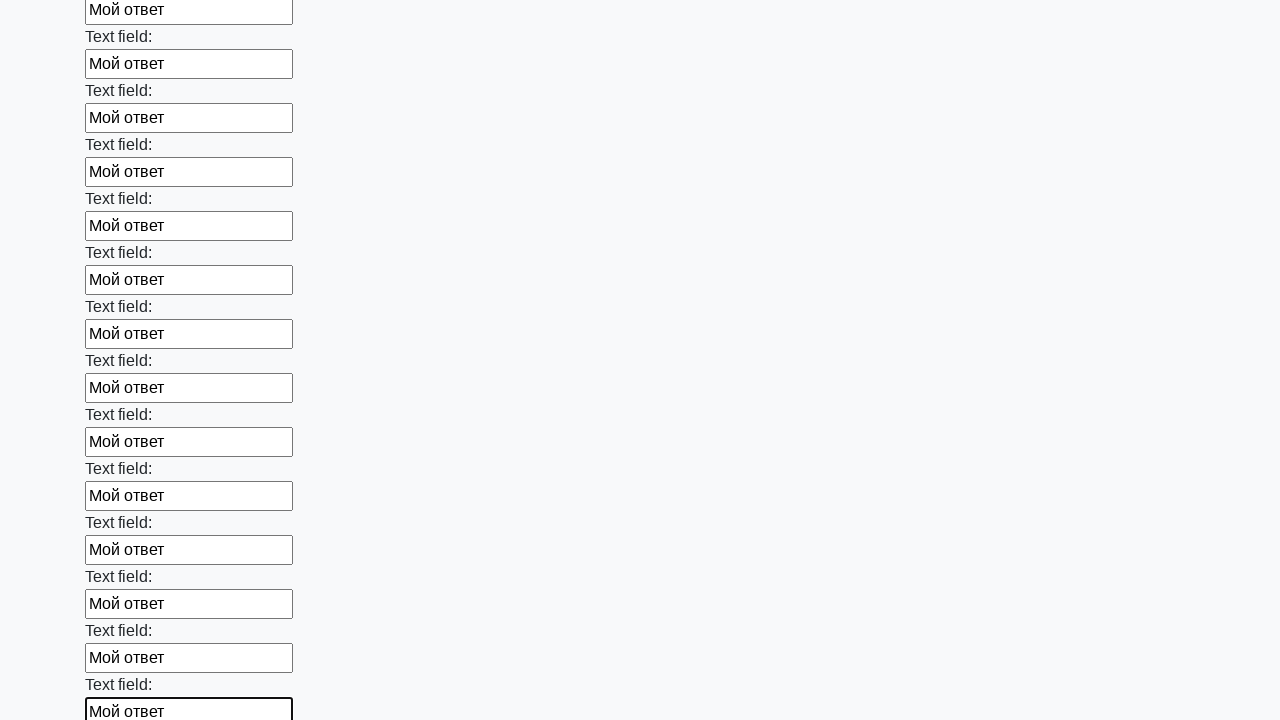

Filled input field with 'Мой ответ' on input >> nth=75
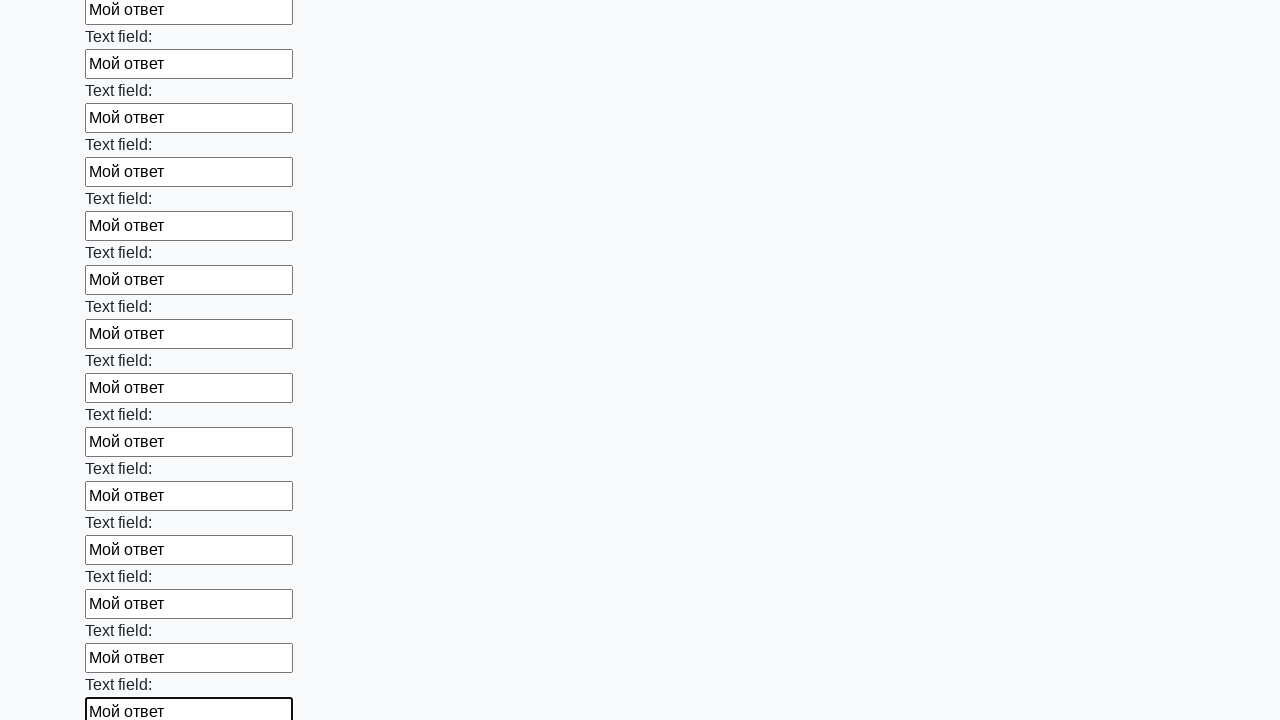

Filled input field with 'Мой ответ' on input >> nth=76
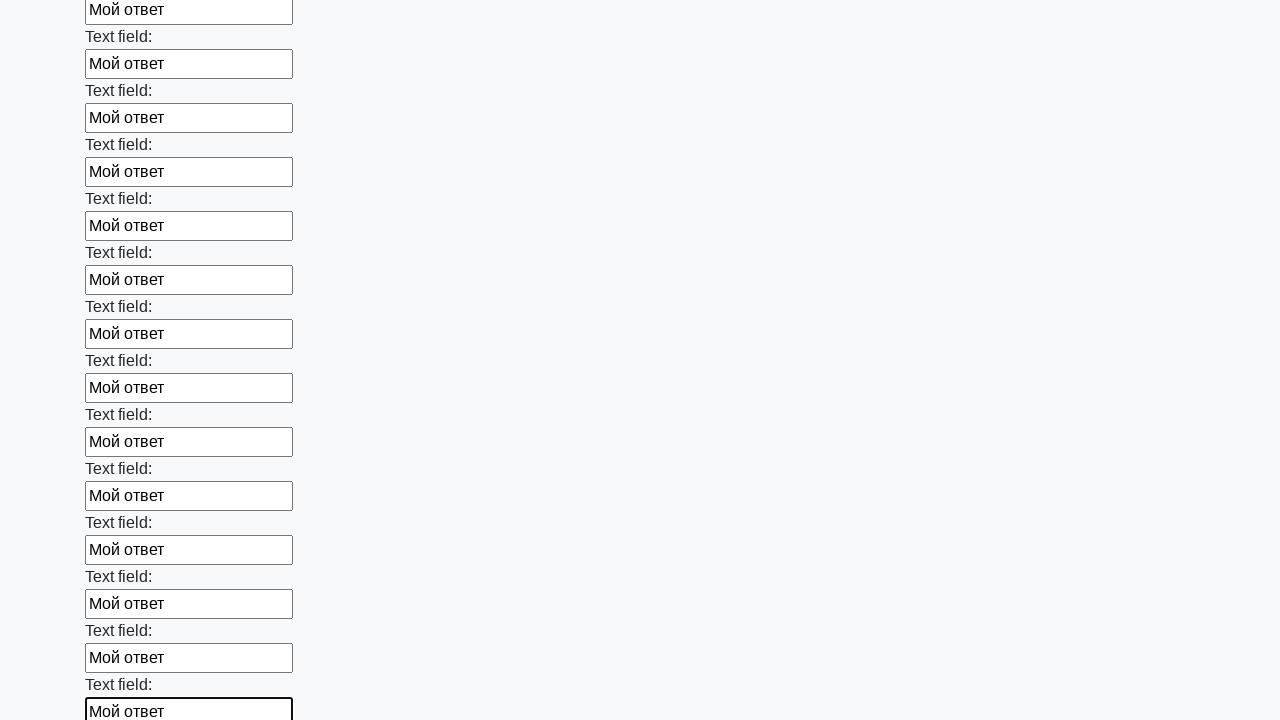

Filled input field with 'Мой ответ' on input >> nth=77
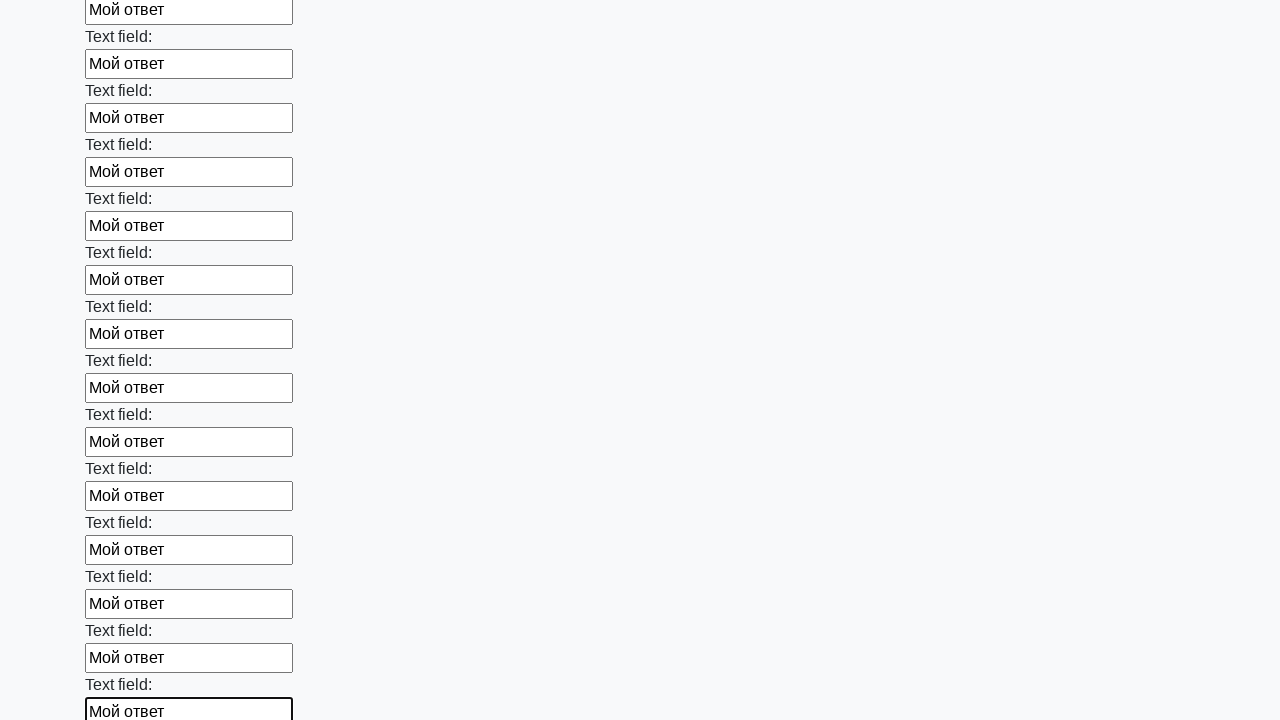

Filled input field with 'Мой ответ' on input >> nth=78
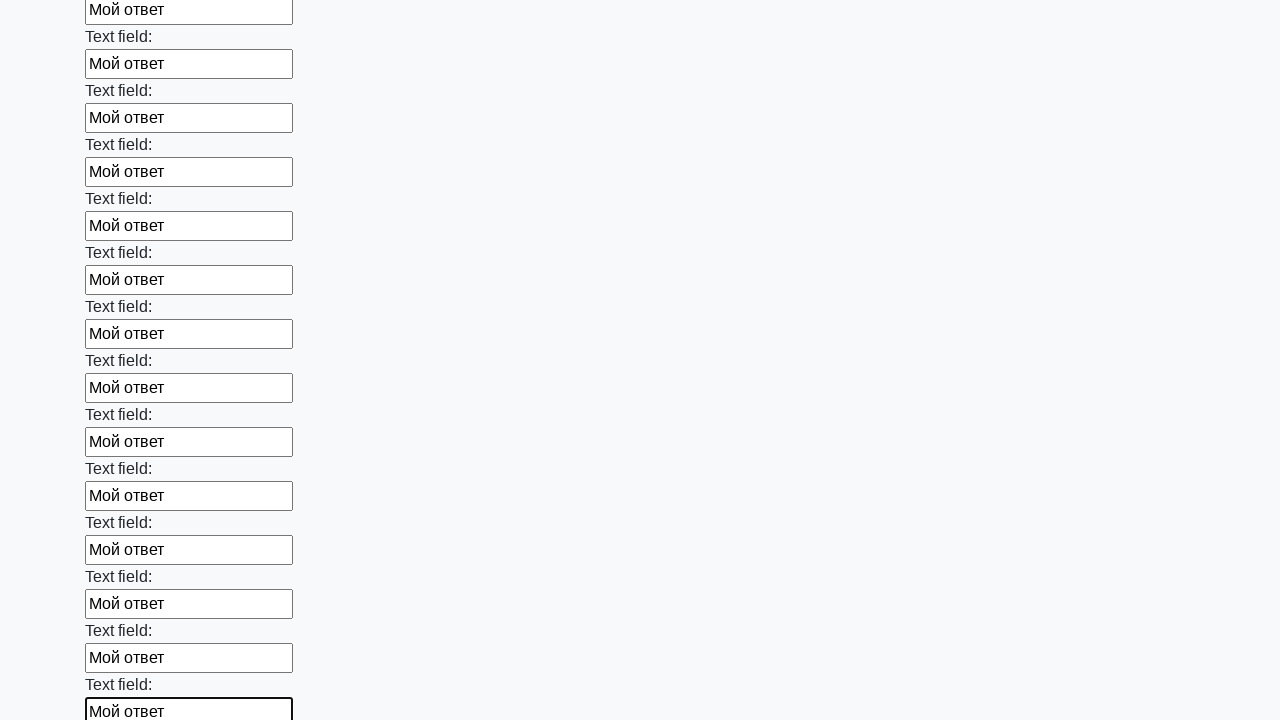

Filled input field with 'Мой ответ' on input >> nth=79
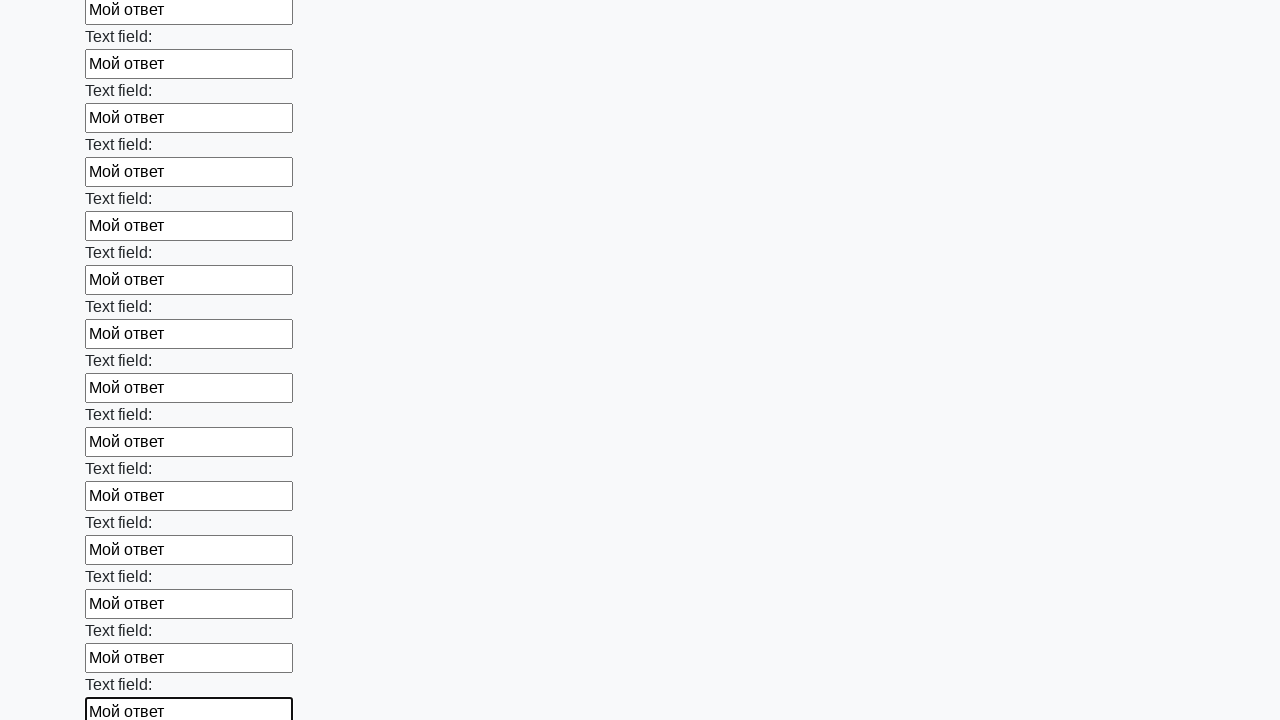

Filled input field with 'Мой ответ' on input >> nth=80
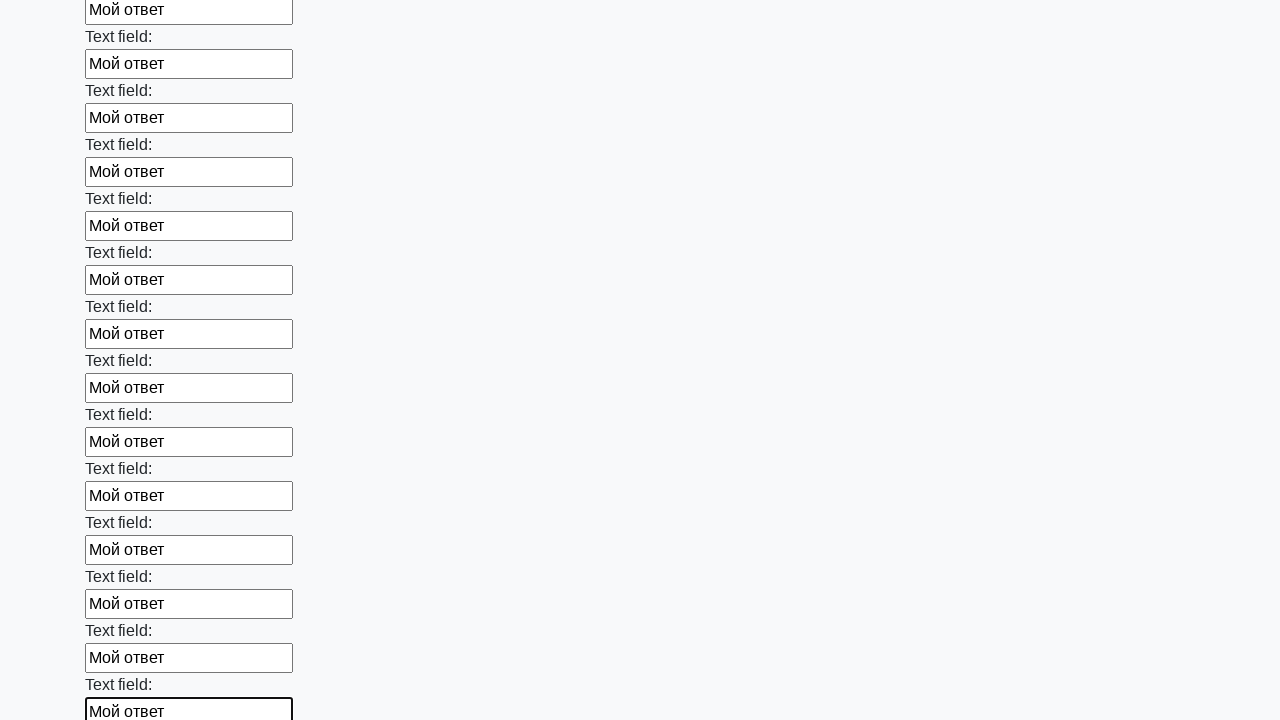

Filled input field with 'Мой ответ' on input >> nth=81
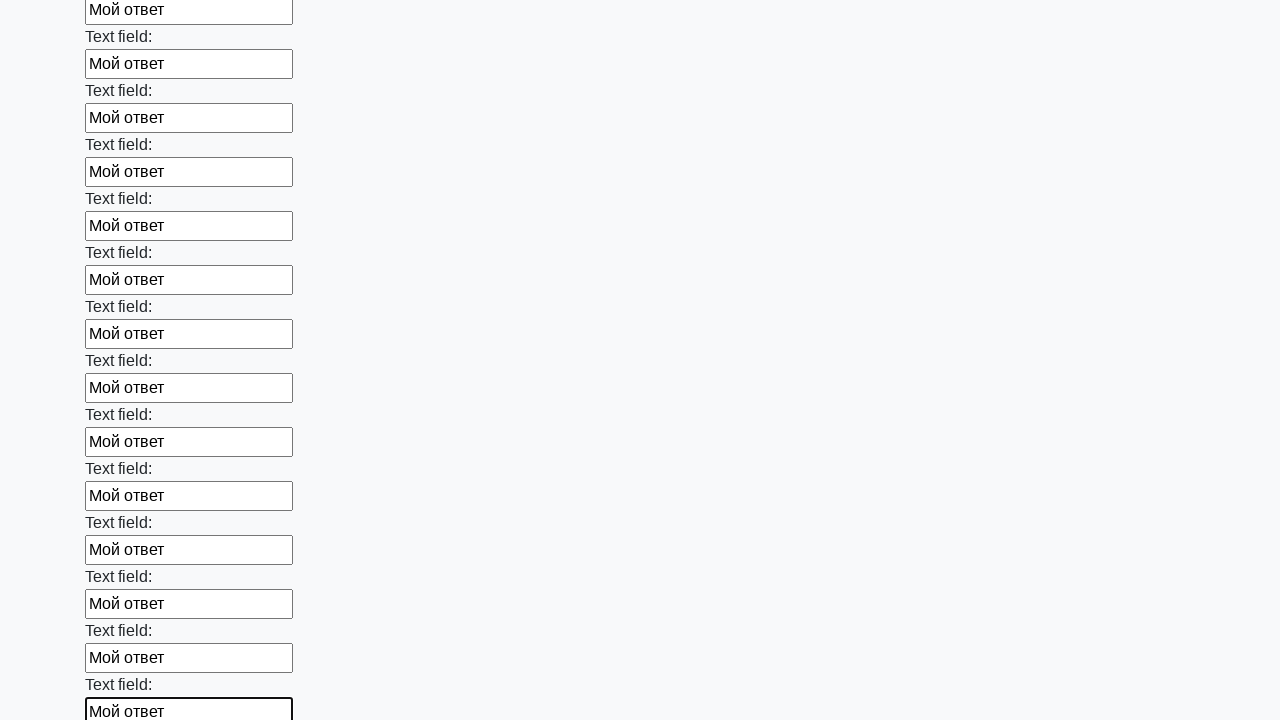

Filled input field with 'Мой ответ' on input >> nth=82
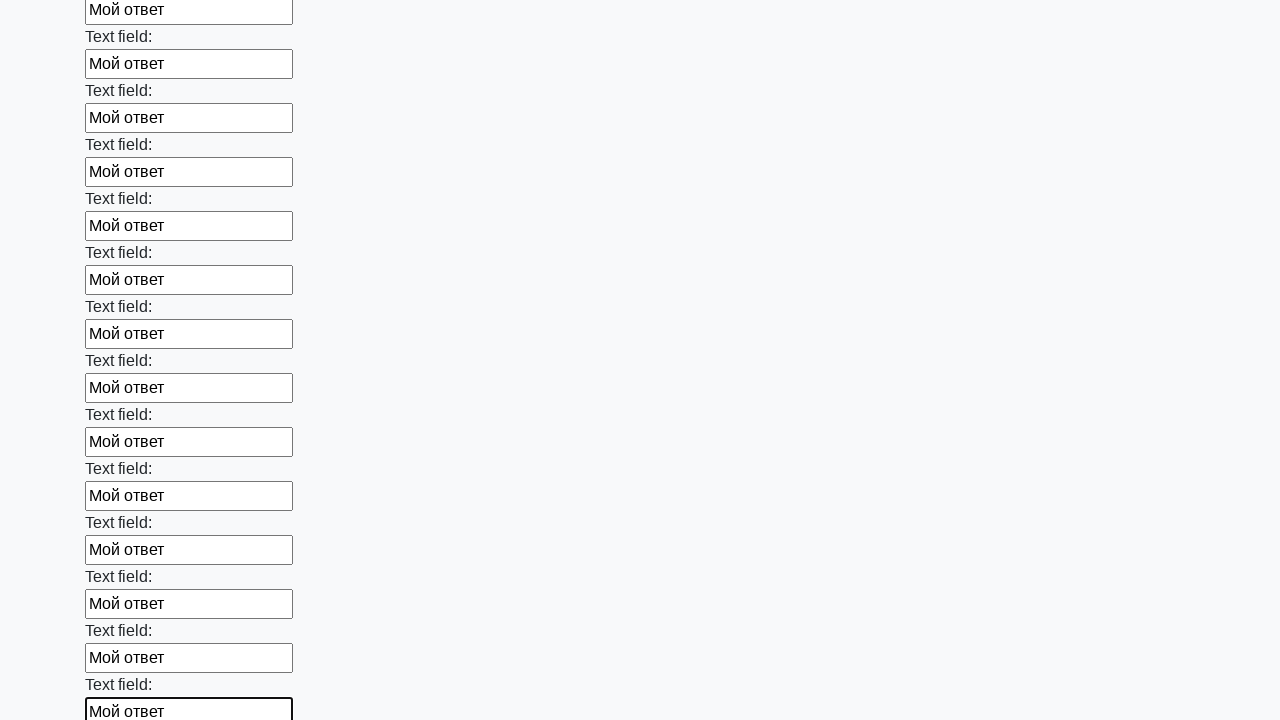

Filled input field with 'Мой ответ' on input >> nth=83
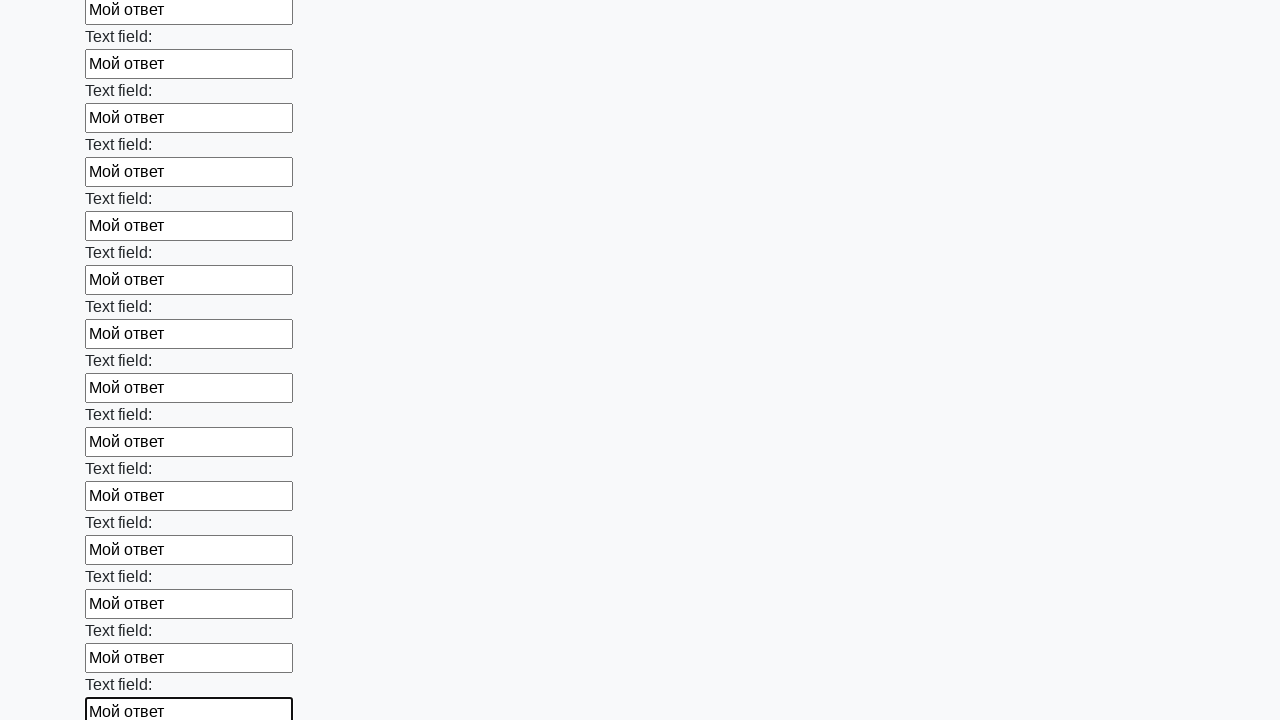

Filled input field with 'Мой ответ' on input >> nth=84
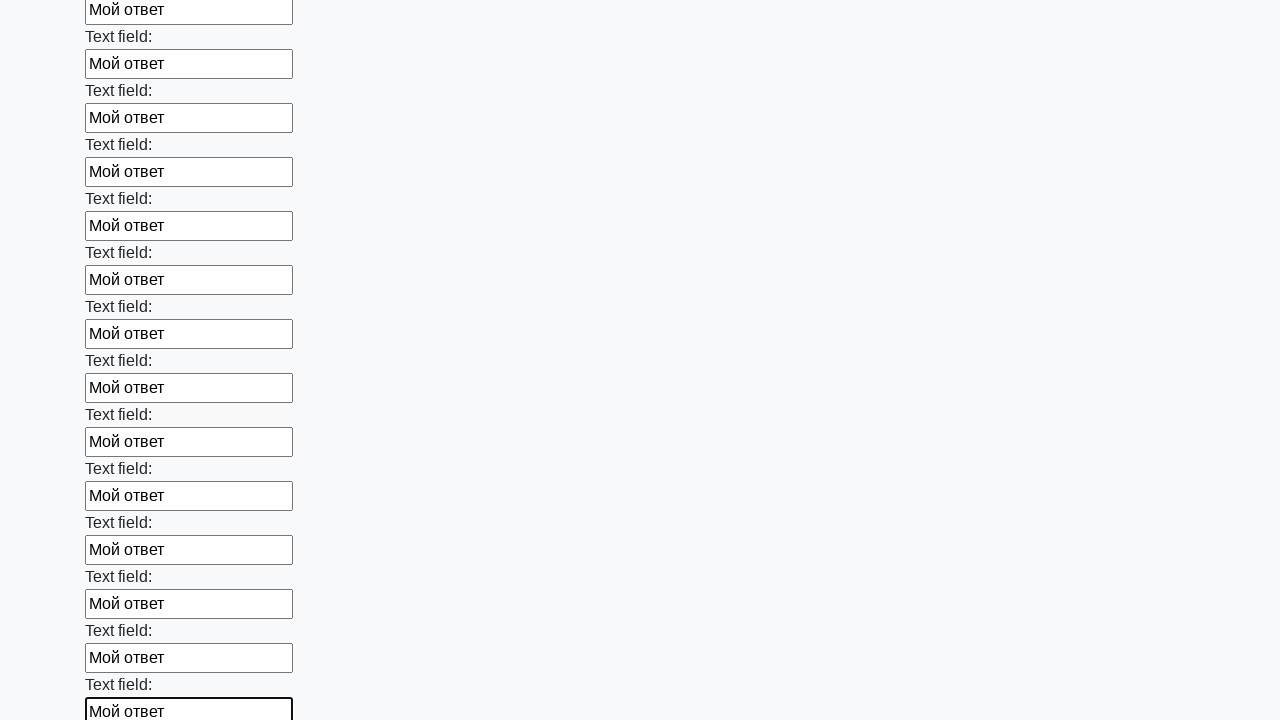

Filled input field with 'Мой ответ' on input >> nth=85
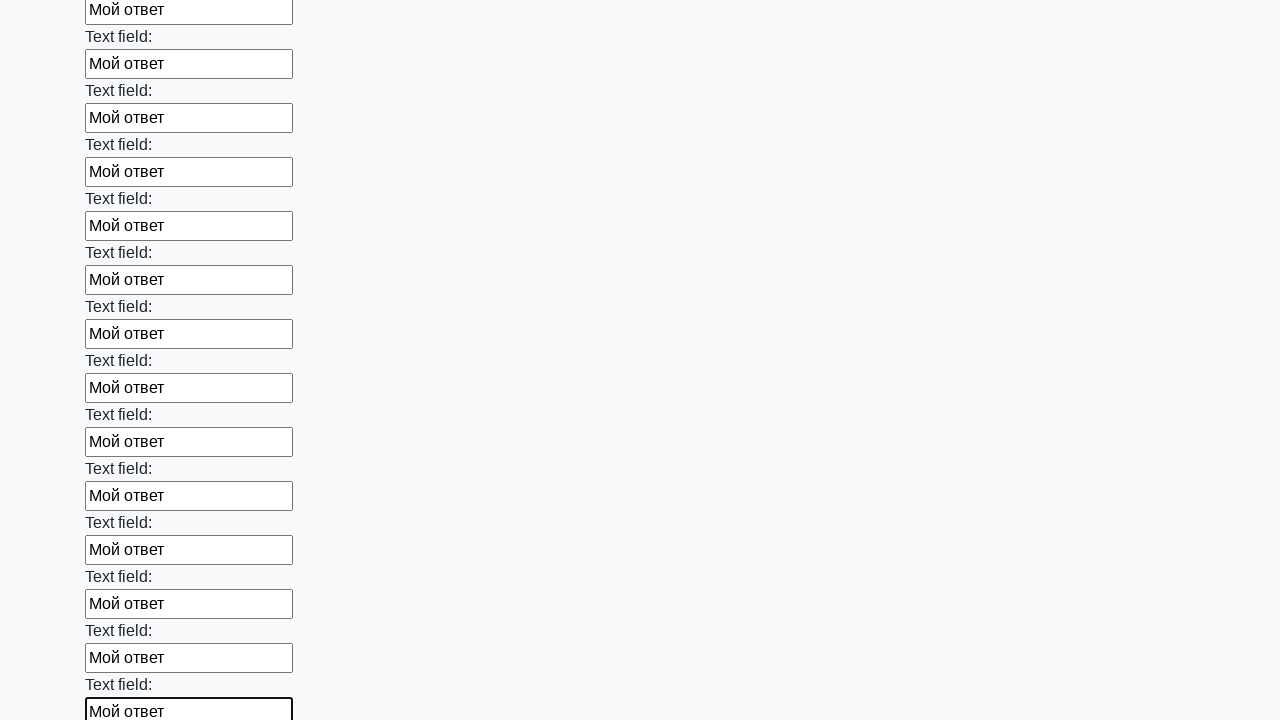

Filled input field with 'Мой ответ' on input >> nth=86
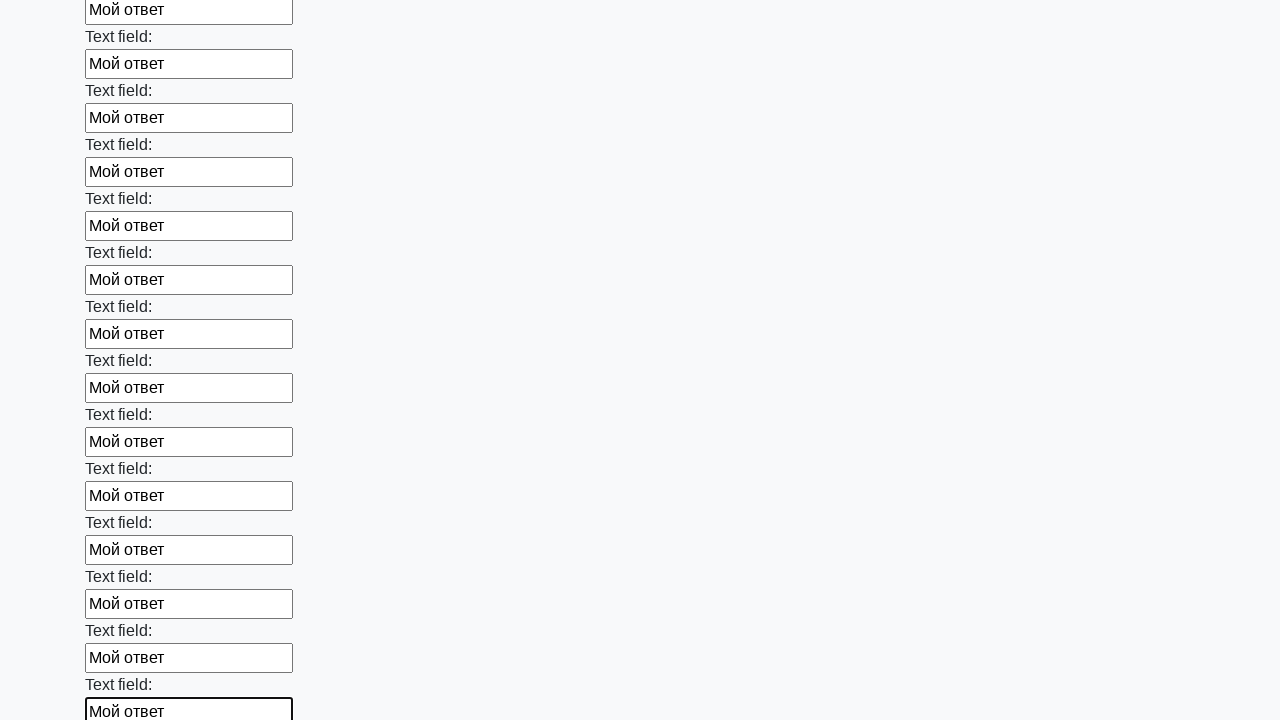

Filled input field with 'Мой ответ' on input >> nth=87
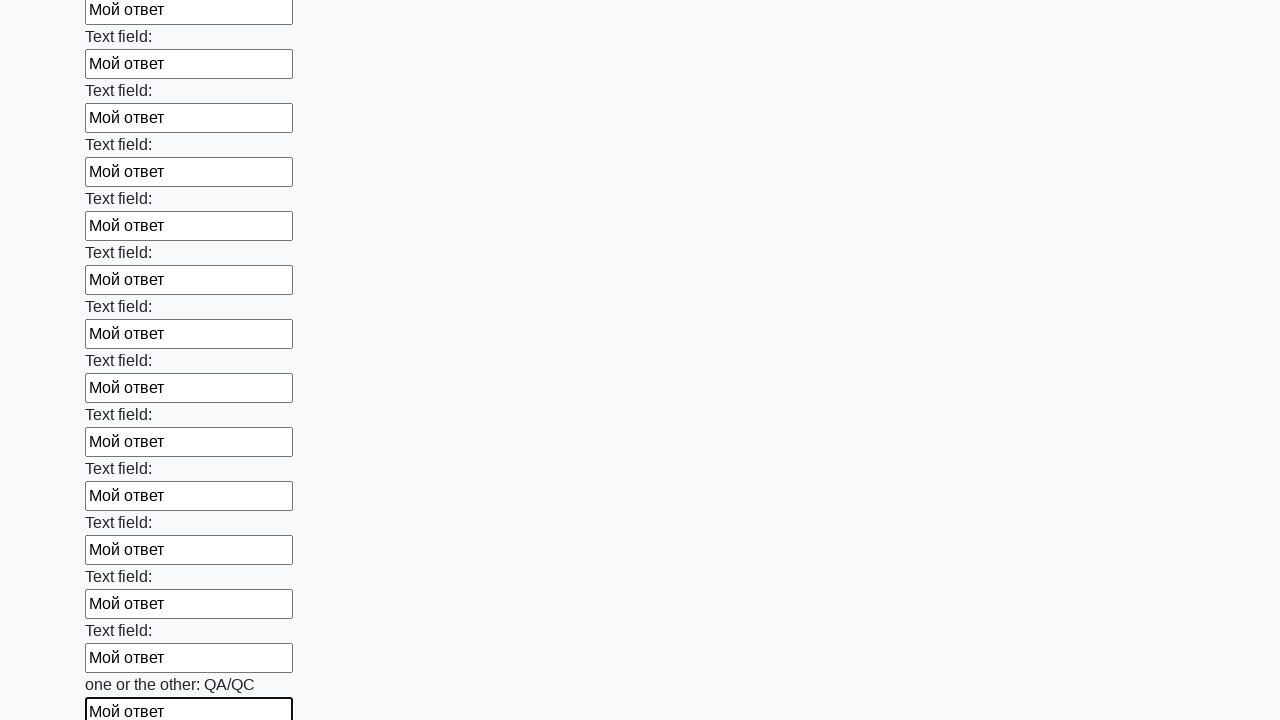

Filled input field with 'Мой ответ' on input >> nth=88
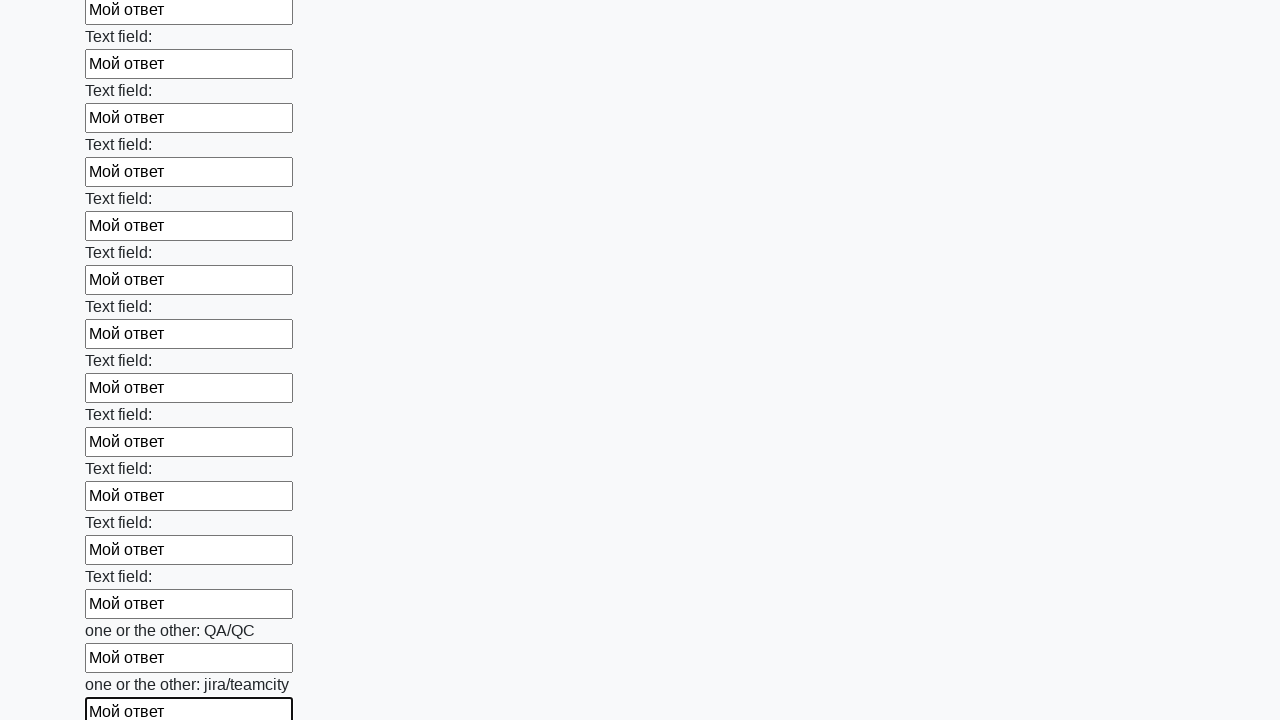

Filled input field with 'Мой ответ' on input >> nth=89
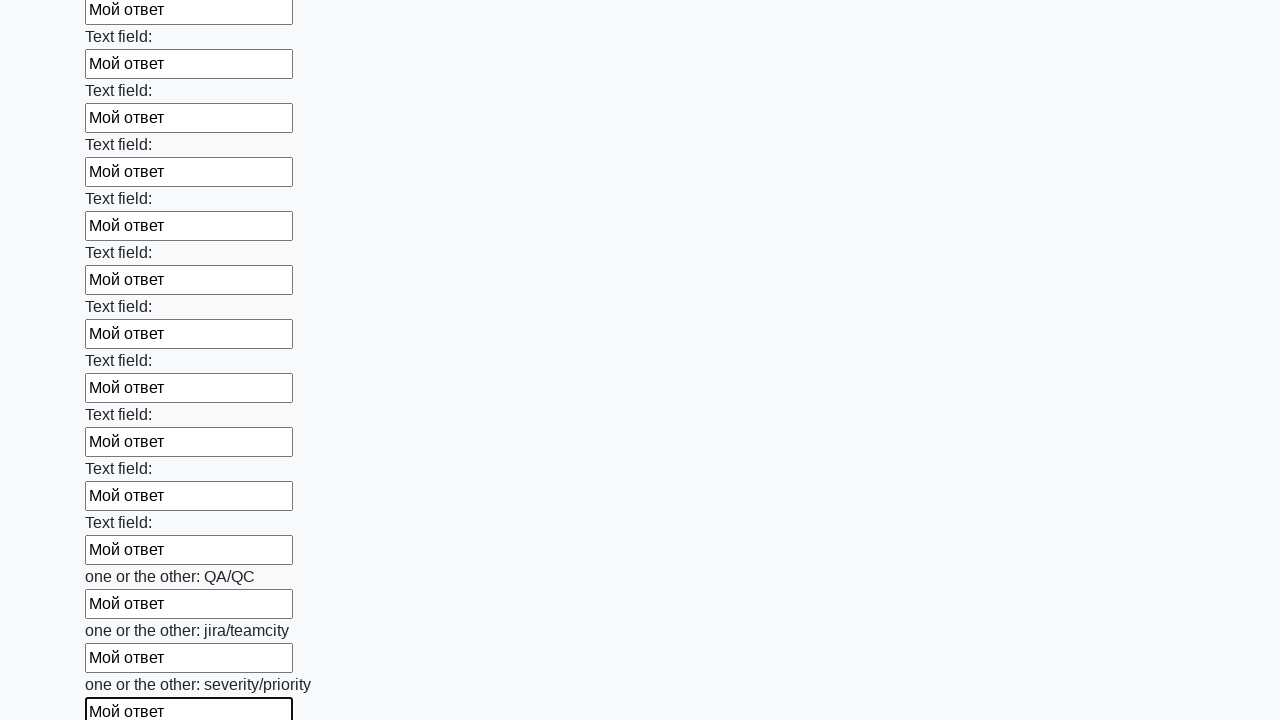

Filled input field with 'Мой ответ' on input >> nth=90
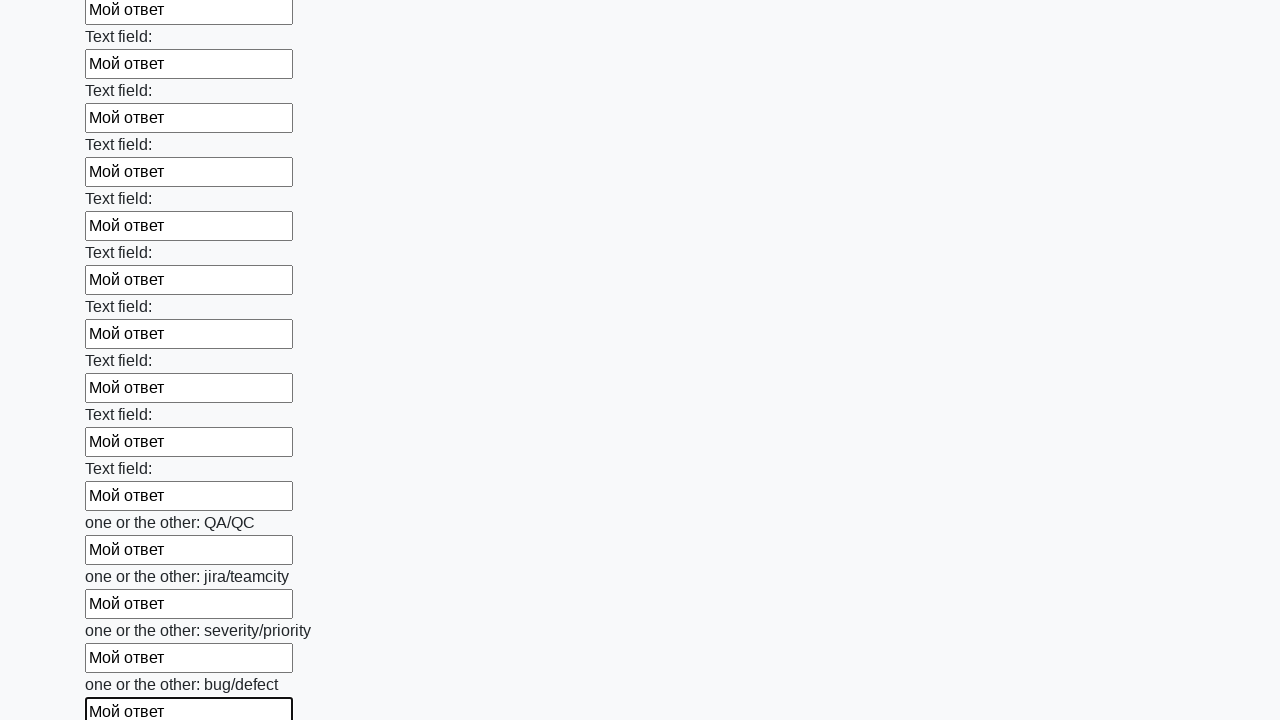

Filled input field with 'Мой ответ' on input >> nth=91
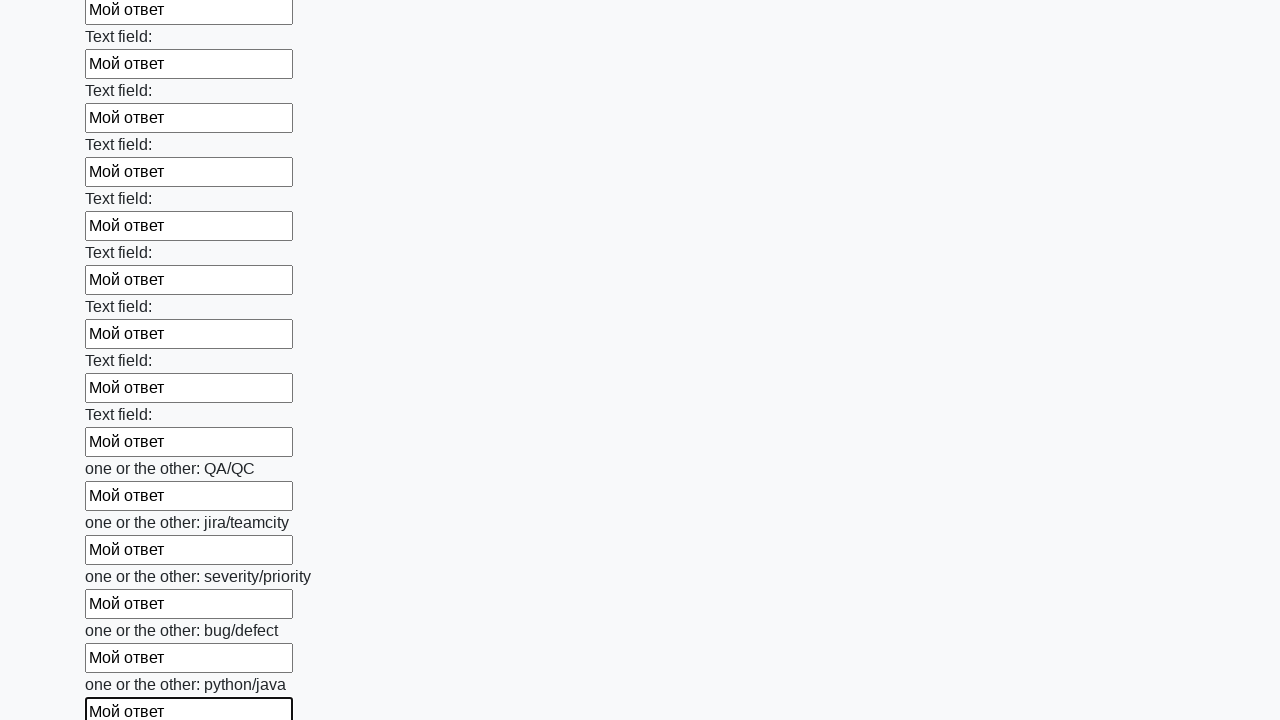

Filled input field with 'Мой ответ' on input >> nth=92
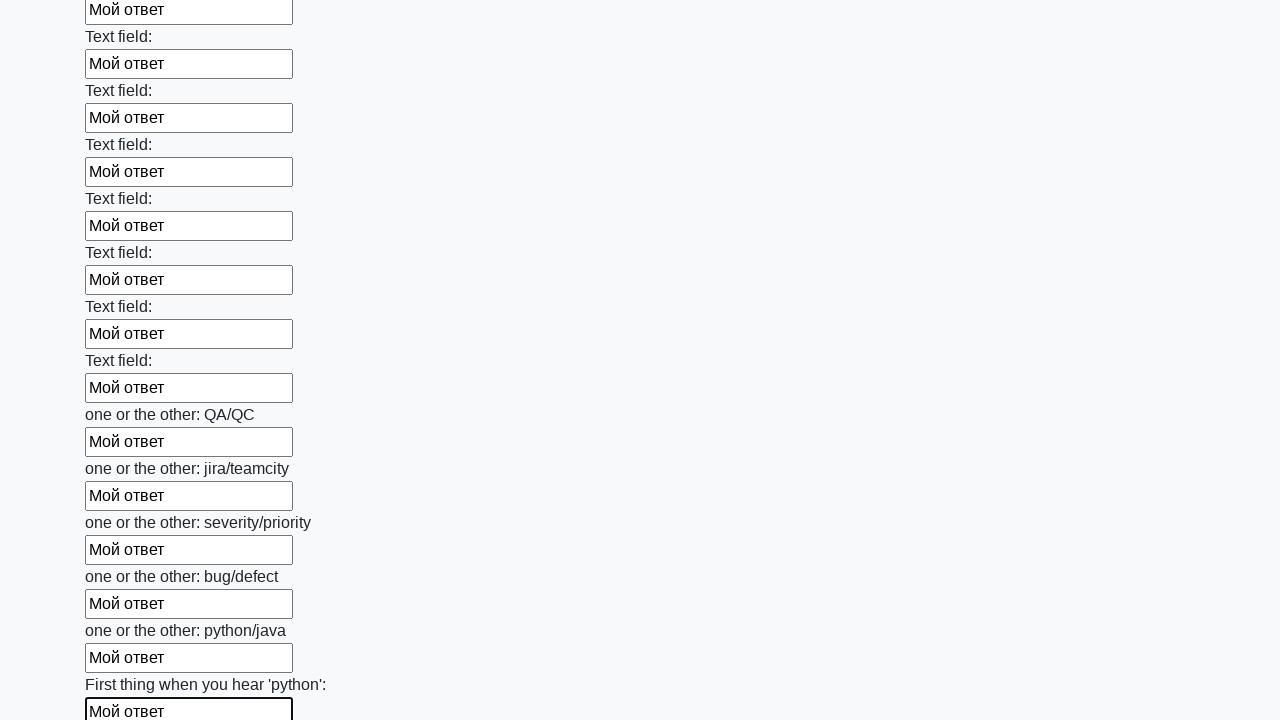

Filled input field with 'Мой ответ' on input >> nth=93
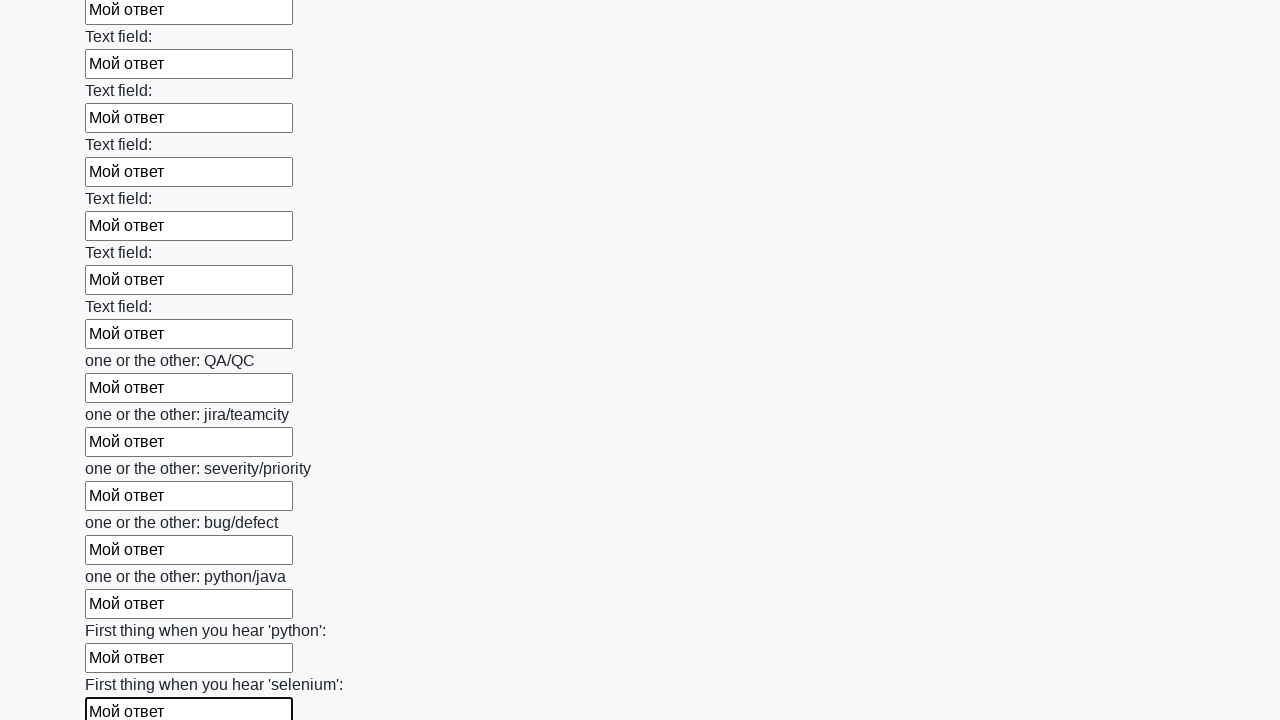

Filled input field with 'Мой ответ' on input >> nth=94
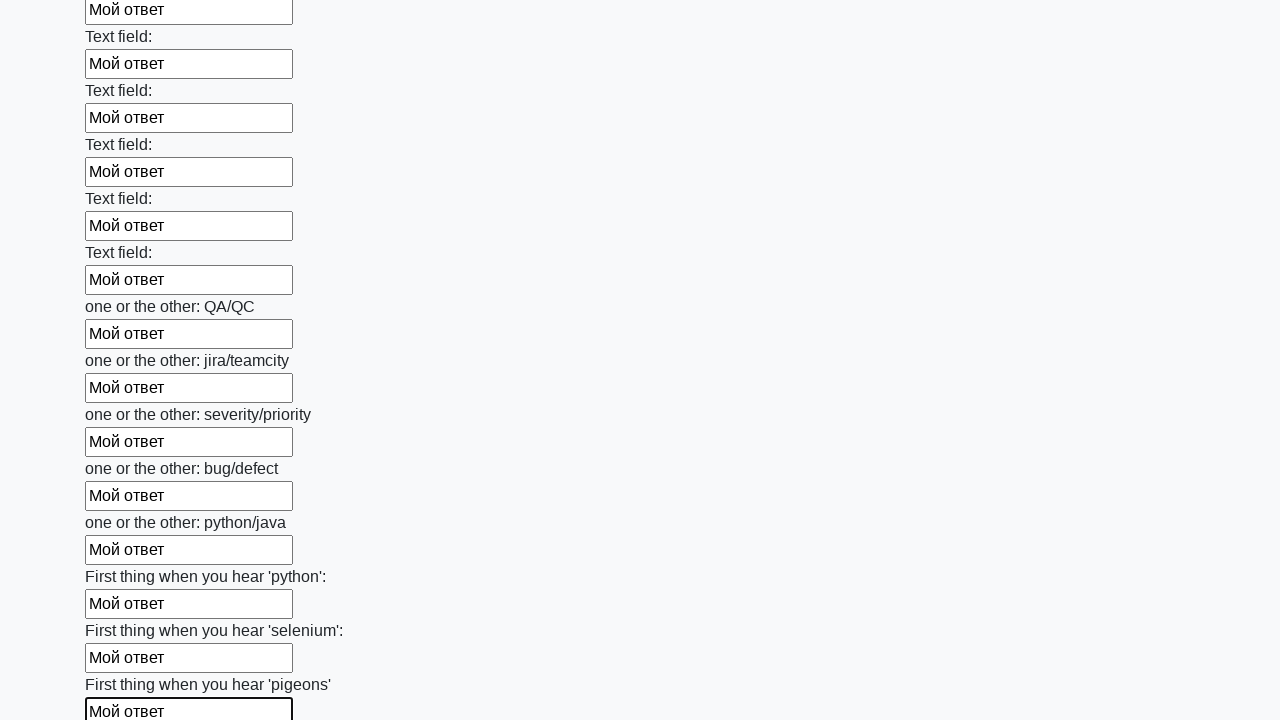

Filled input field with 'Мой ответ' on input >> nth=95
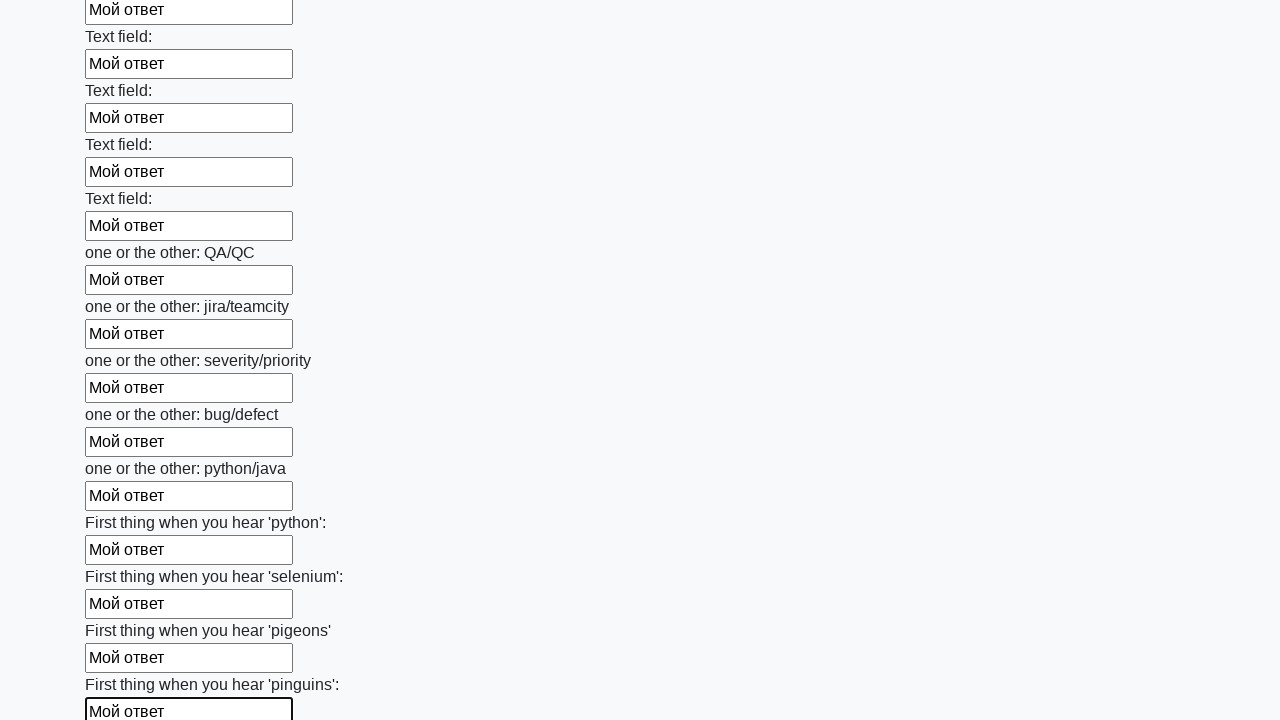

Filled input field with 'Мой ответ' on input >> nth=96
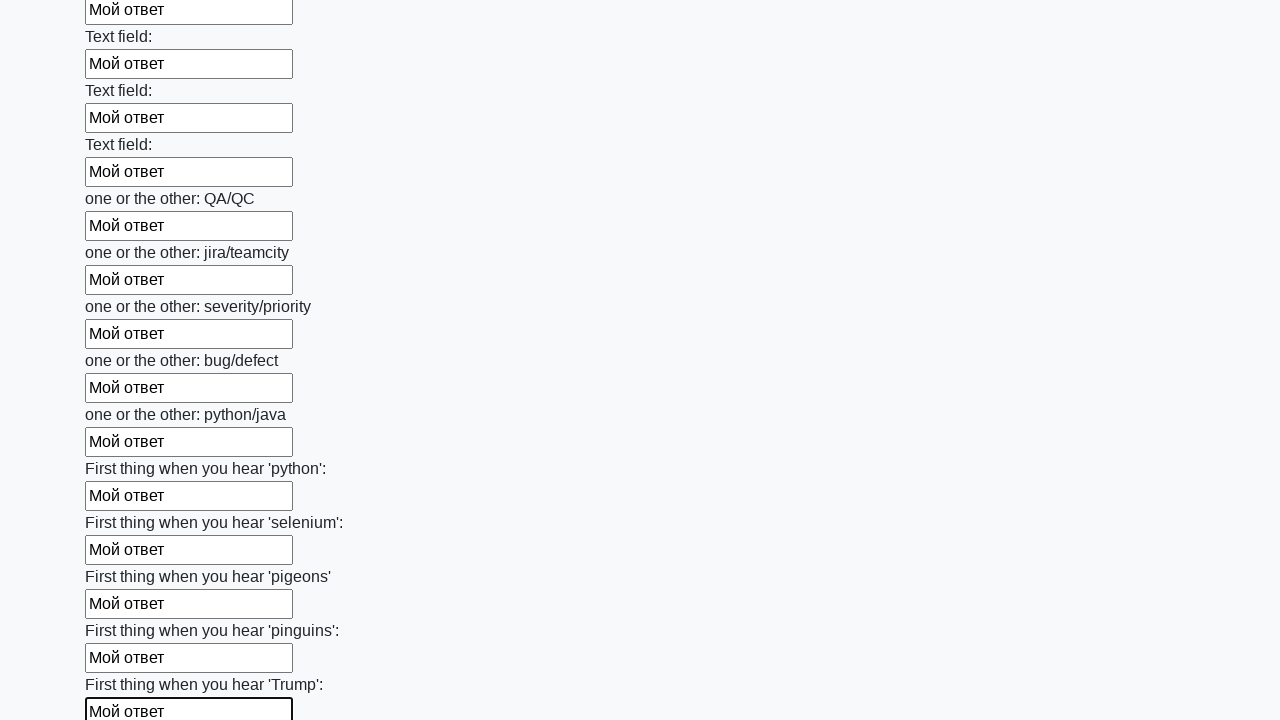

Filled input field with 'Мой ответ' on input >> nth=97
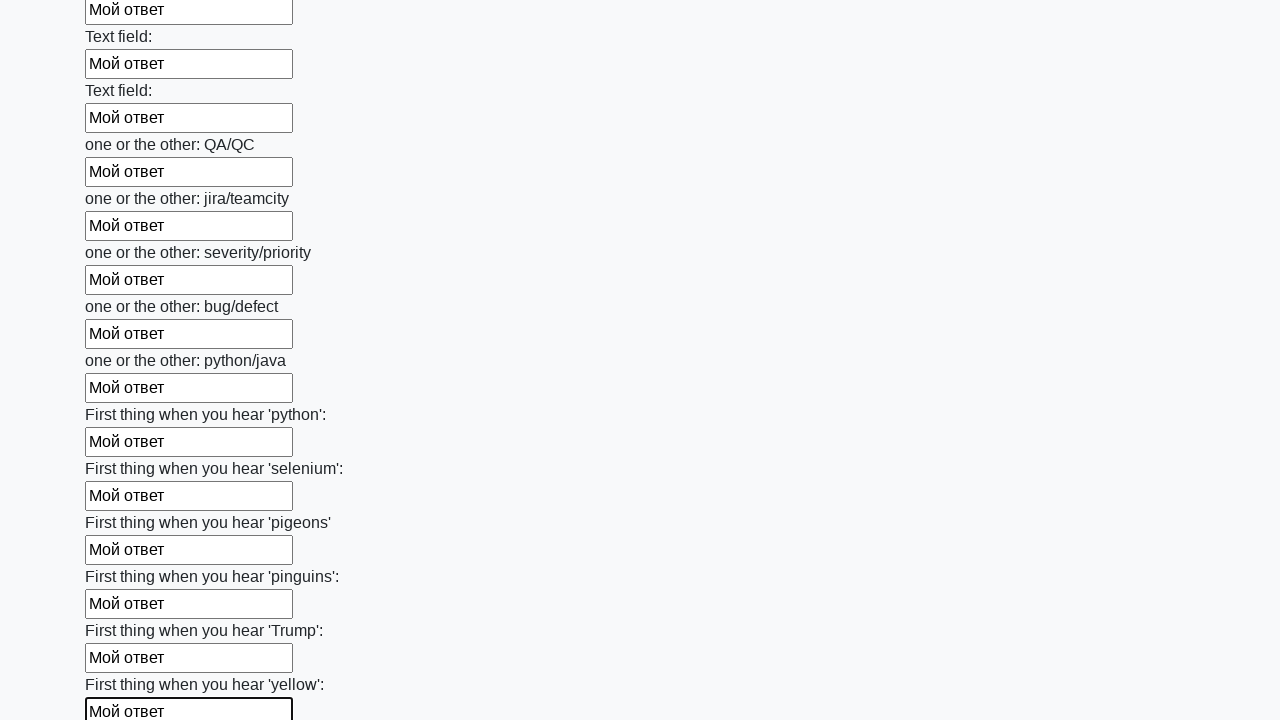

Filled input field with 'Мой ответ' on input >> nth=98
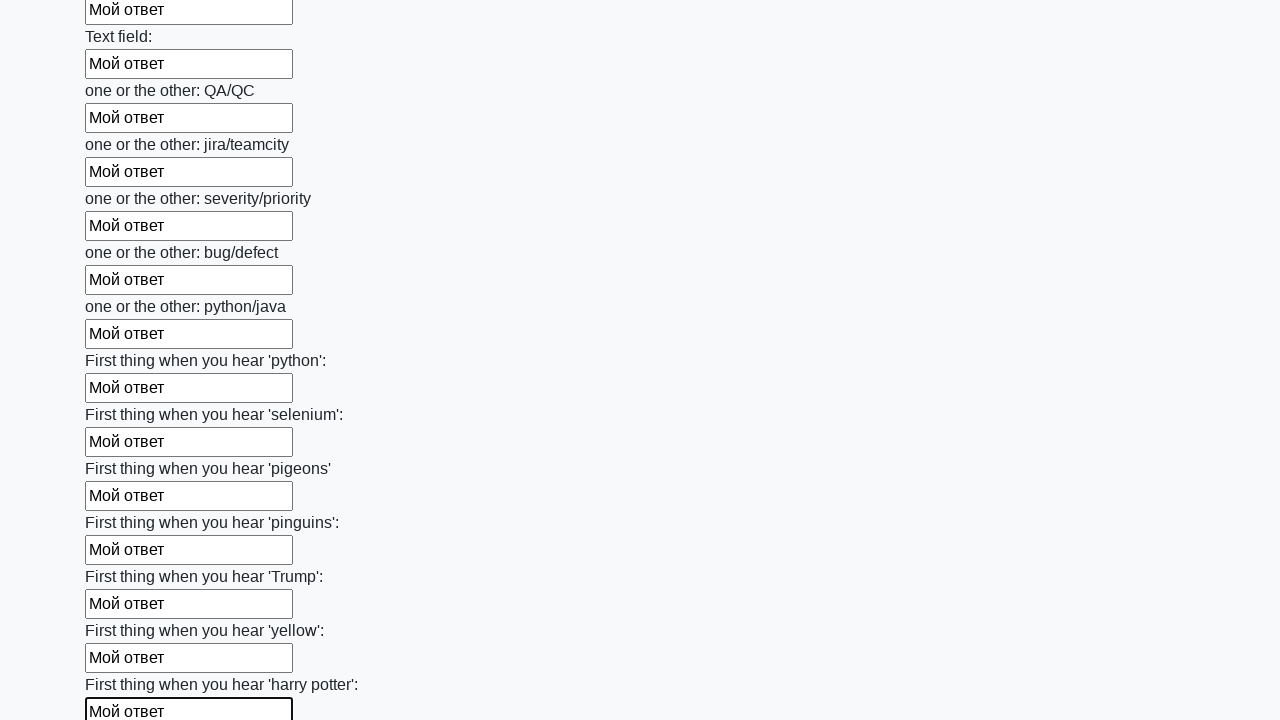

Filled input field with 'Мой ответ' on input >> nth=99
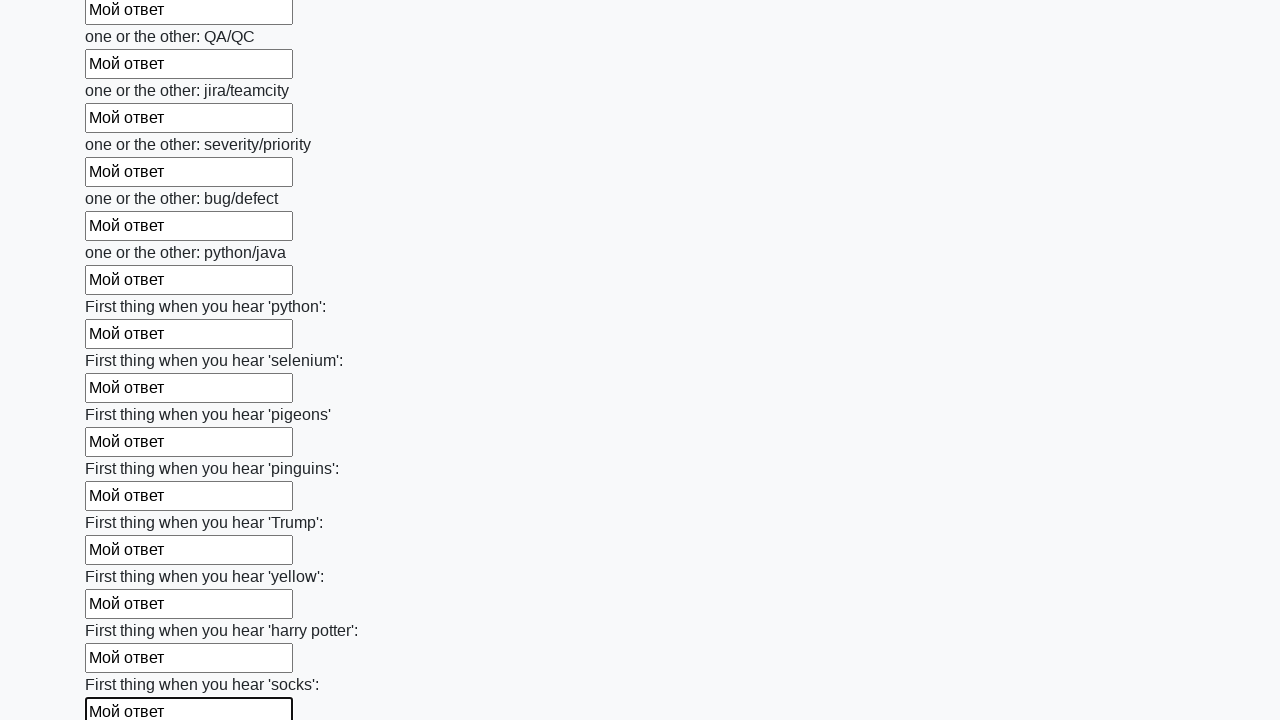

Clicked submit button at (123, 611) on button.btn
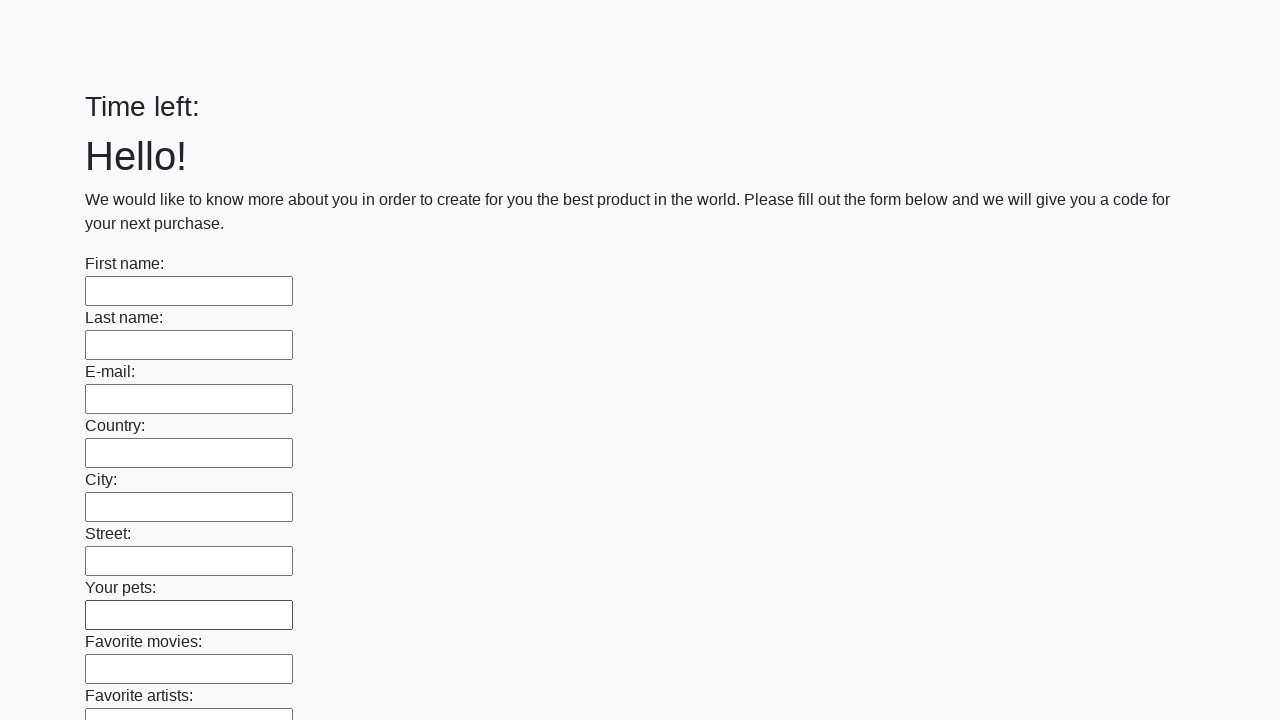

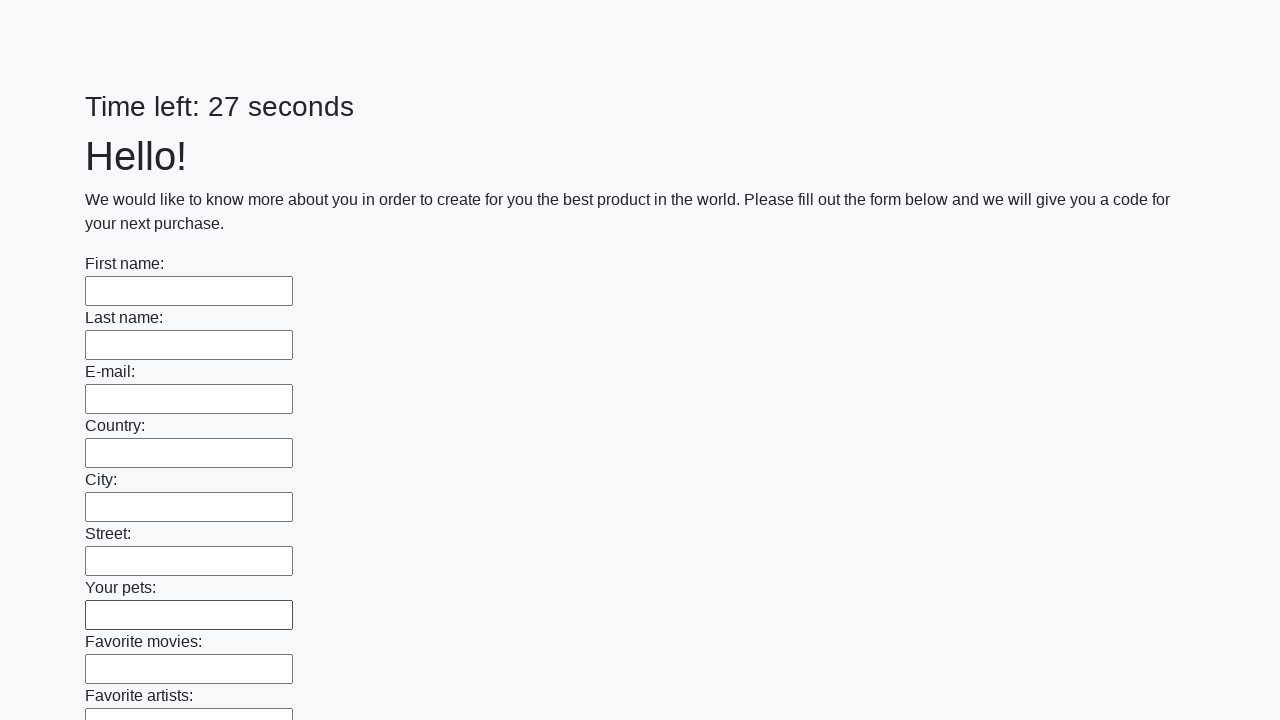